Tests dropdown selection functionality on a registration form by selecting an option from the Skills dropdown

Starting URL: http://demo.automationtesting.in/Register.html

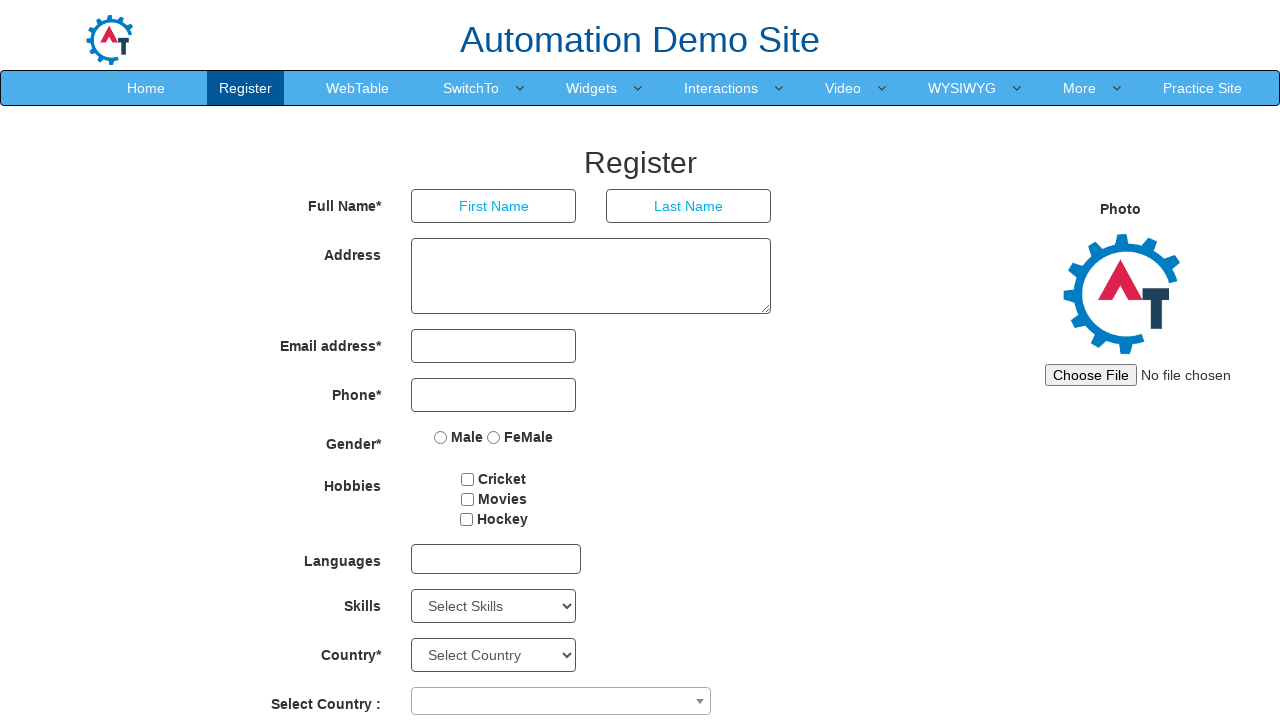

Located Skills dropdown element
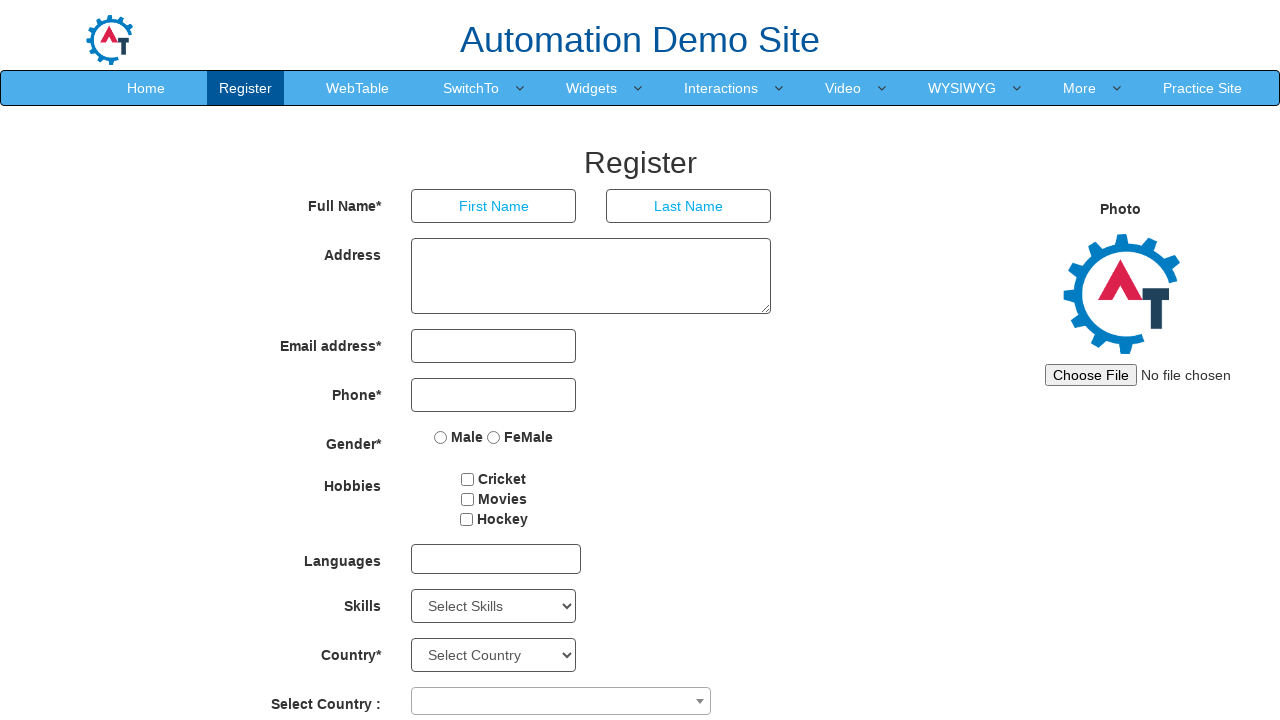

Selected option at index 10 from Skills dropdown on #Skills
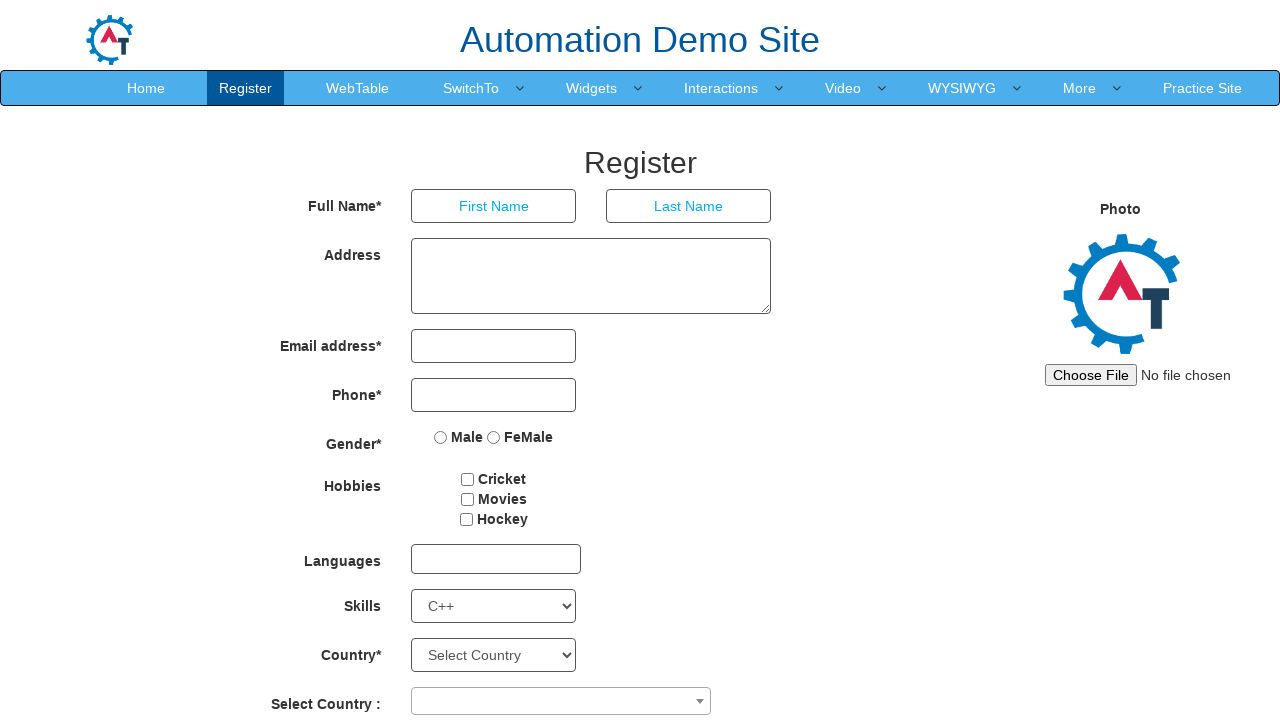

Retrieved all options from Skills dropdown - Total: 78 options
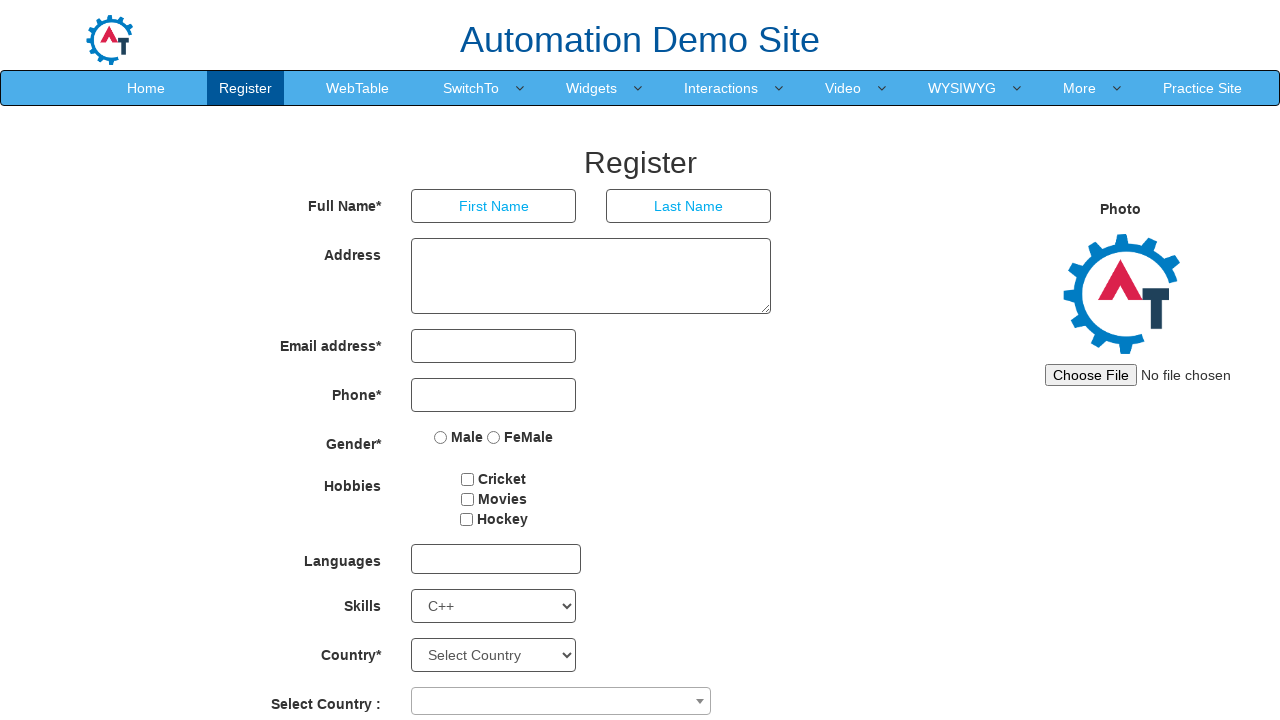

Retrieved text content of option at index 5: 'APIs'
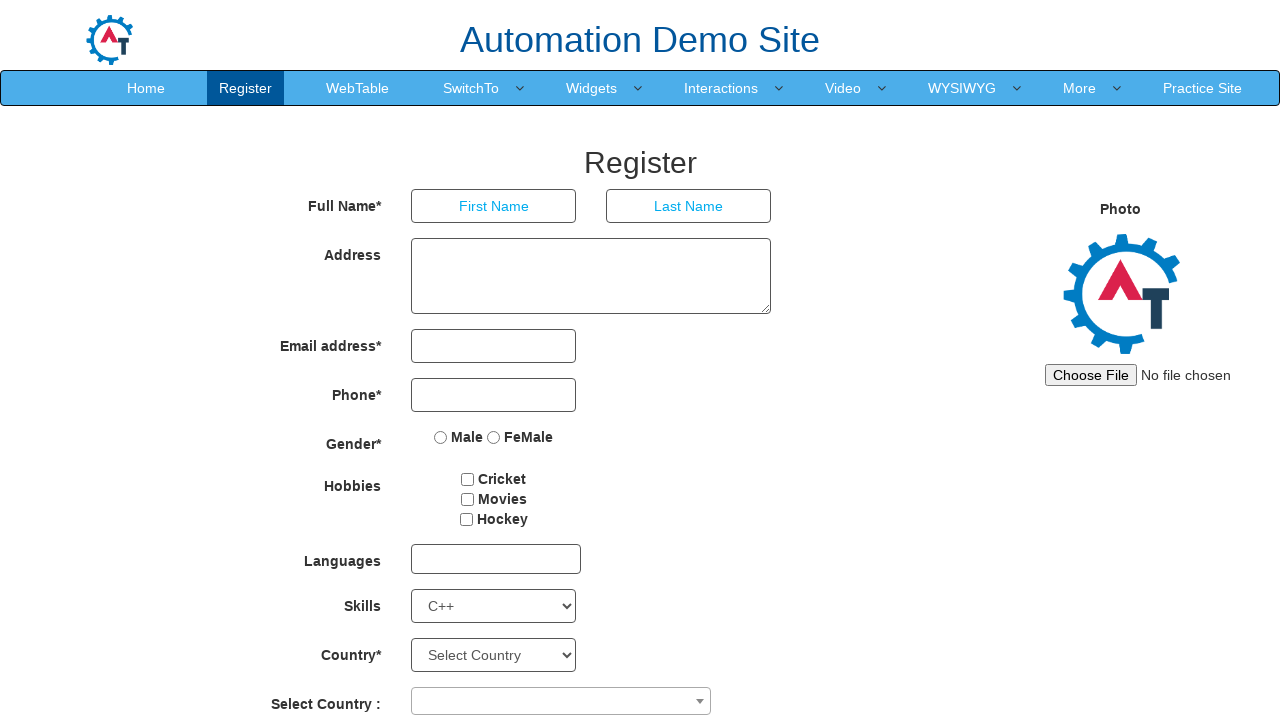

Retrieved value attribute: 'Adobe InDesign'
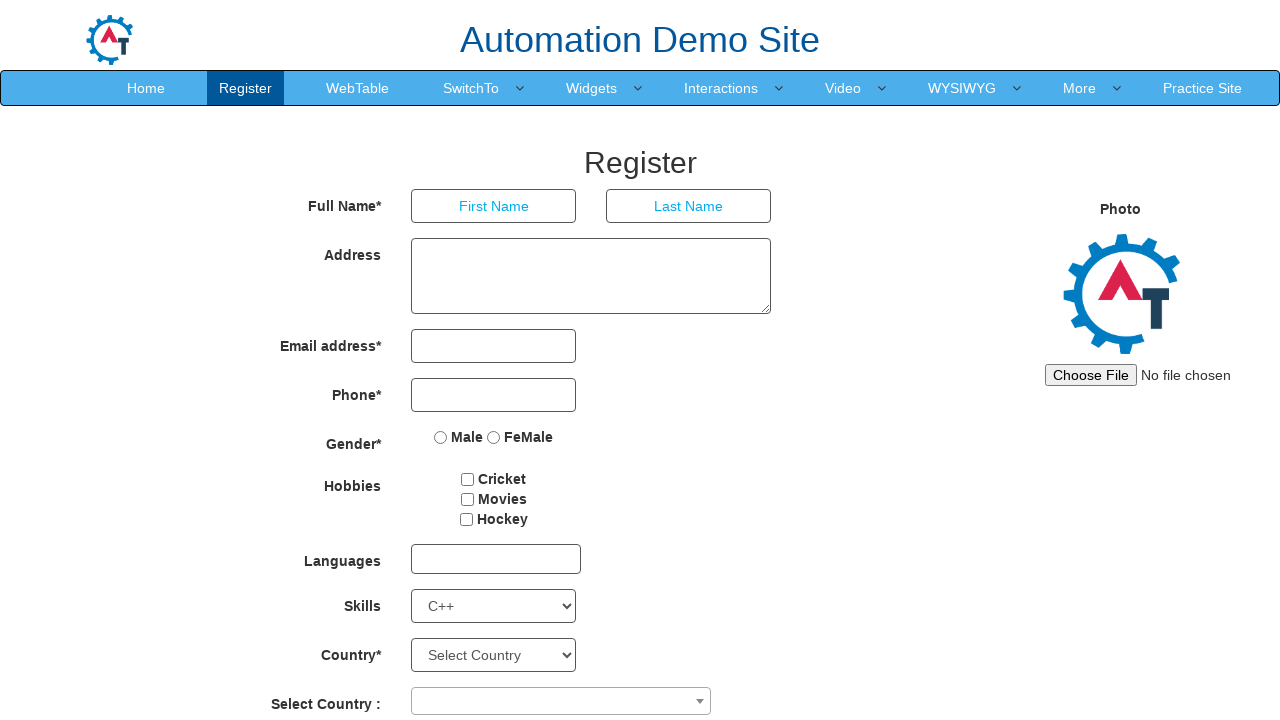

Retrieved value attribute: 'Adobe Photoshop'
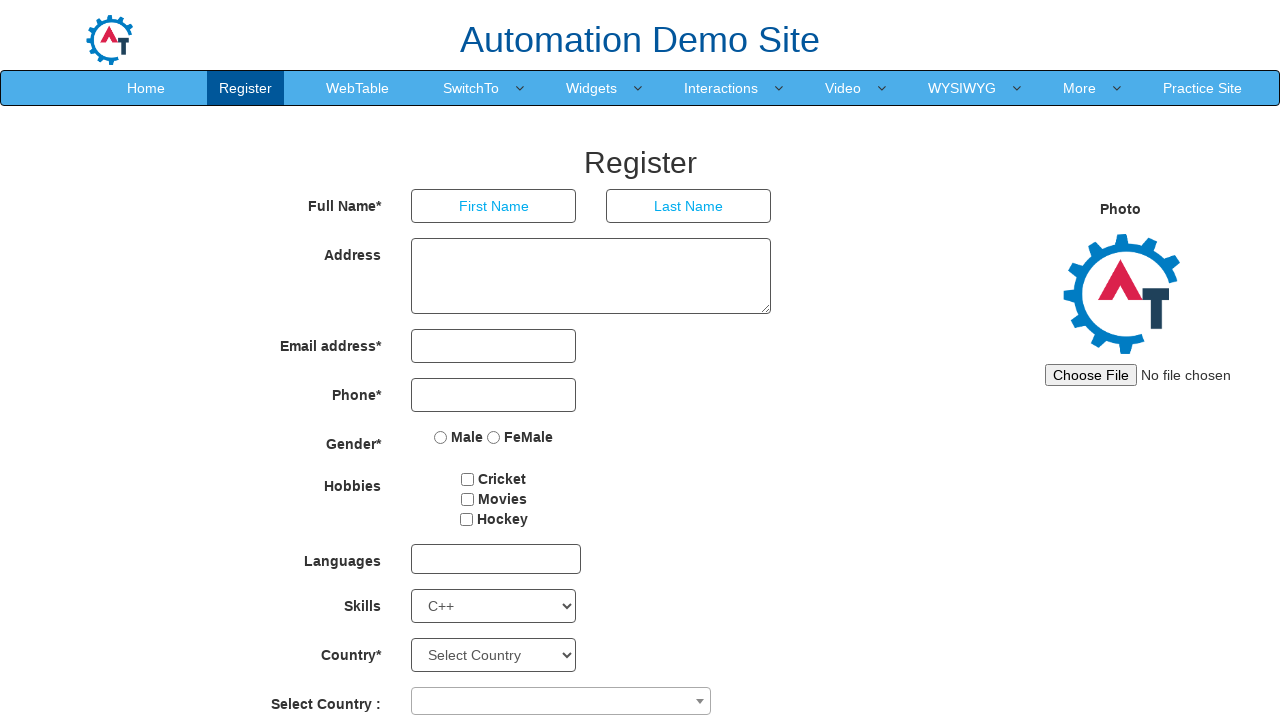

Retrieved value attribute: 'Analytics'
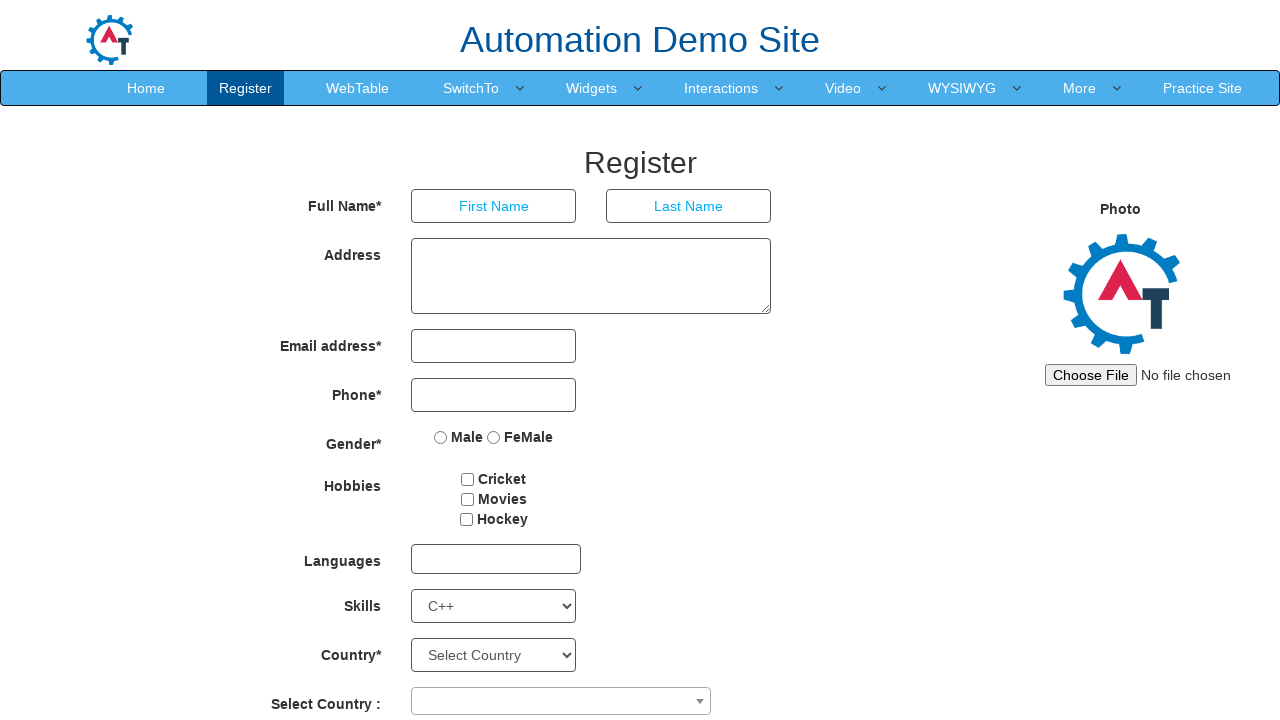

Retrieved value attribute: 'Android'
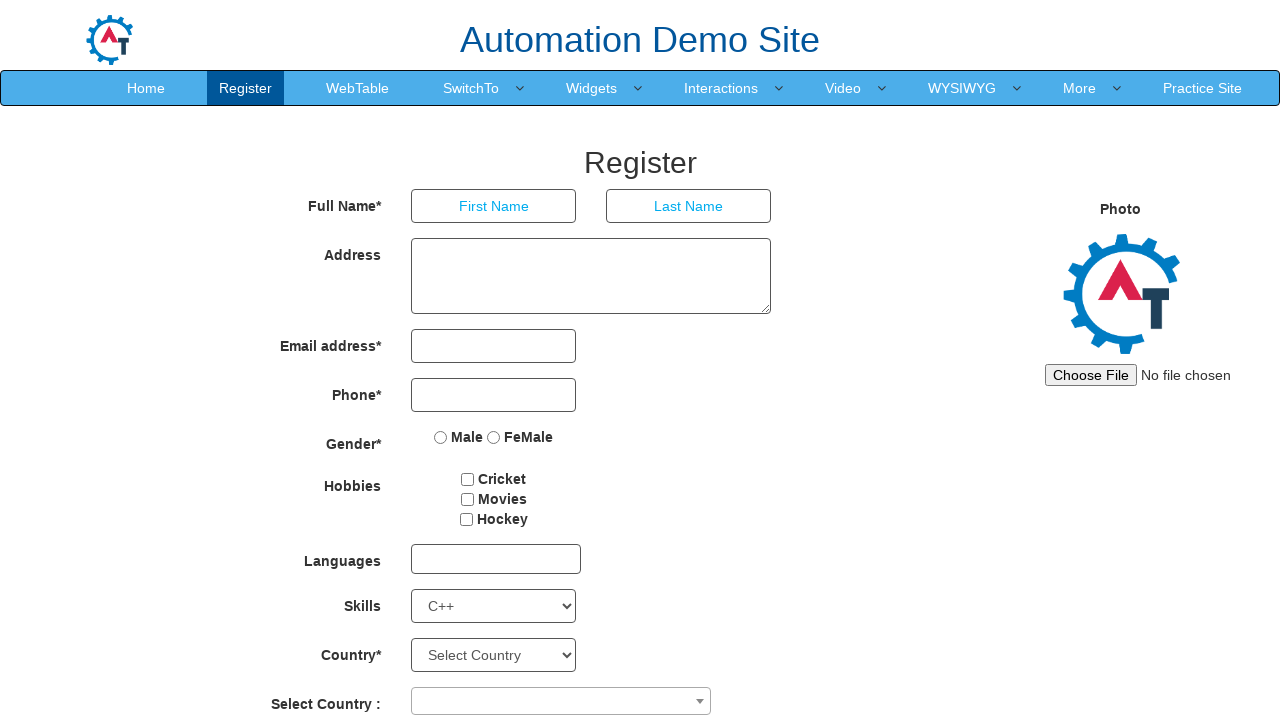

Retrieved value attribute: 'APIs'
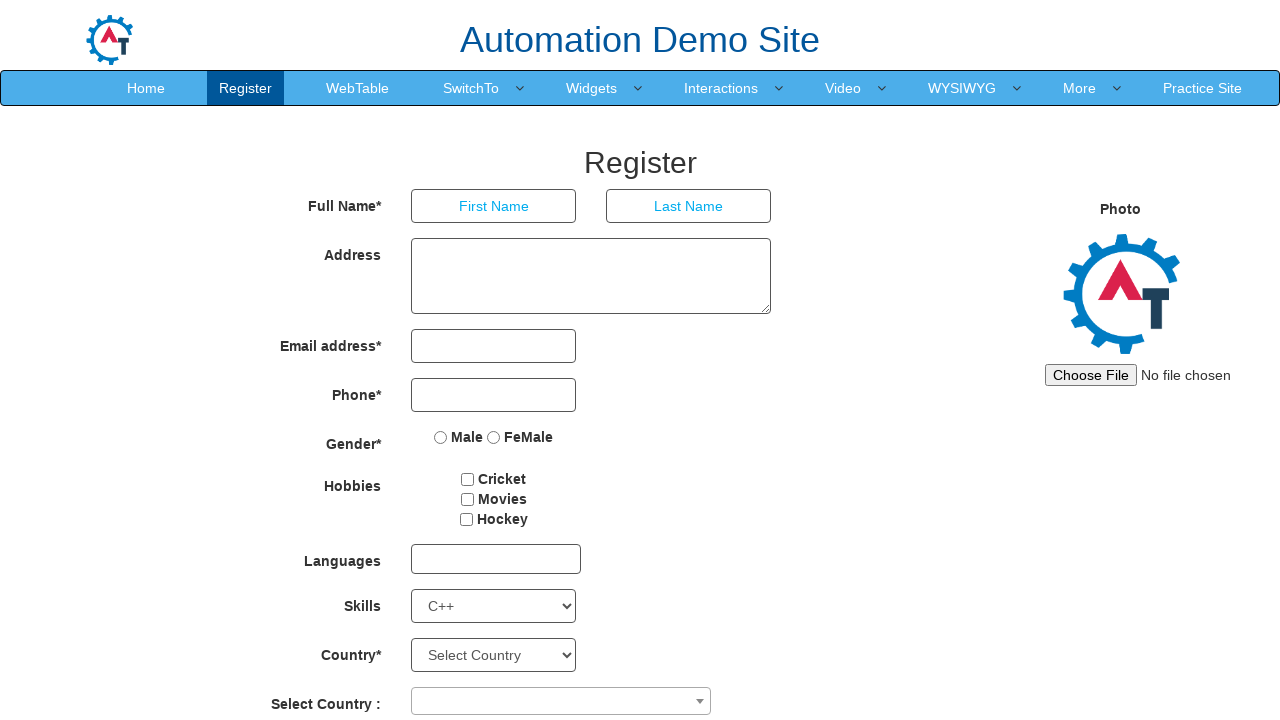

Retrieved value attribute: 'Art Design'
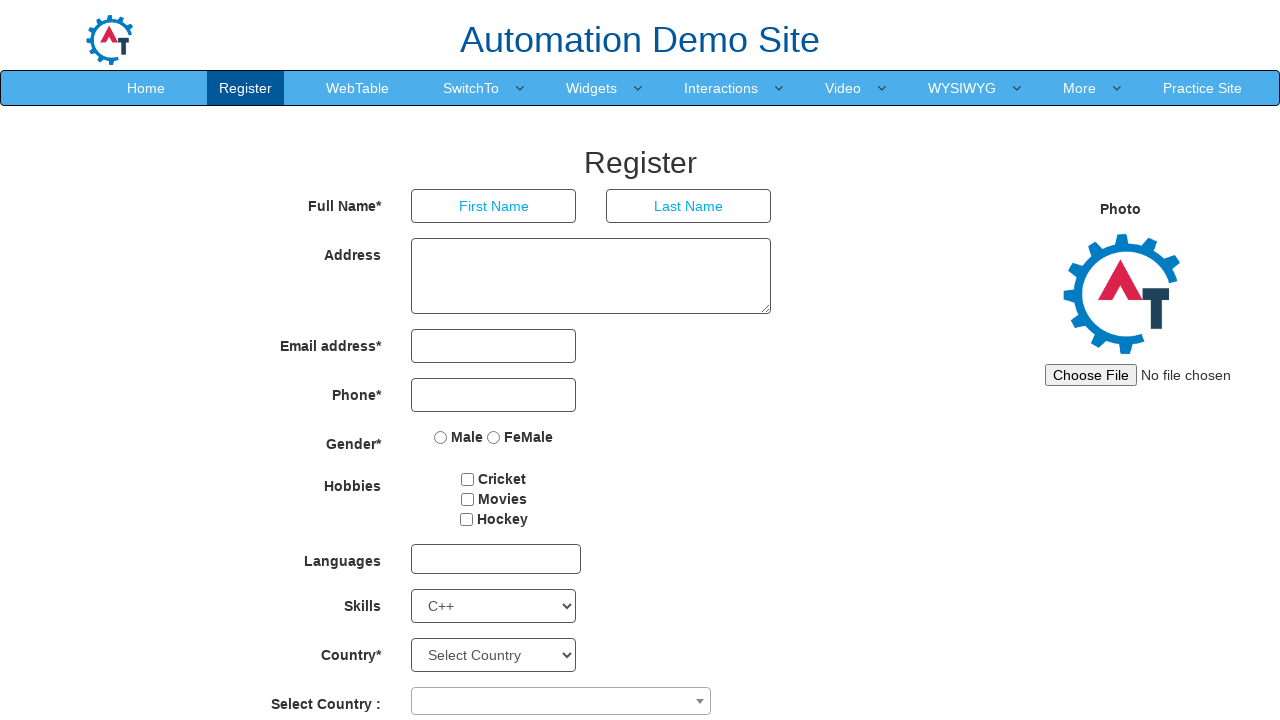

Retrieved value attribute: 'AutoCAD'
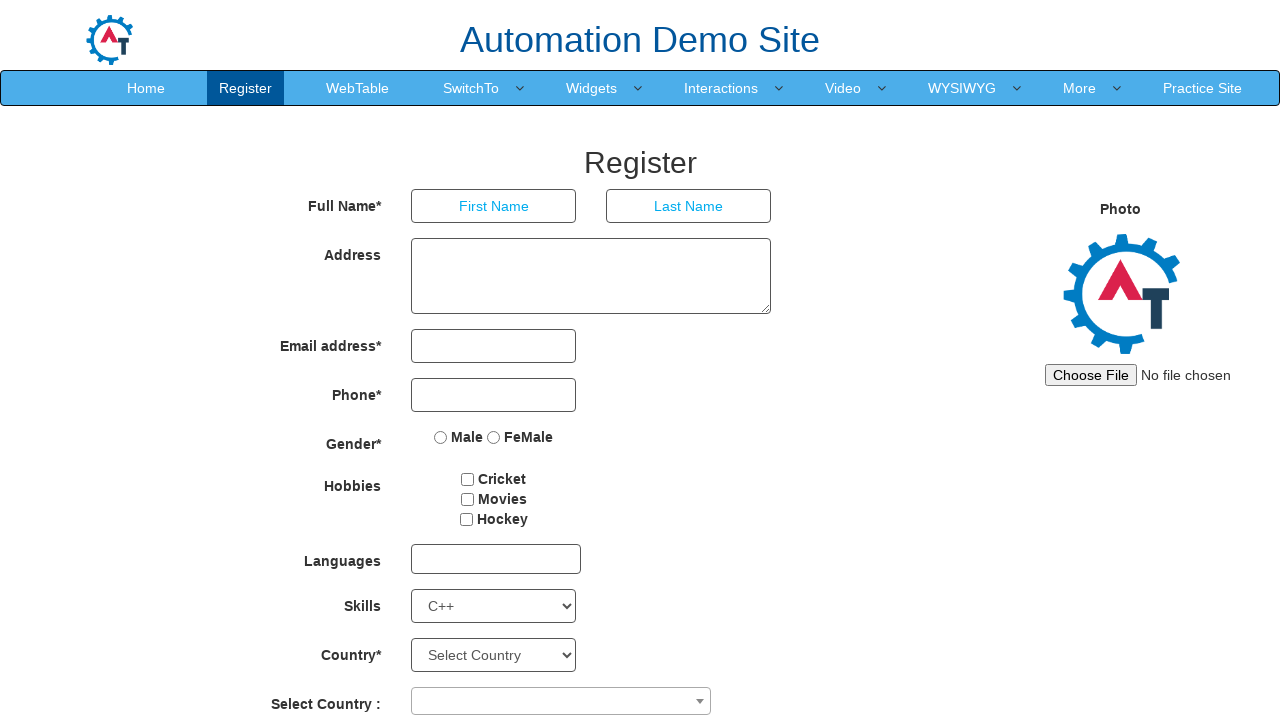

Retrieved value attribute: 'Backup Management'
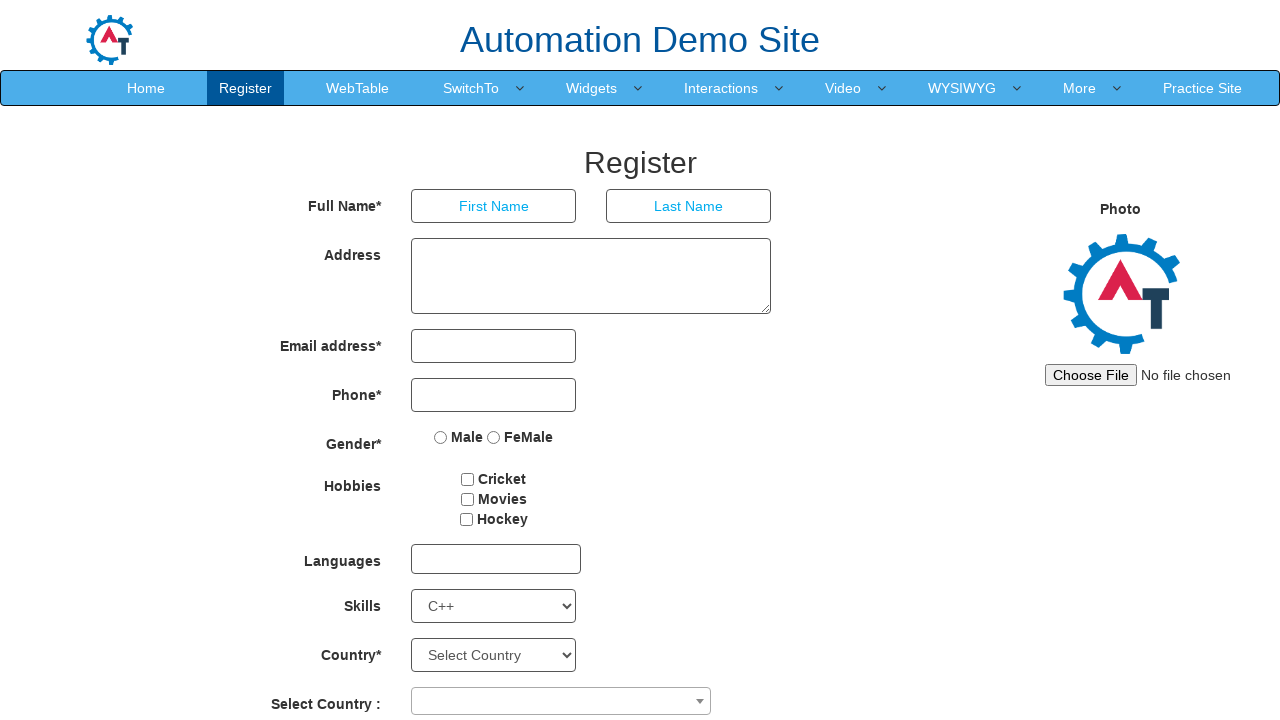

Retrieved value attribute: 'C'
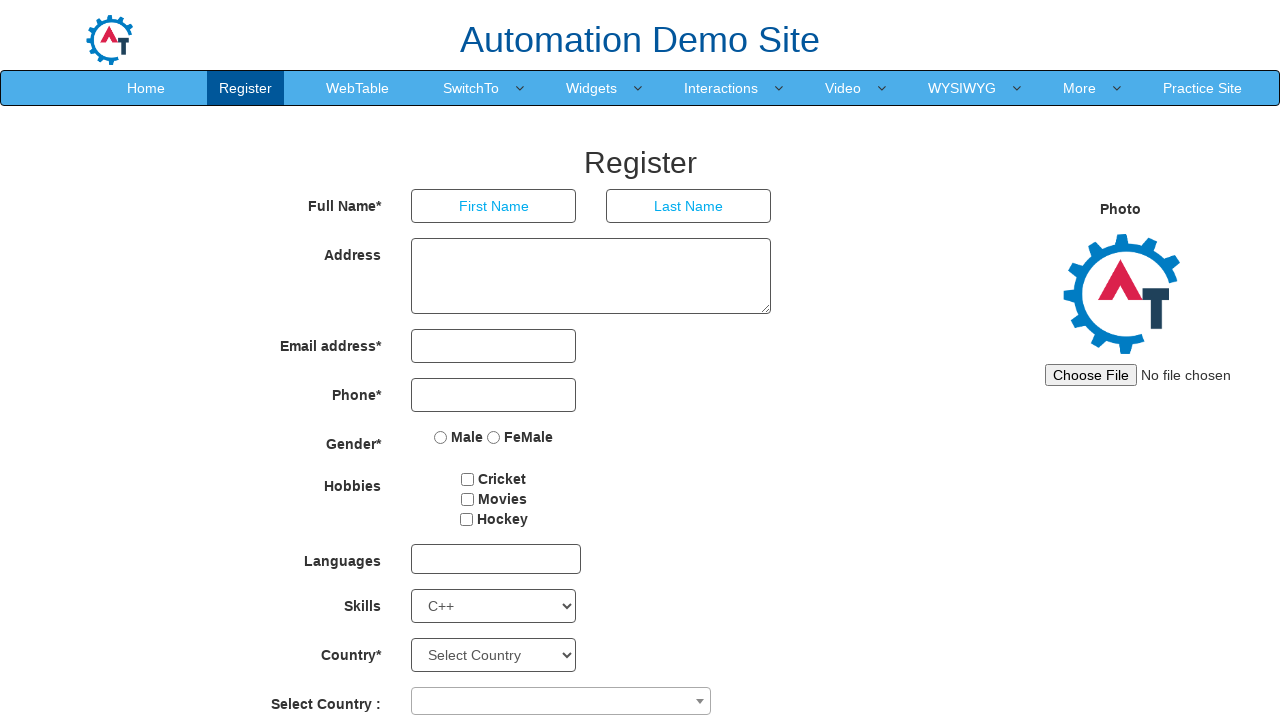

Retrieved value attribute: 'C++'
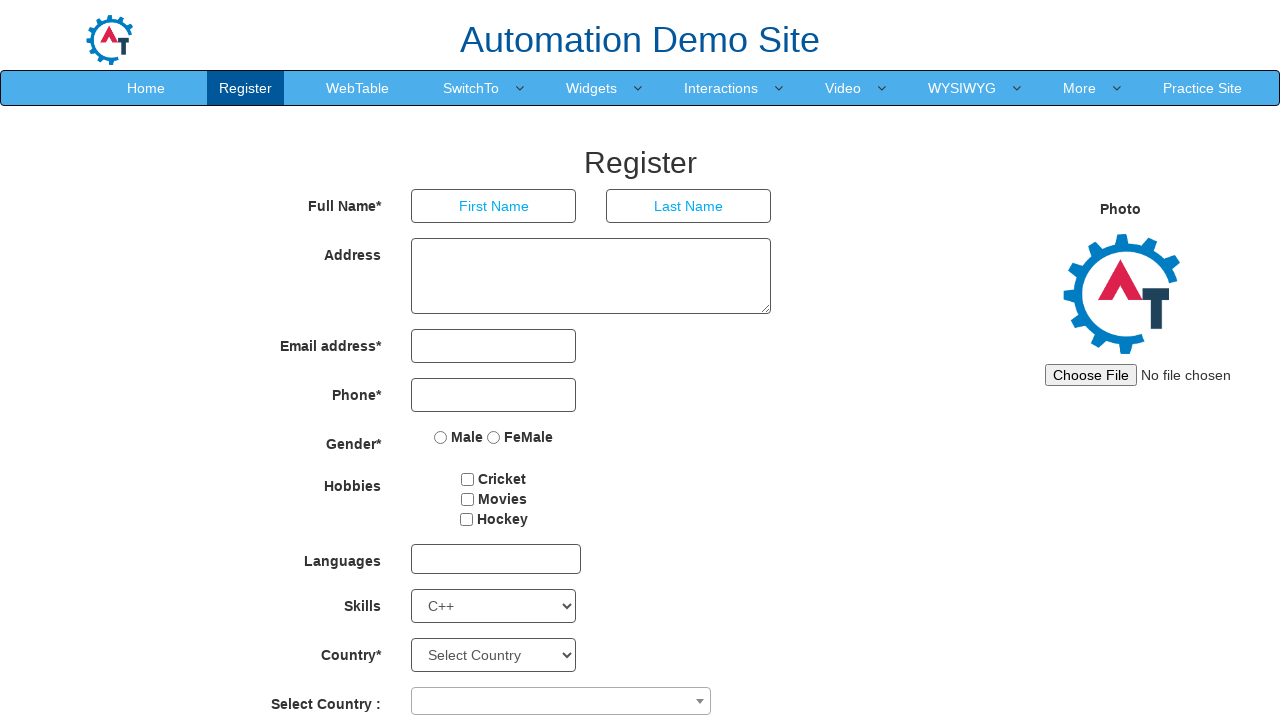

Retrieved value attribute: 'Certifications'
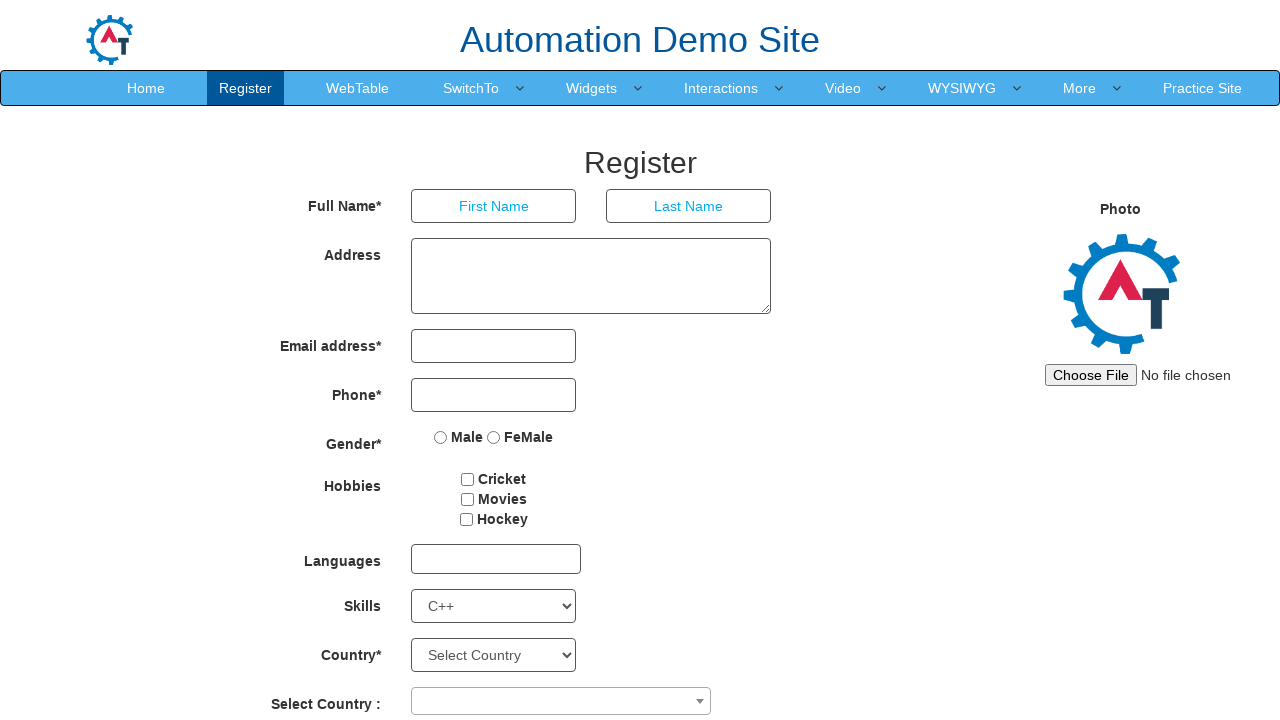

Retrieved value attribute: 'Client Server'
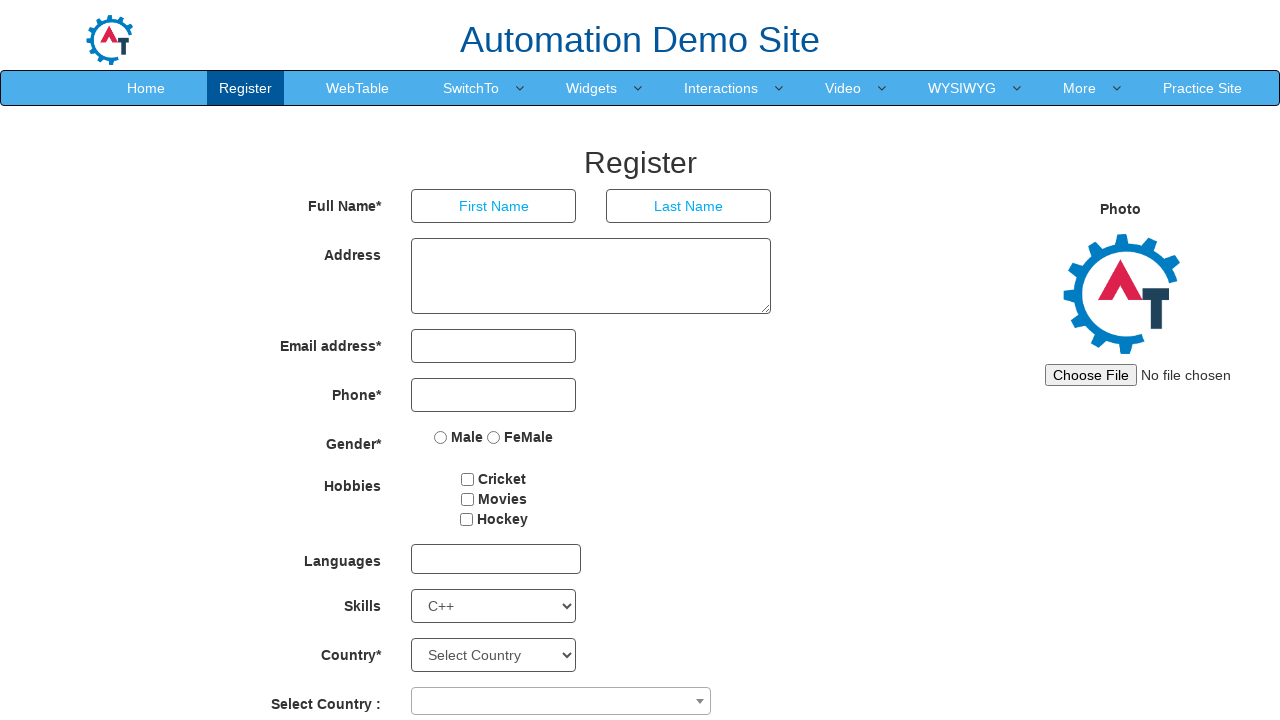

Retrieved value attribute: 'Client Support'
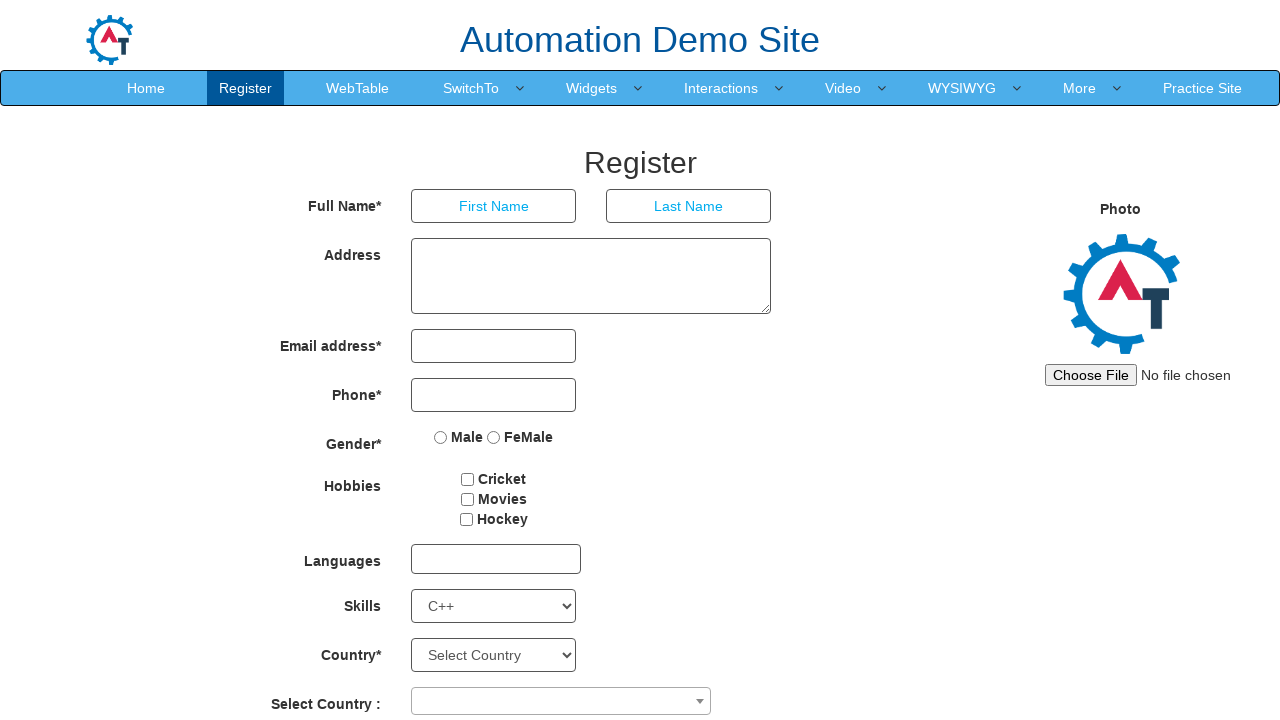

Retrieved value attribute: 'Configuration'
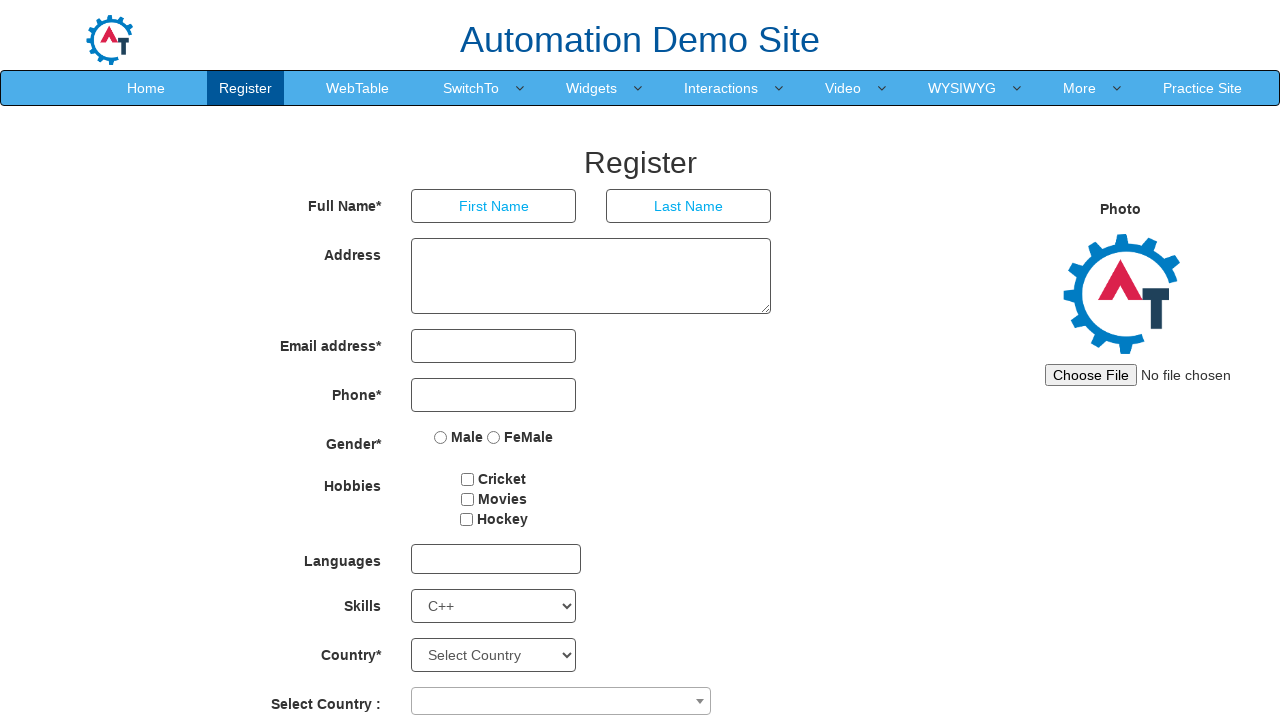

Retrieved value attribute: 'Content Managment'
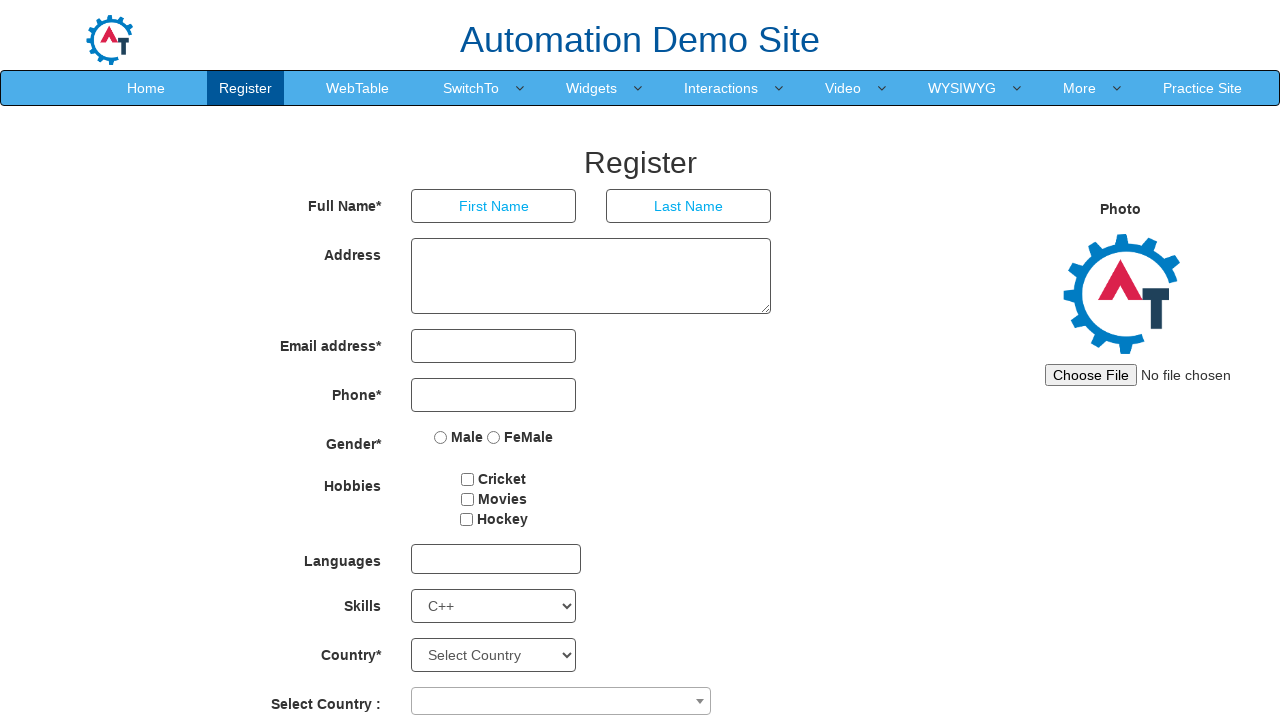

Retrieved value attribute: 'Content Management Systems (CMS)'
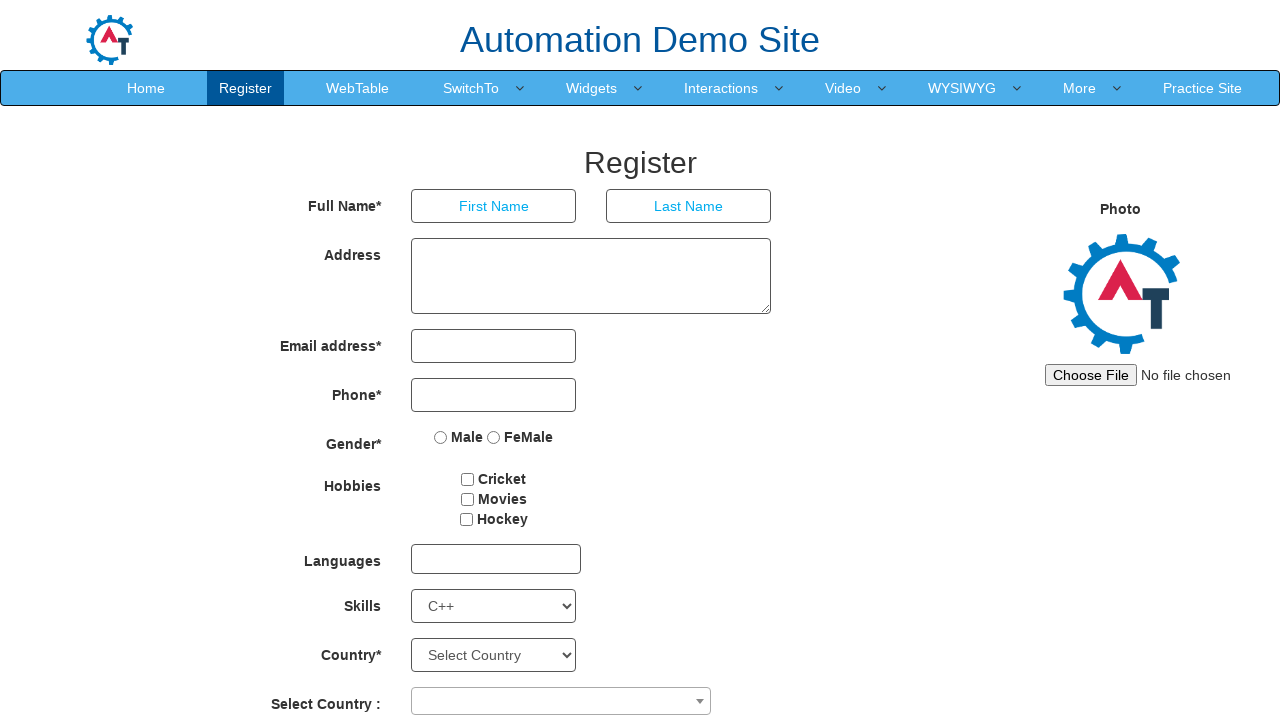

Retrieved value attribute: 'Corel Draw'
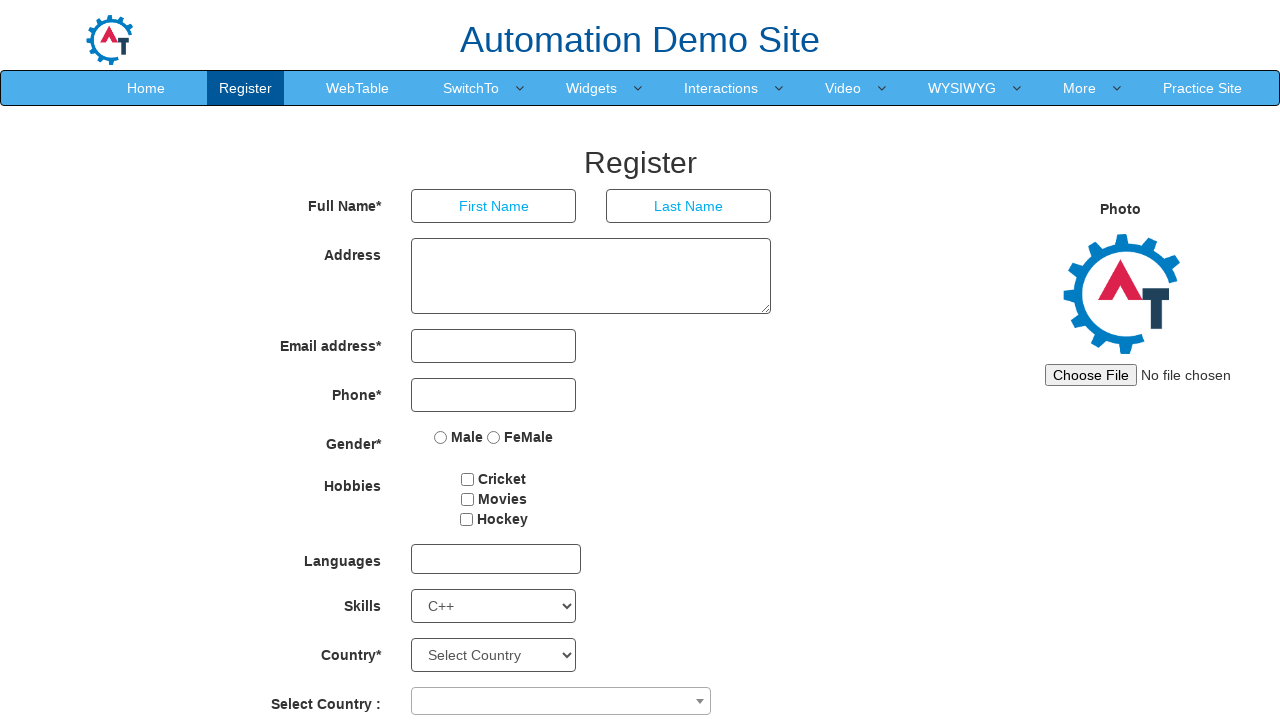

Retrieved value attribute: 'Corel Word Perfect'
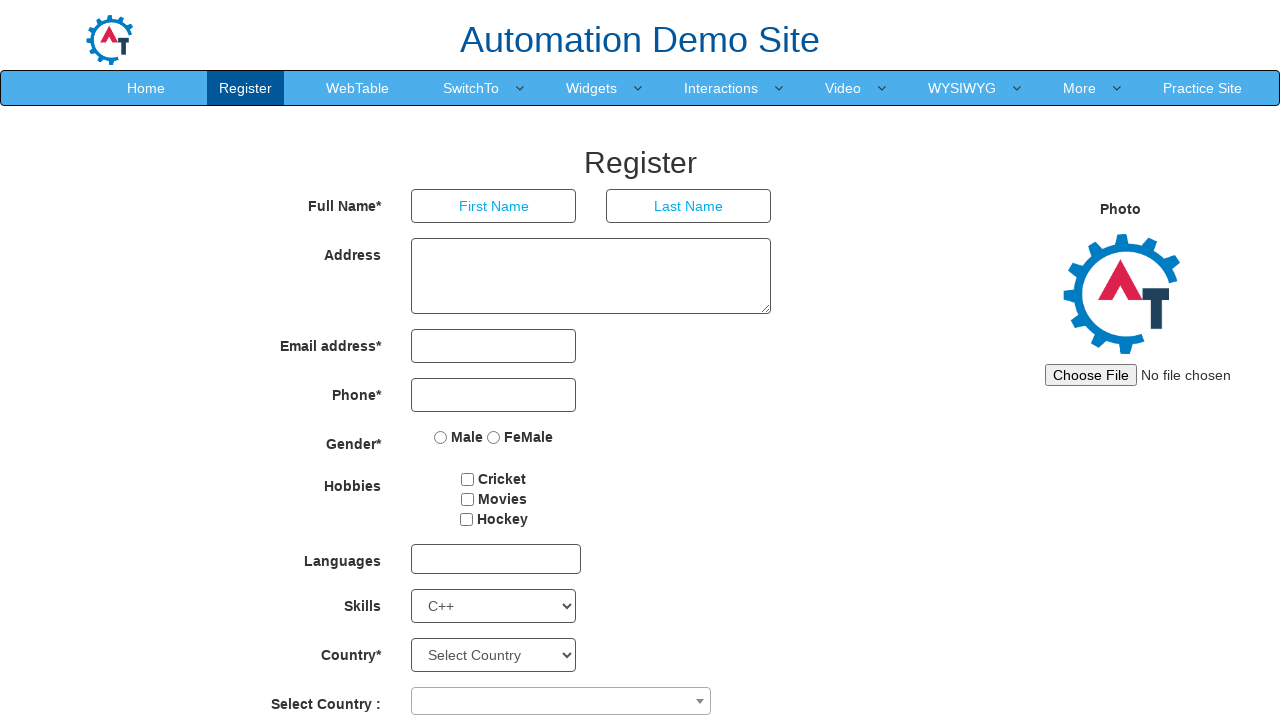

Retrieved value attribute: 'CSS'
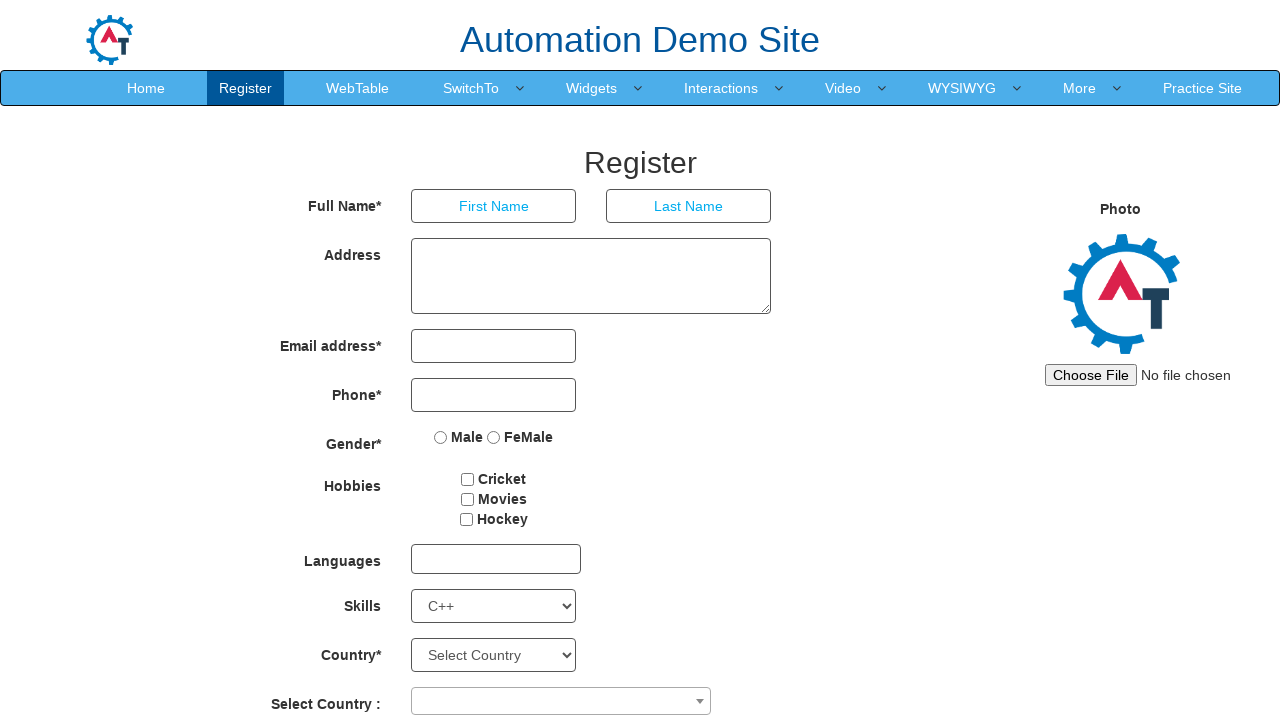

Retrieved value attribute: 'Data Analytics'
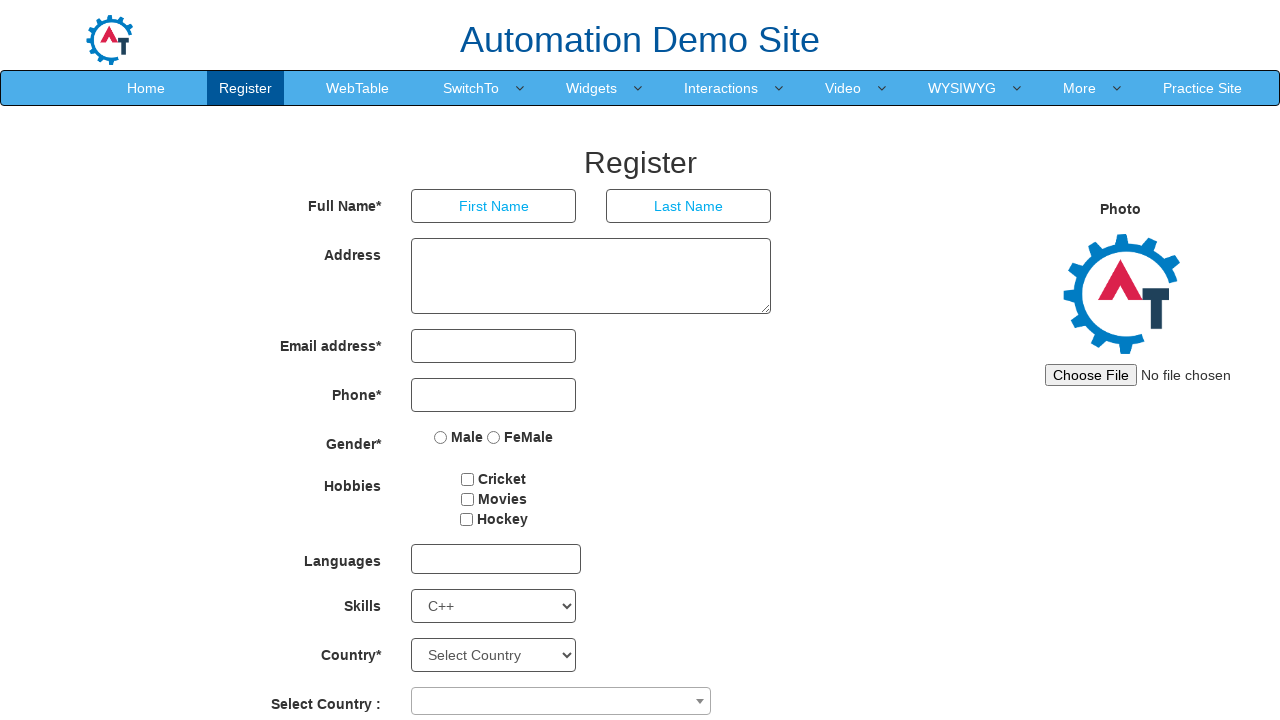

Retrieved value attribute: 'Desktop Publishing'
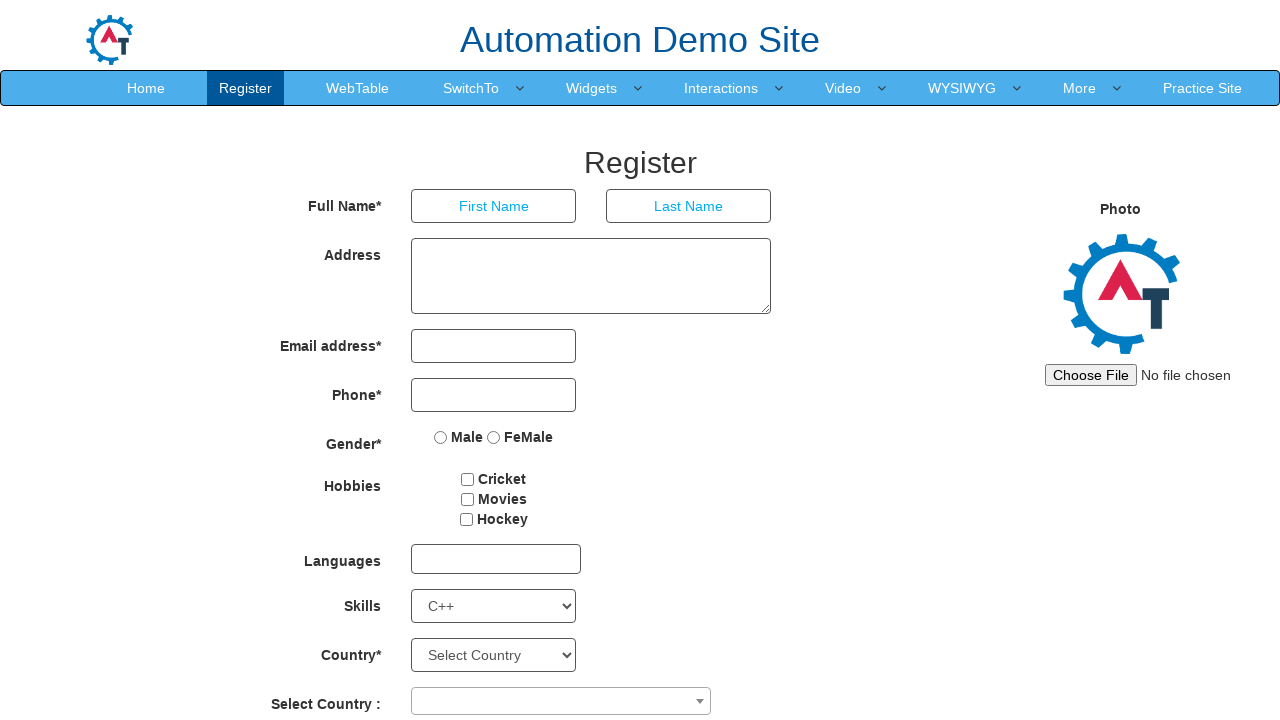

Retrieved value attribute: 'Design'
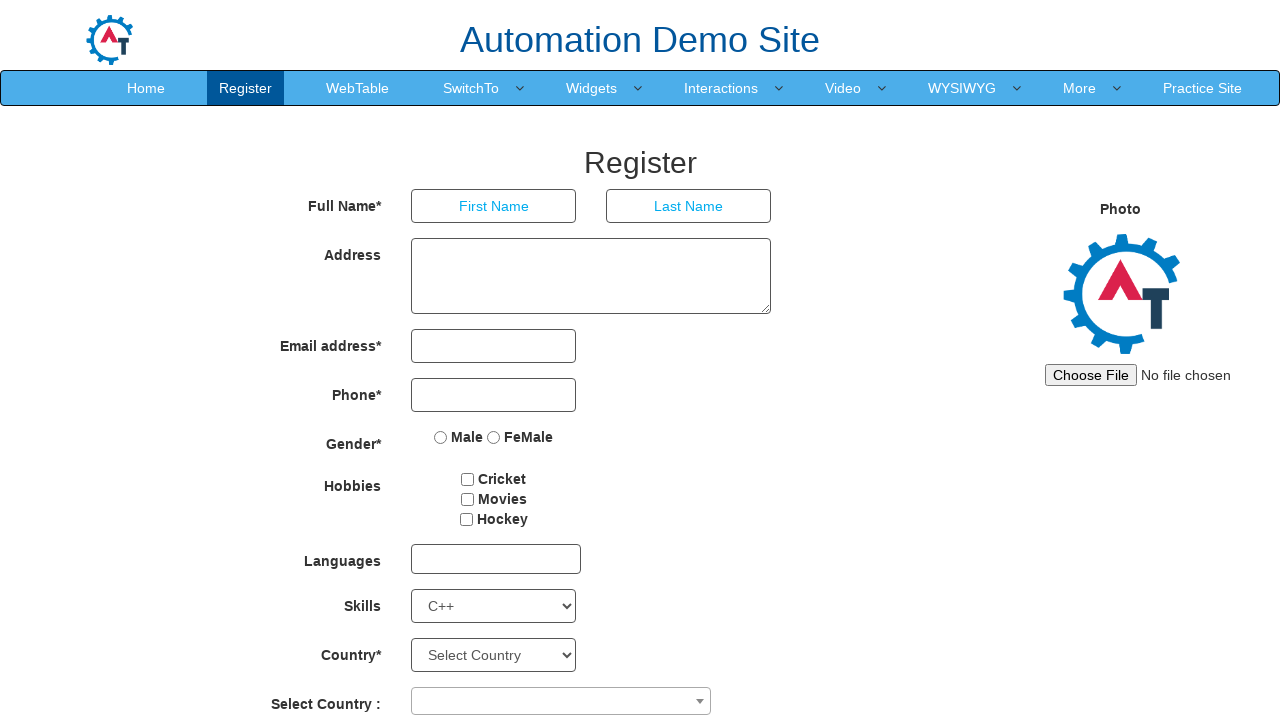

Retrieved value attribute: 'Diagnostics'
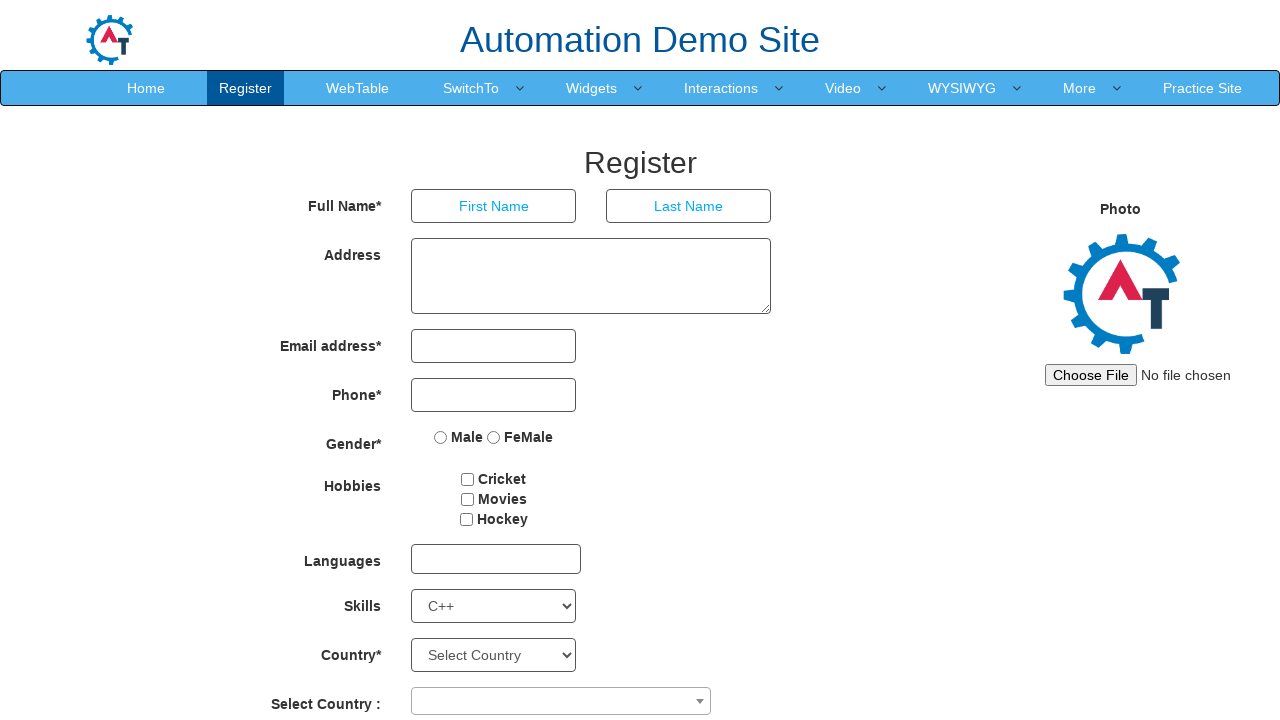

Retrieved value attribute: 'Documentation'
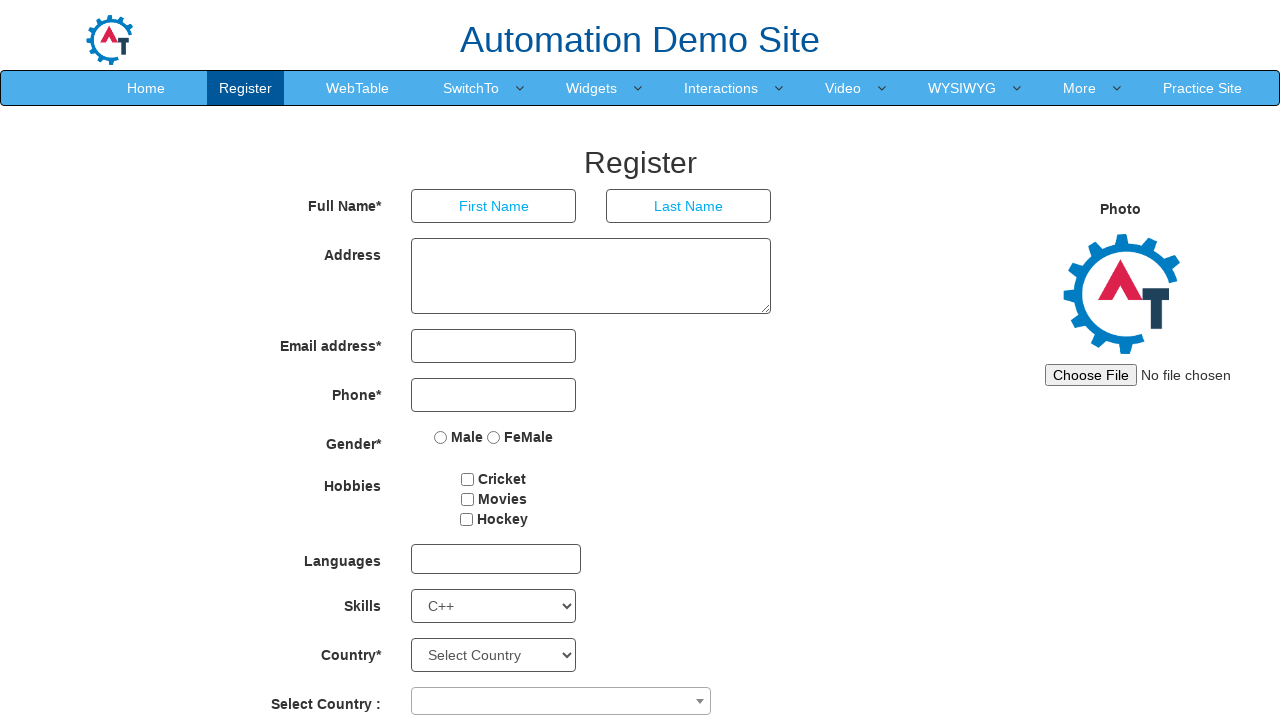

Retrieved value attribute: 'End User Support'
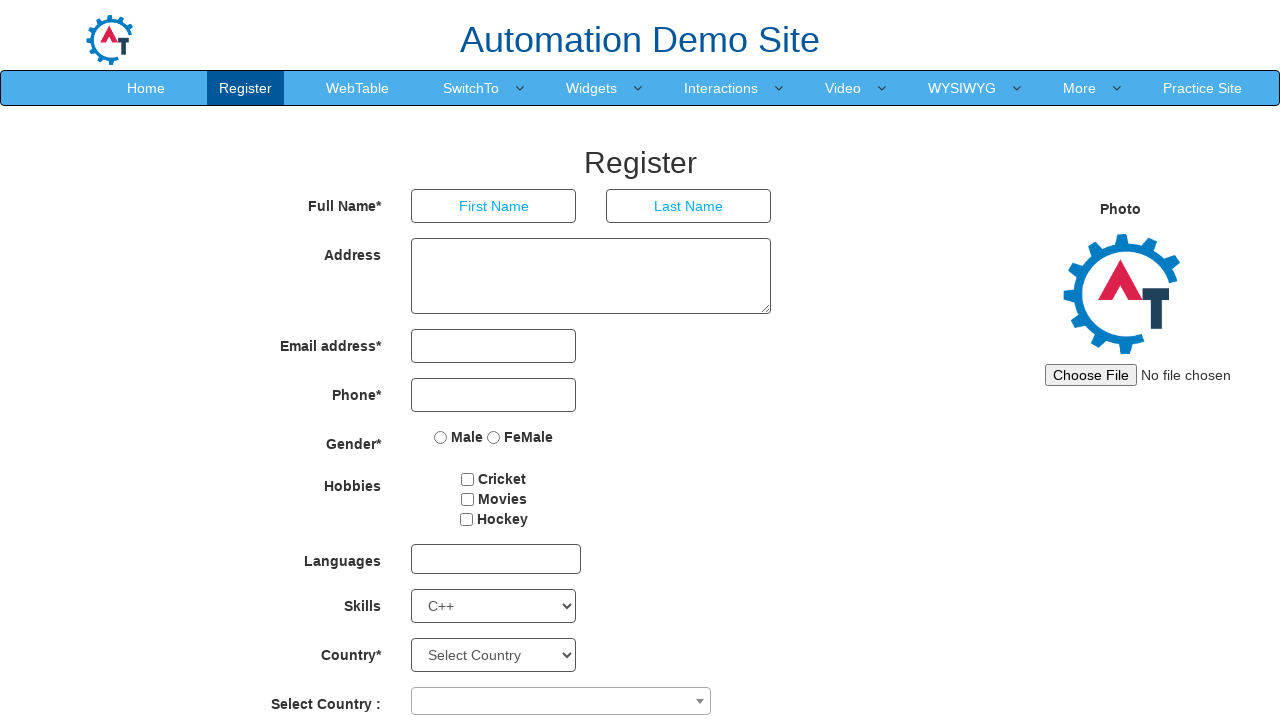

Retrieved value attribute: 'Email'
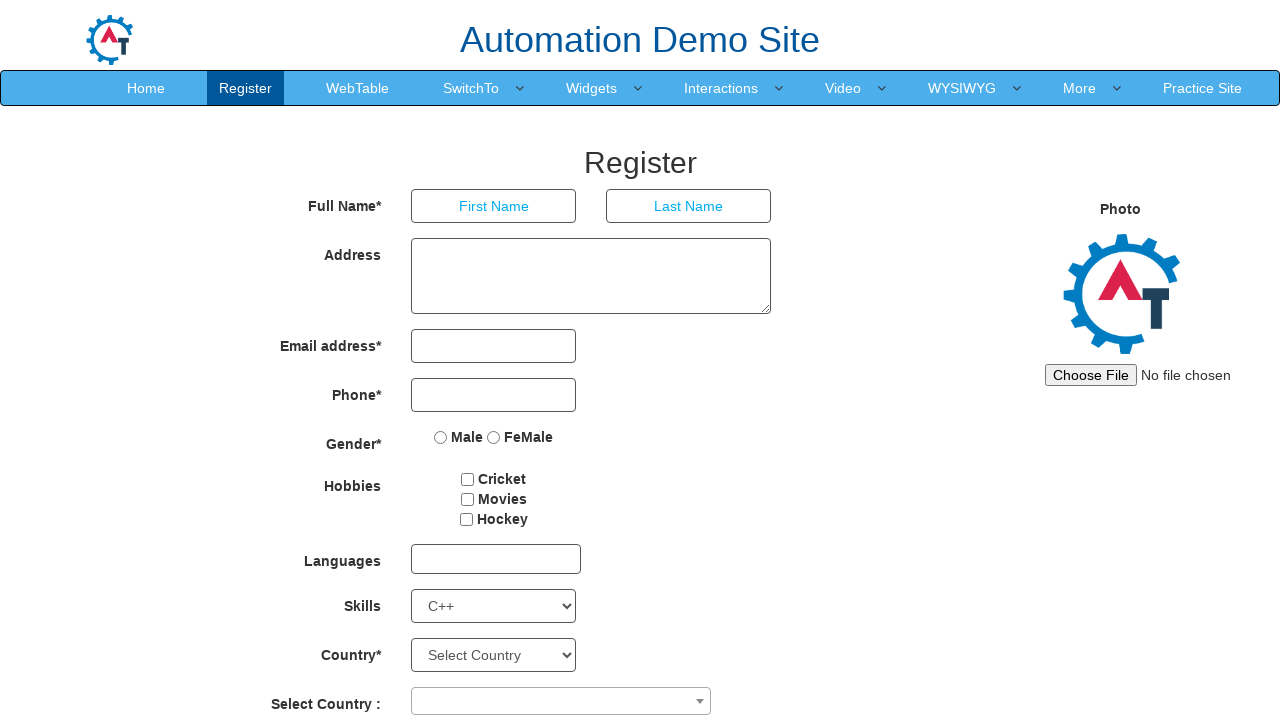

Retrieved value attribute: 'Engineering'
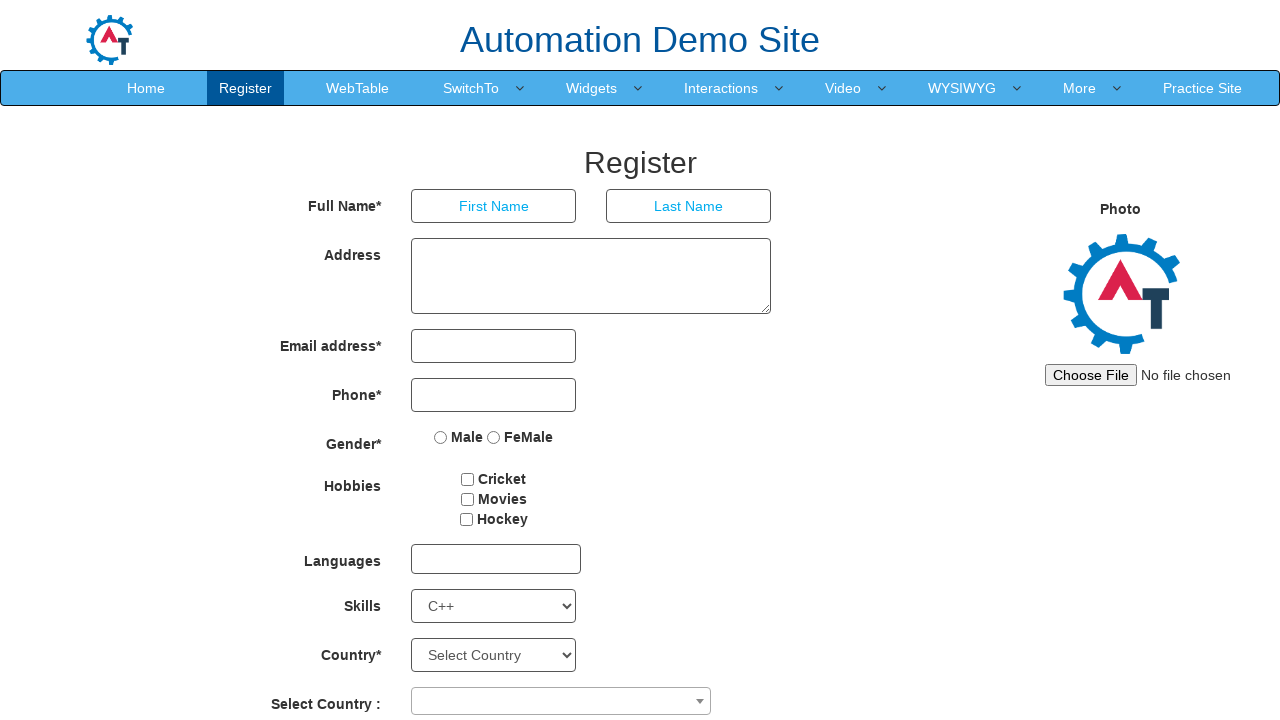

Retrieved value attribute: 'Excel'
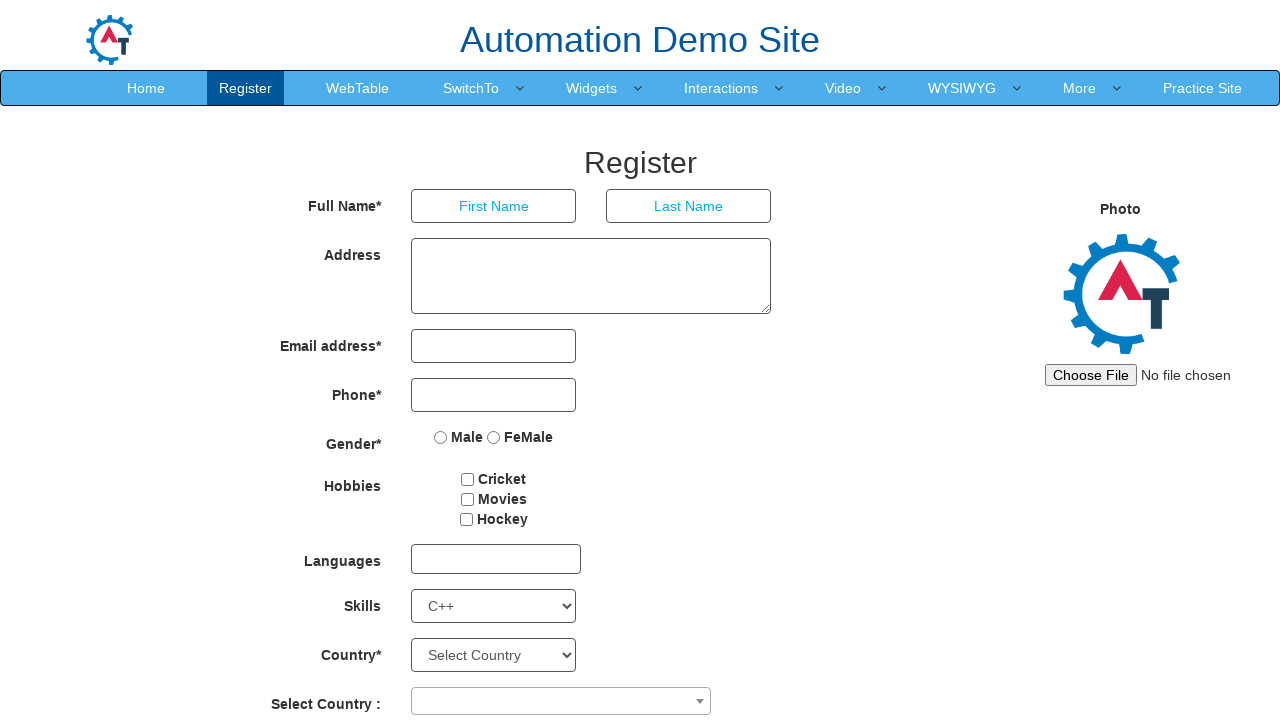

Retrieved value attribute: 'FileMaker Pro'
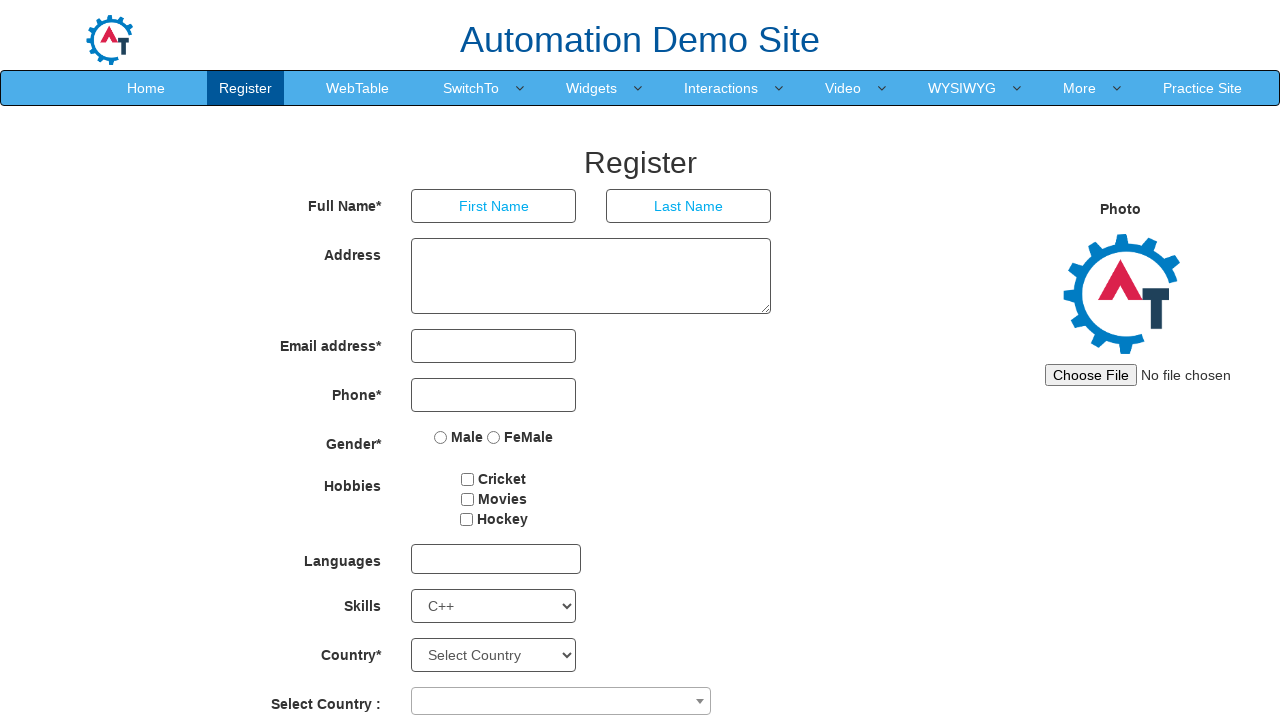

Retrieved value attribute: 'Fortran'
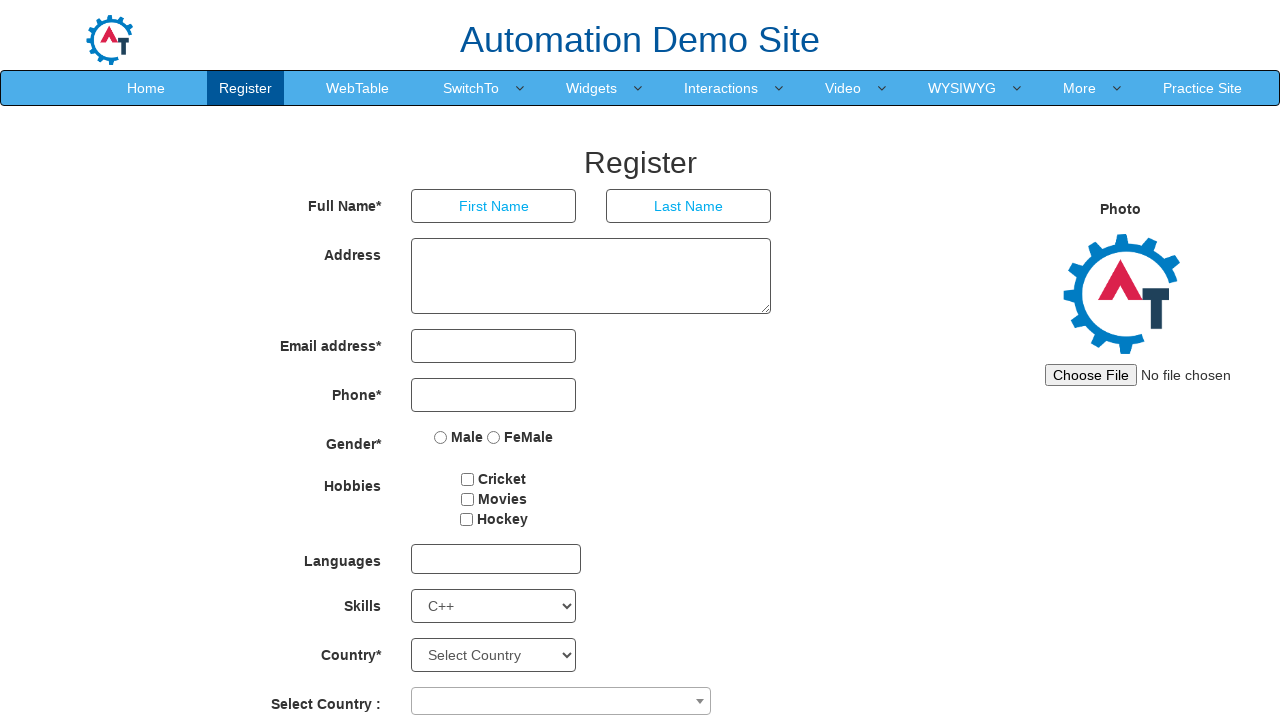

Retrieved value attribute: 'HTML'
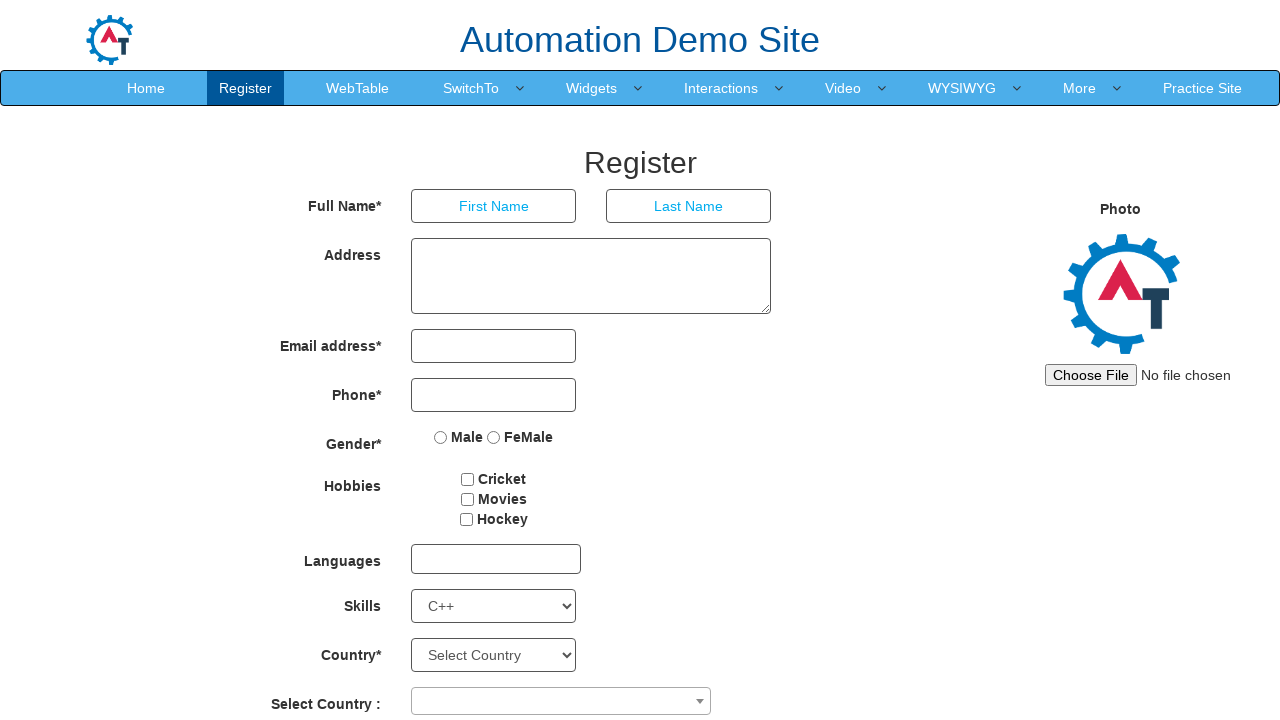

Retrieved value attribute: 'Implementation'
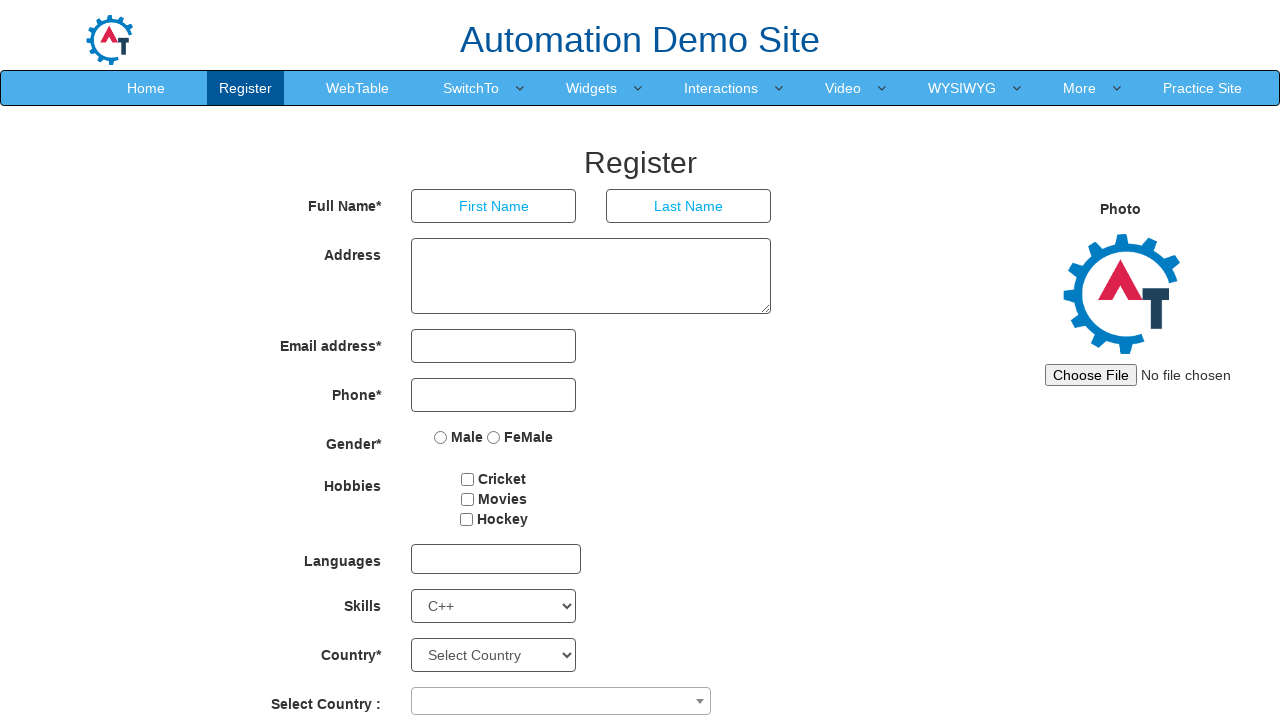

Retrieved value attribute: 'Installation'
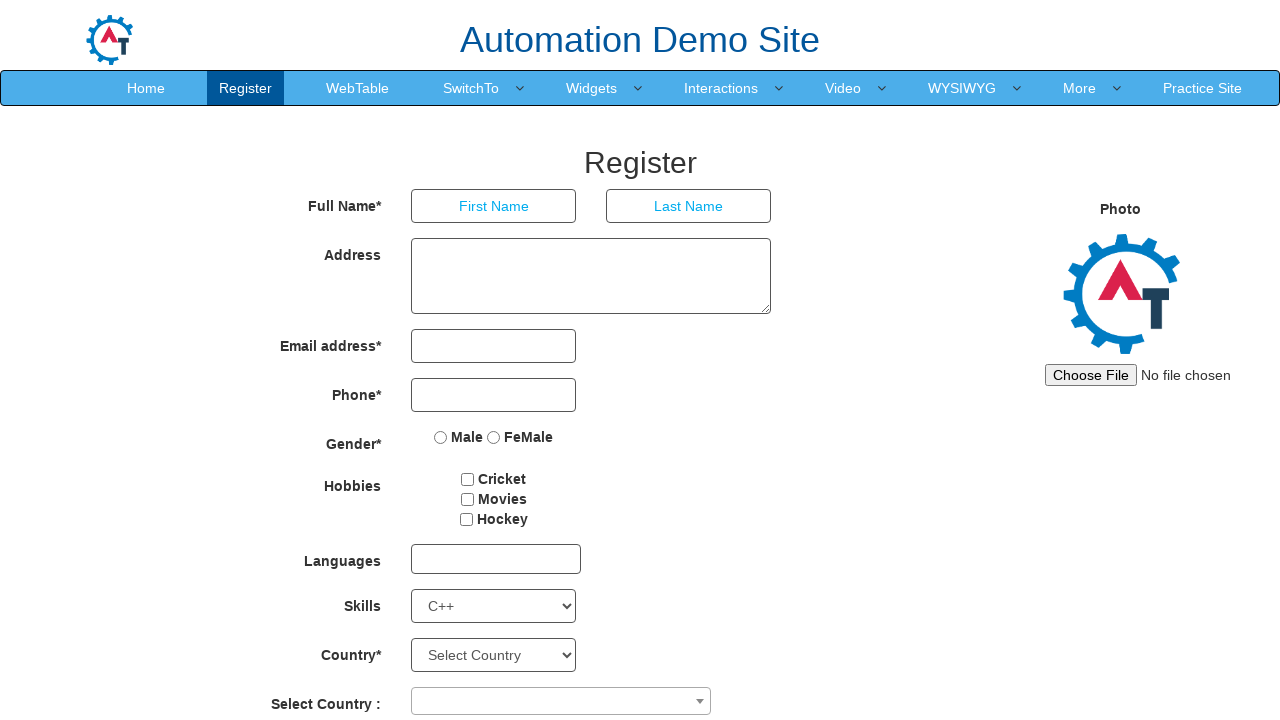

Retrieved value attribute: 'Internet'
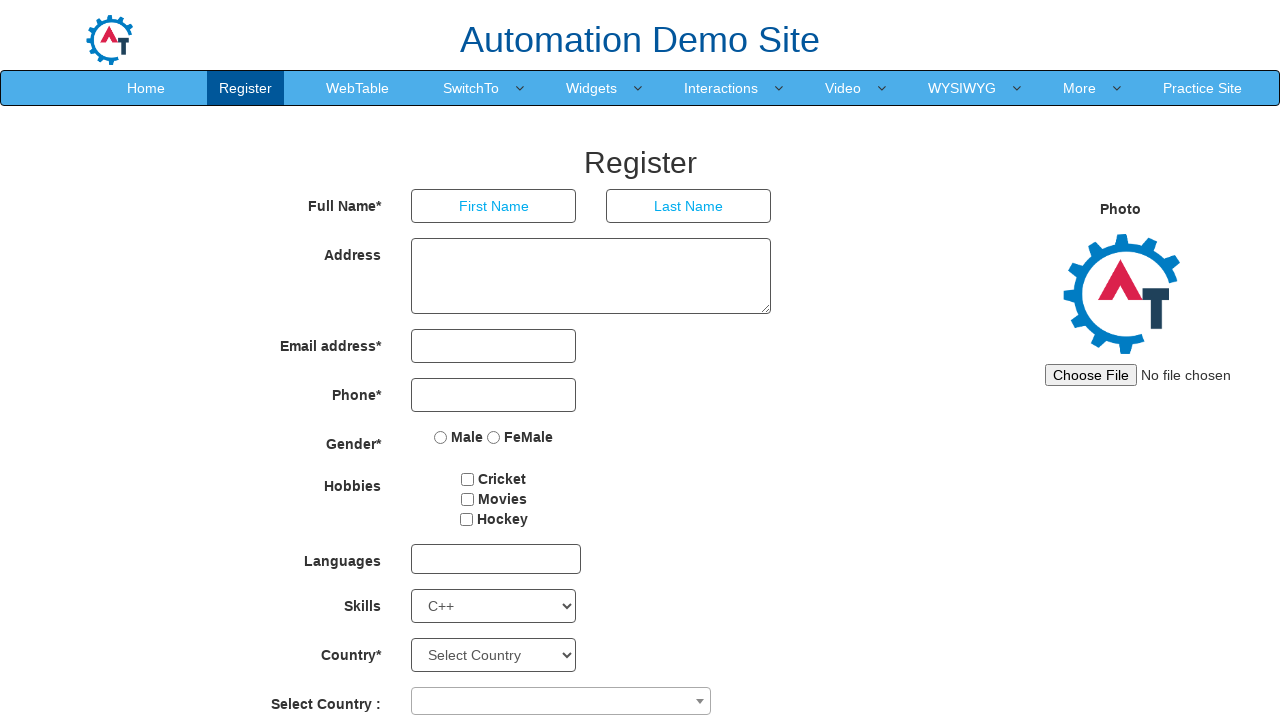

Retrieved value attribute: 'iOS'
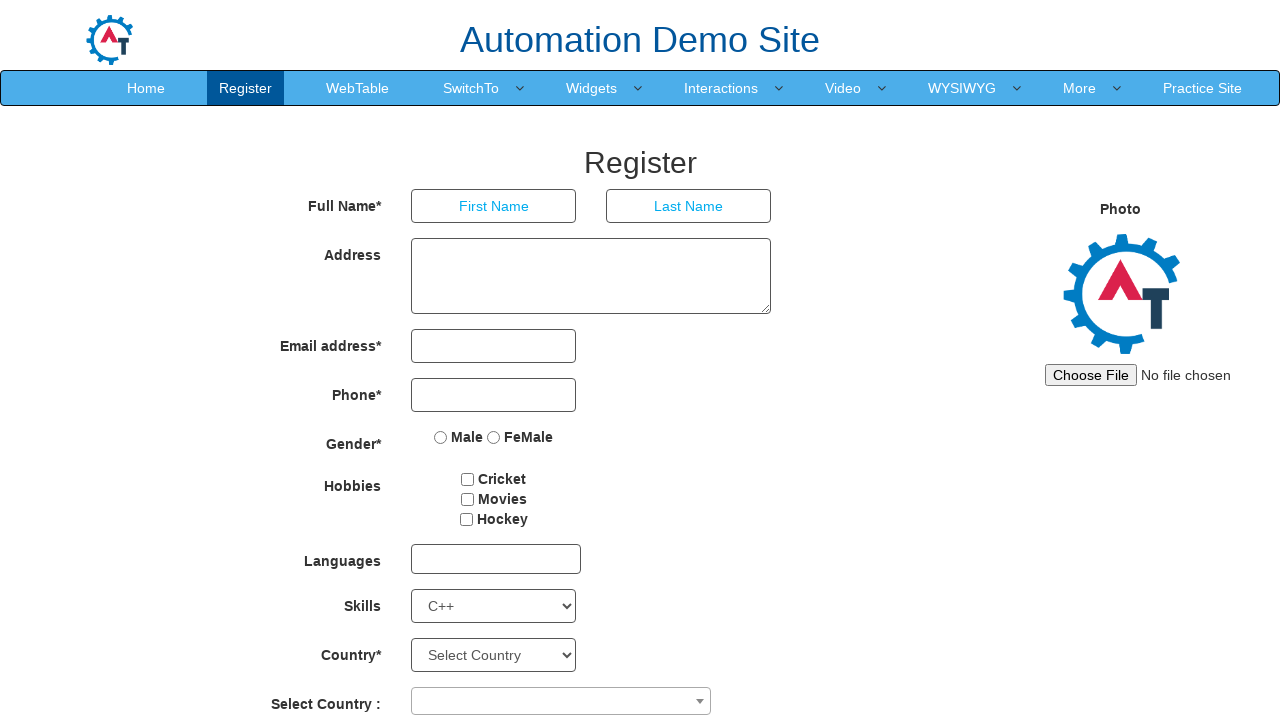

Retrieved value attribute: 'iPhone'
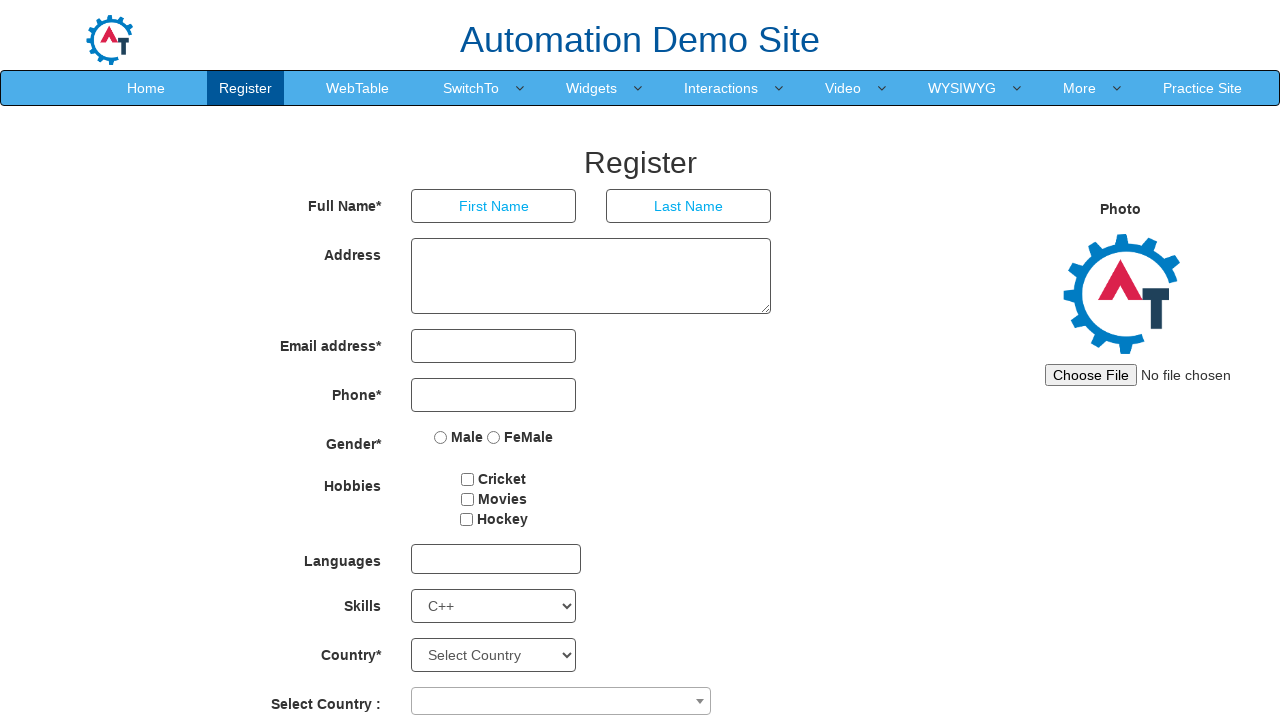

Retrieved value attribute: 'Linux'
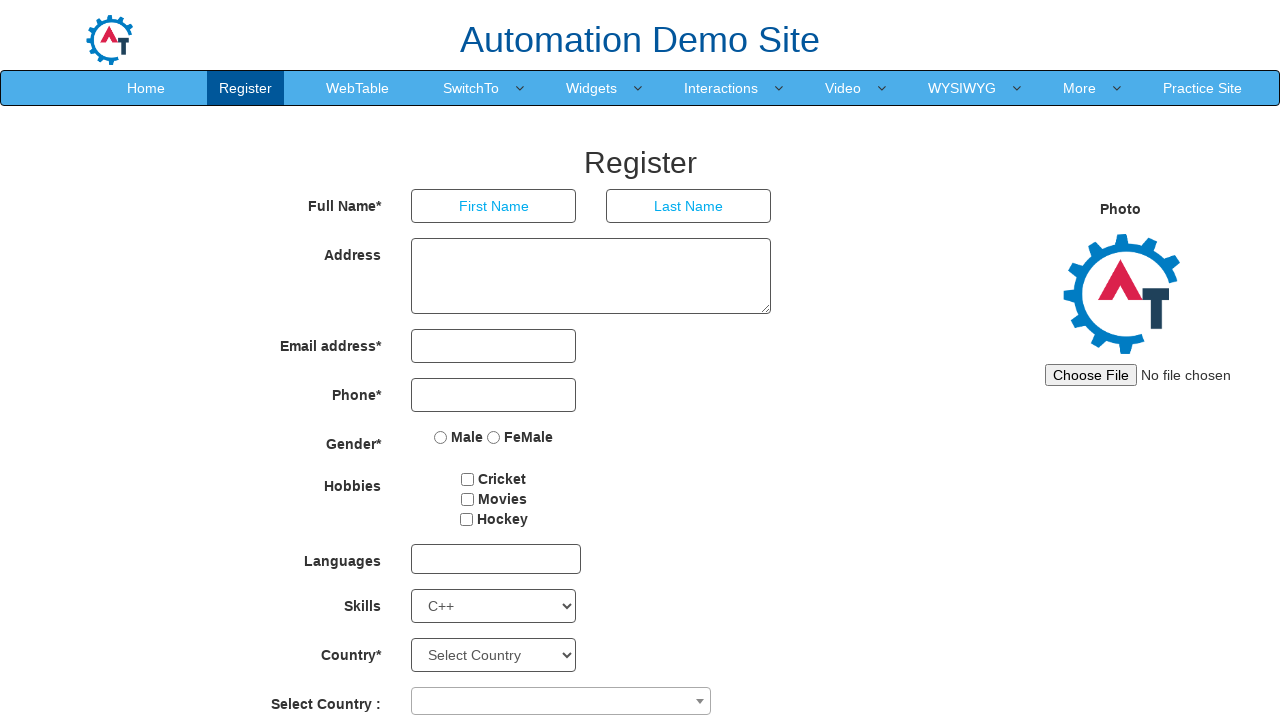

Retrieved value attribute: 'Java'
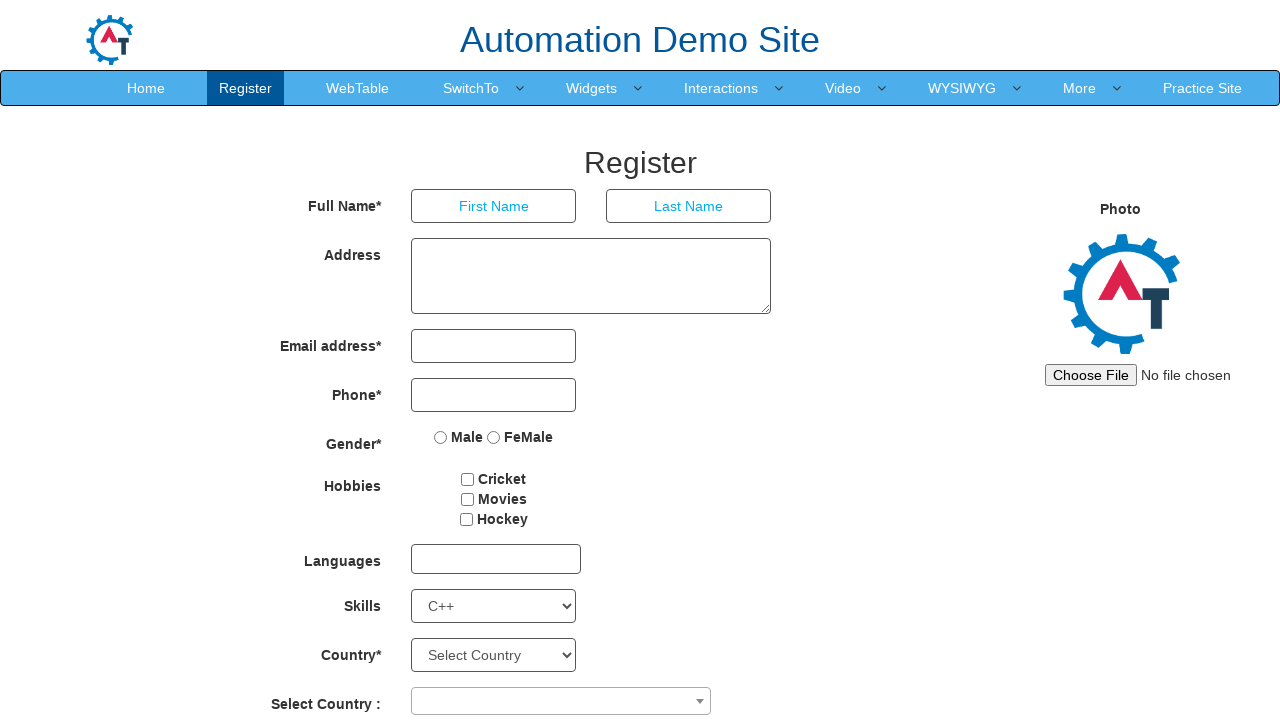

Retrieved value attribute: 'Javascript'
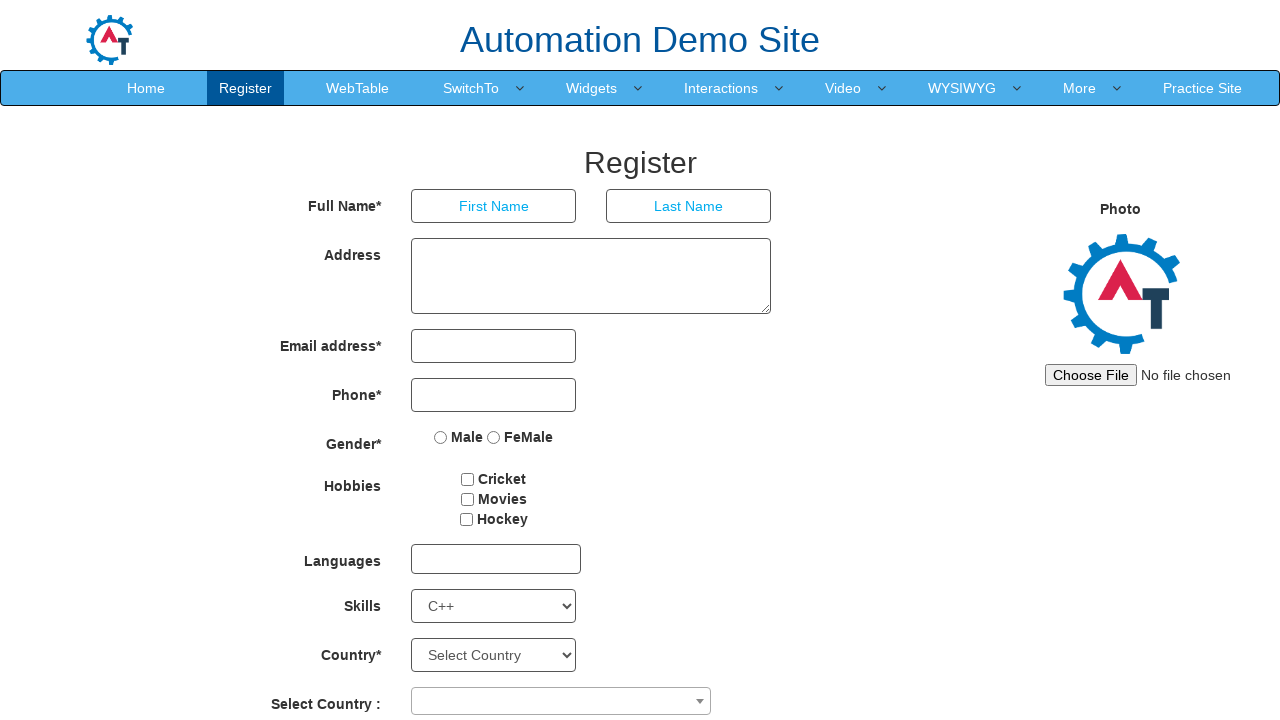

Retrieved value attribute: 'Mac'
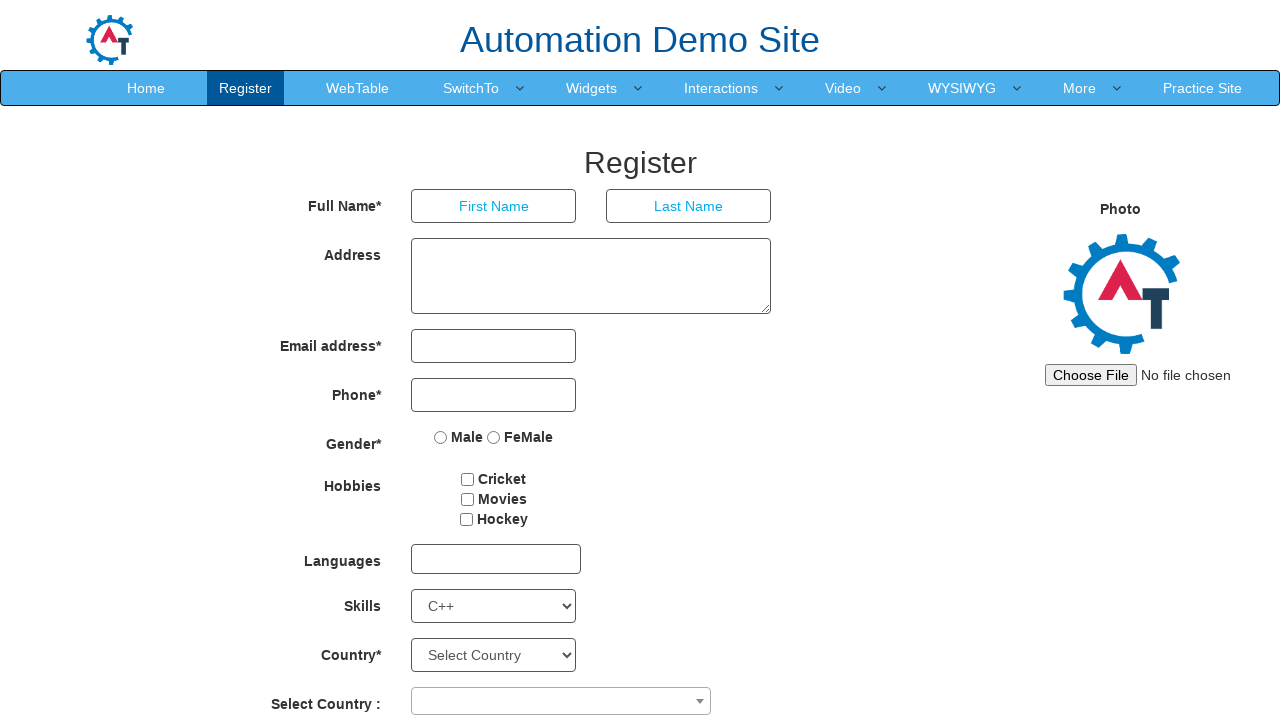

Retrieved value attribute: 'Matlab'
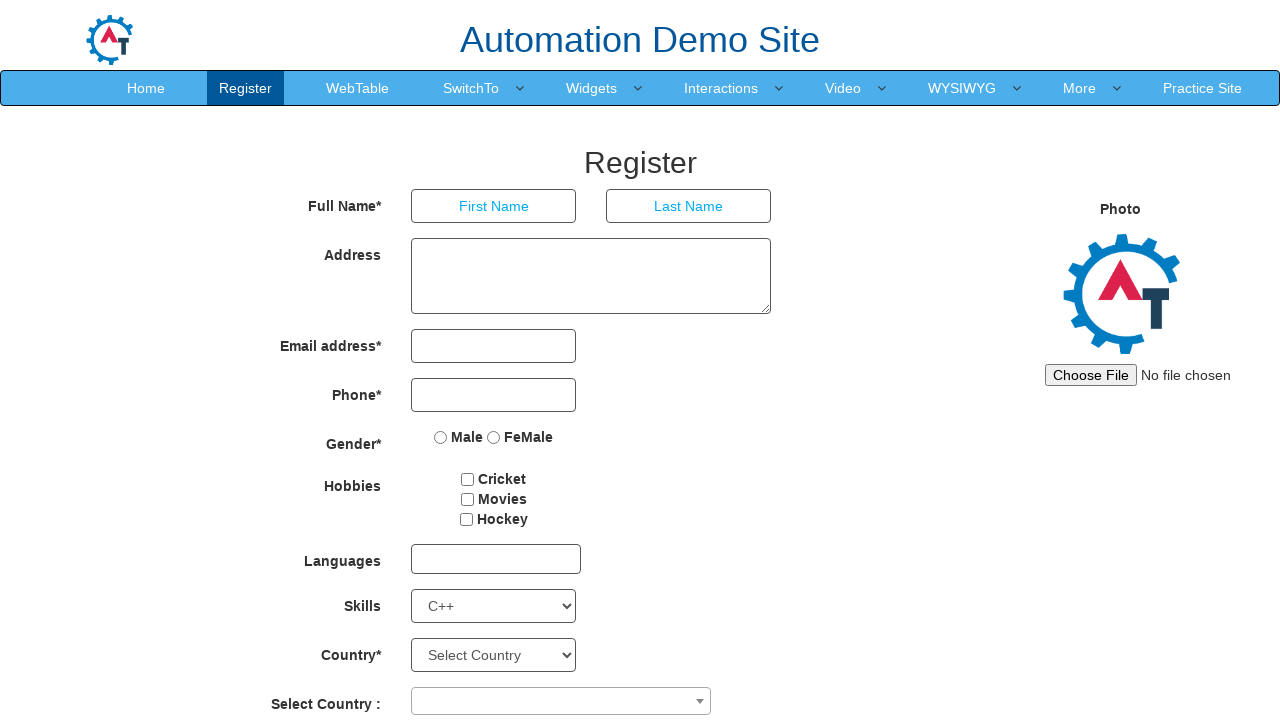

Retrieved value attribute: 'Maya'
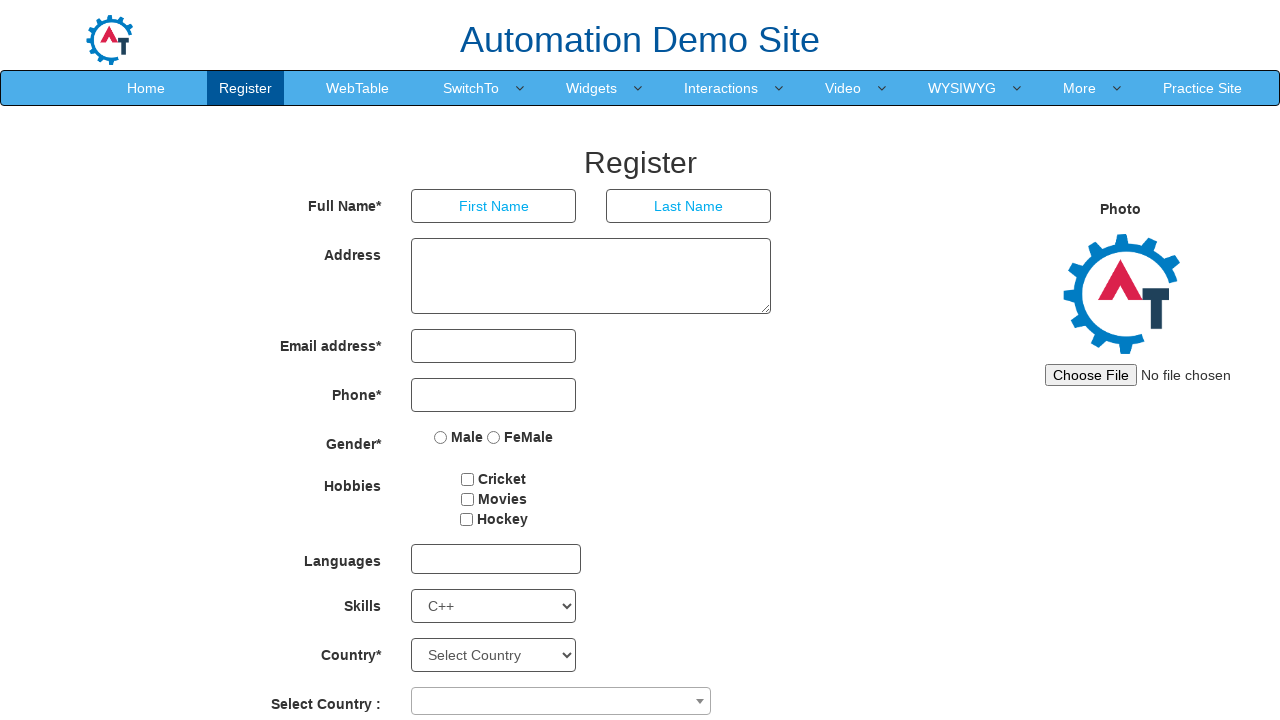

Retrieved value attribute: 'Microsoft Excel'
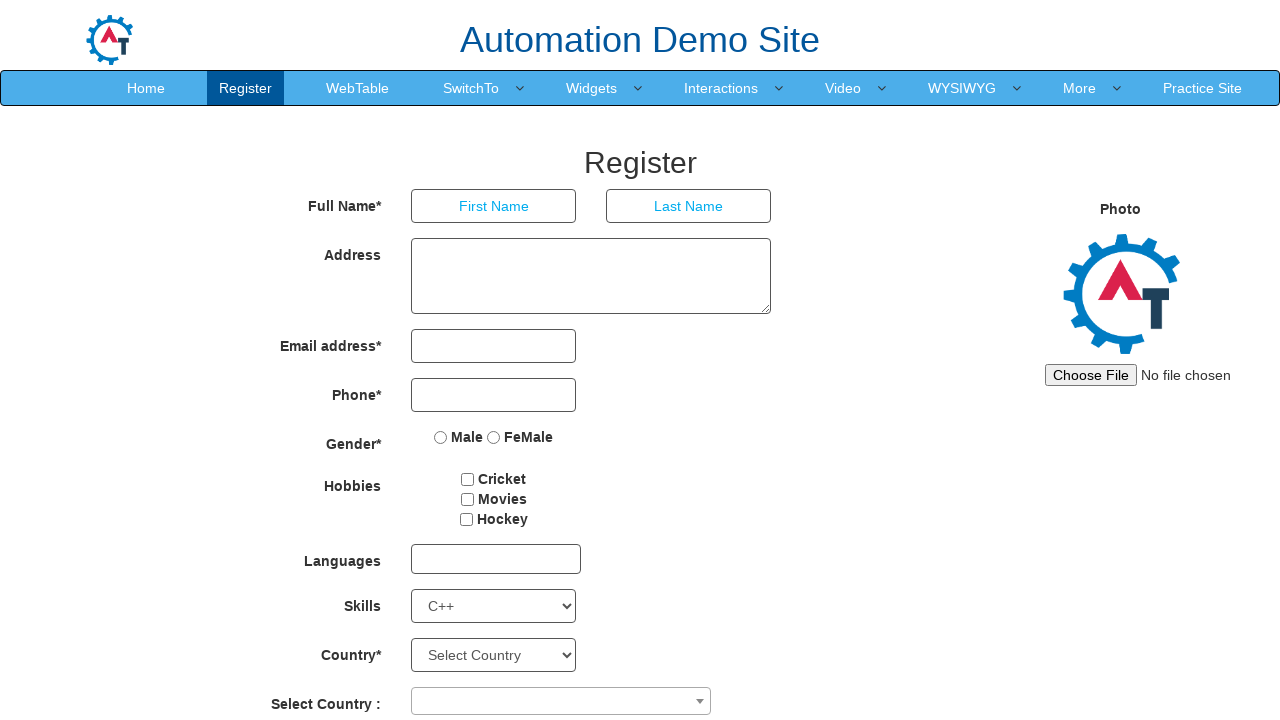

Retrieved value attribute: 'Microsoft Office'
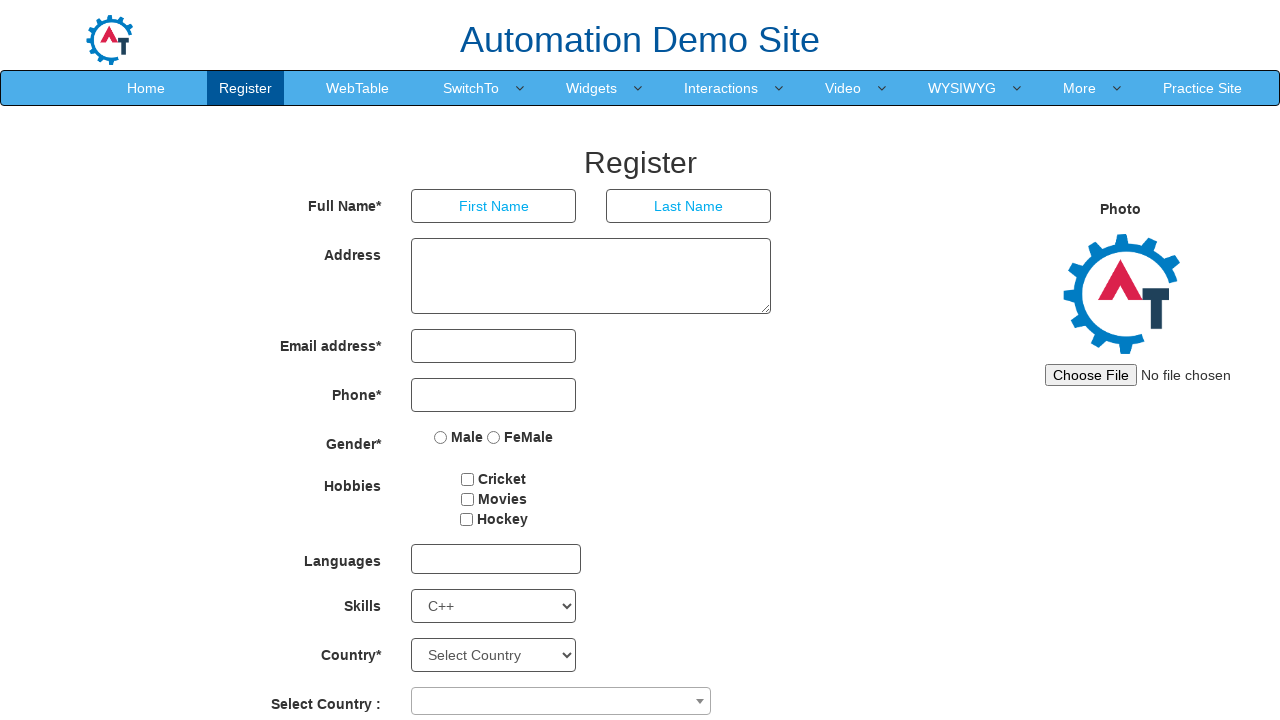

Retrieved value attribute: 'Microsoft Outlook'
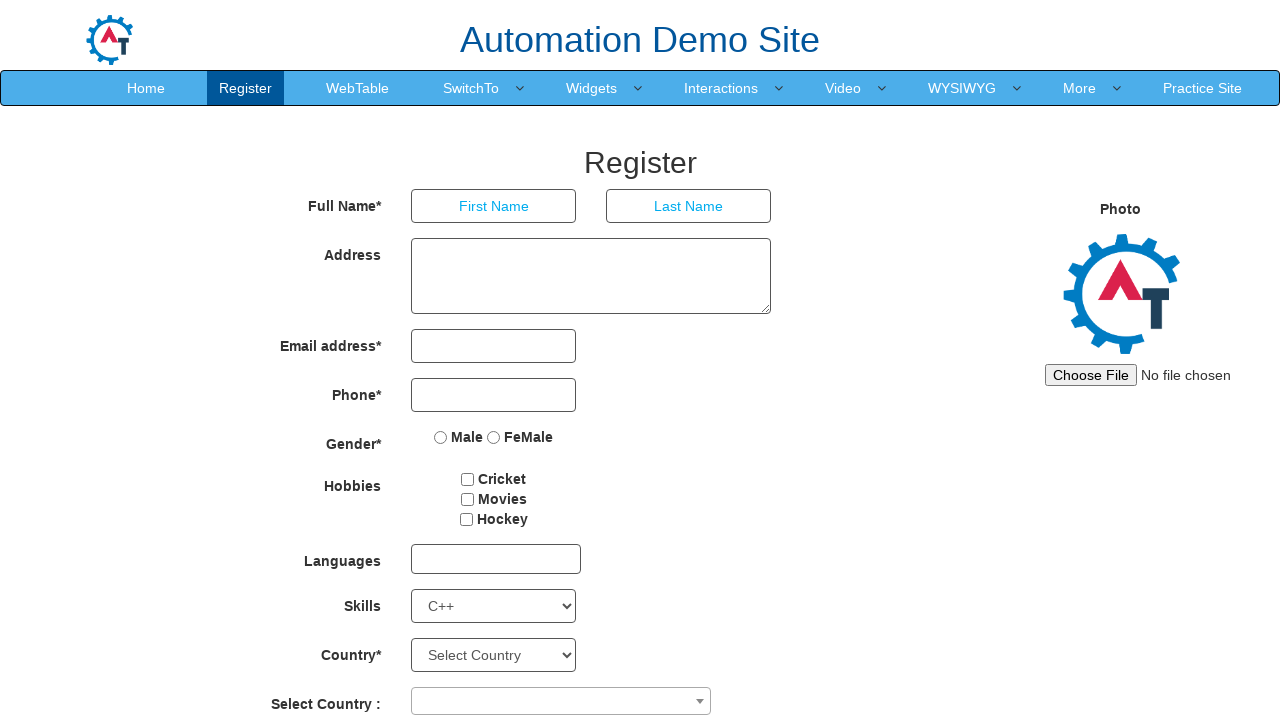

Retrieved value attribute: 'Microsoft Publisher'
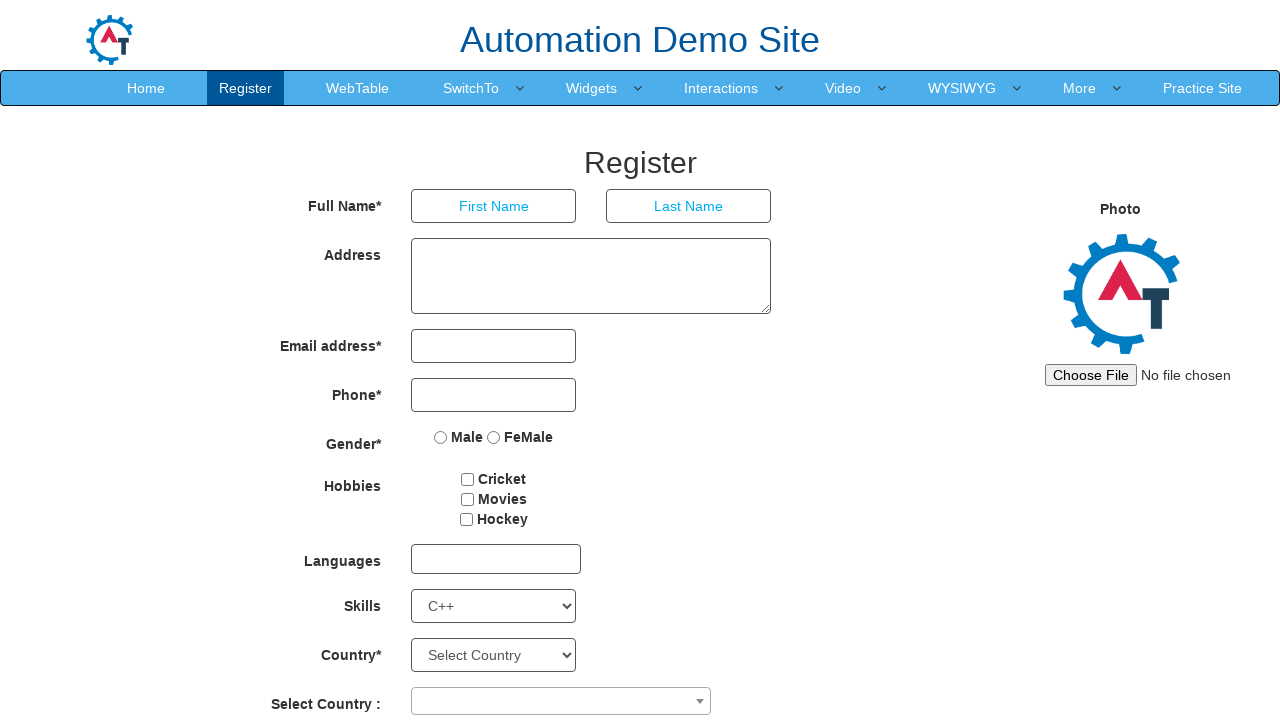

Retrieved value attribute: 'Microsoft Word'
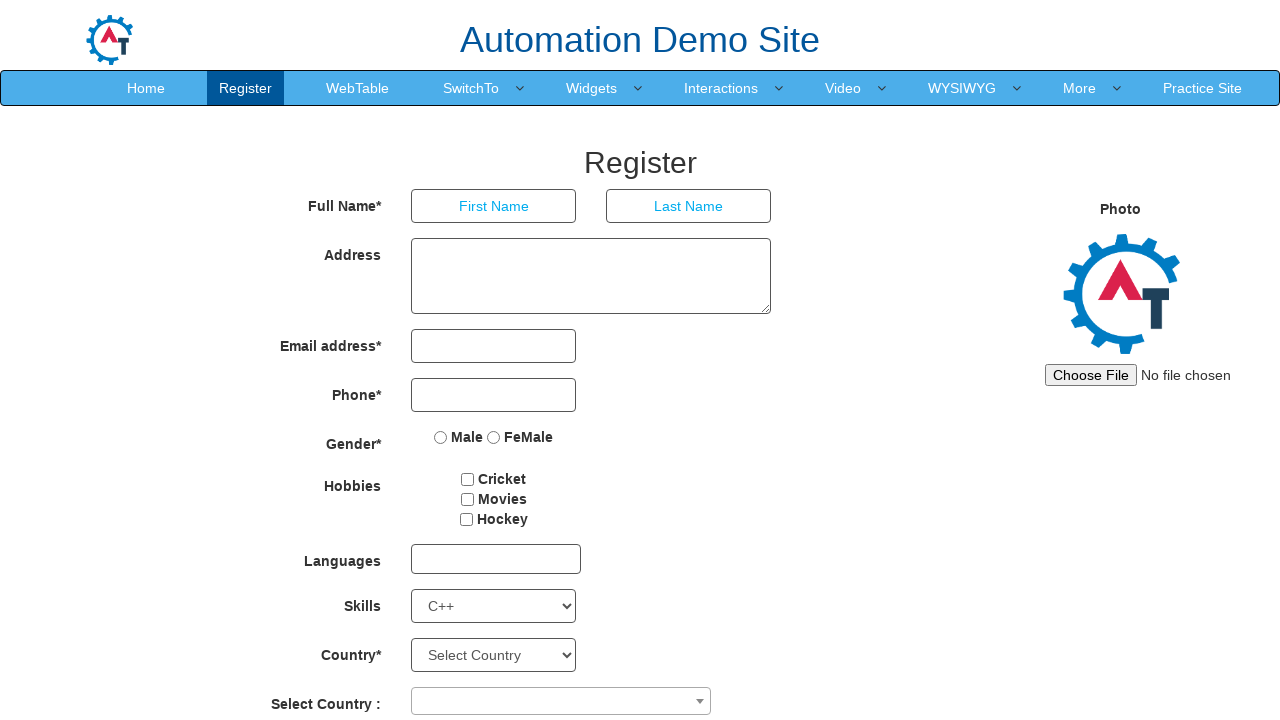

Retrieved value attribute: 'Microsoft Visual'
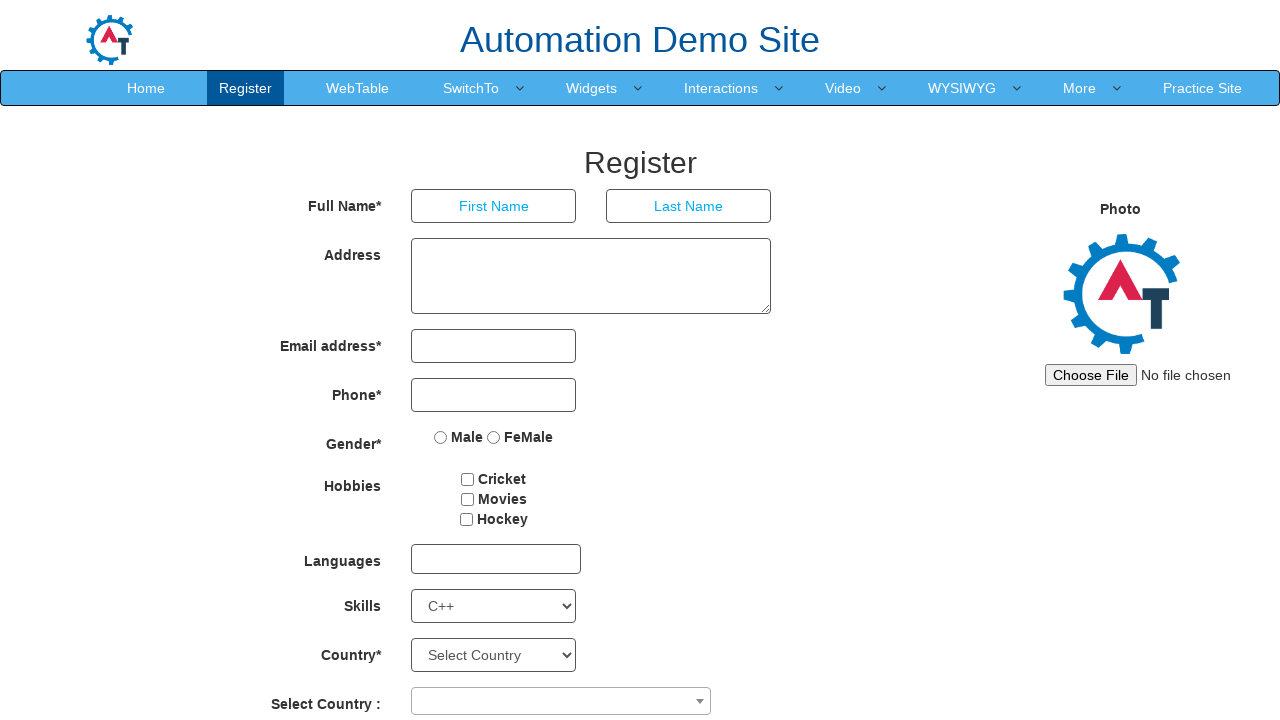

Retrieved value attribute: 'Mobile'
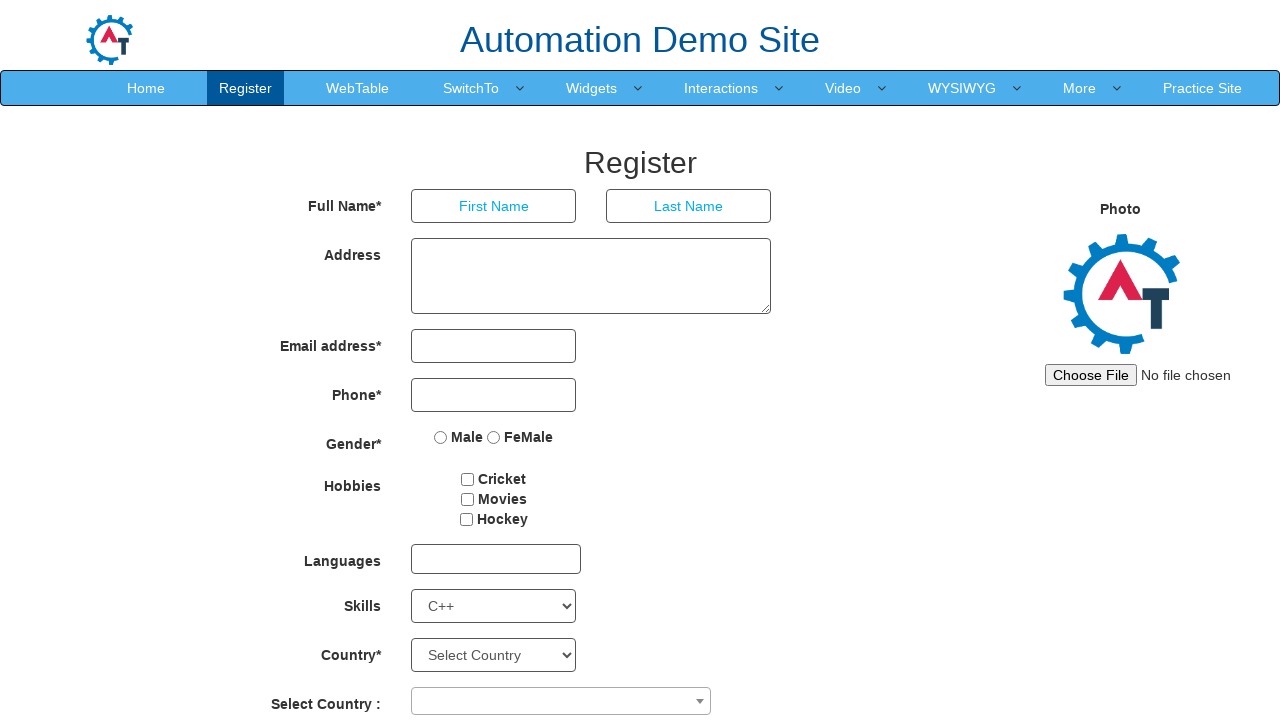

Retrieved value attribute: 'MySQL'
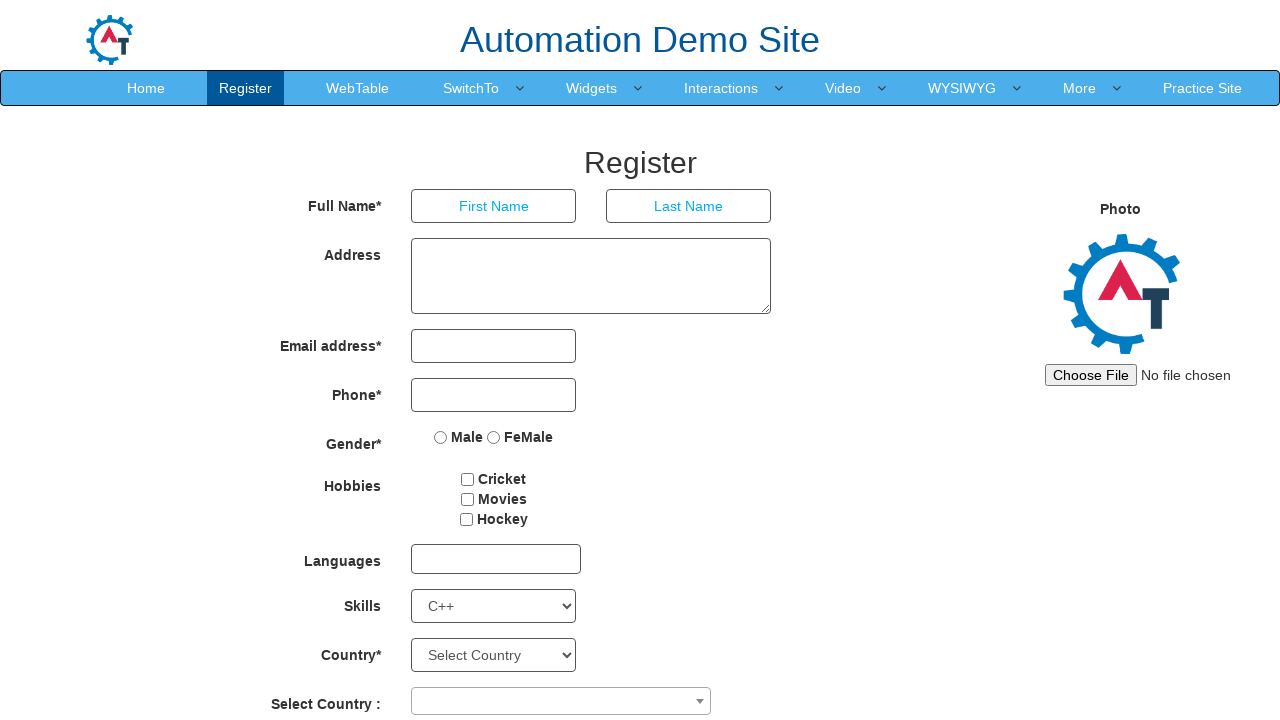

Retrieved value attribute: 'Networks'
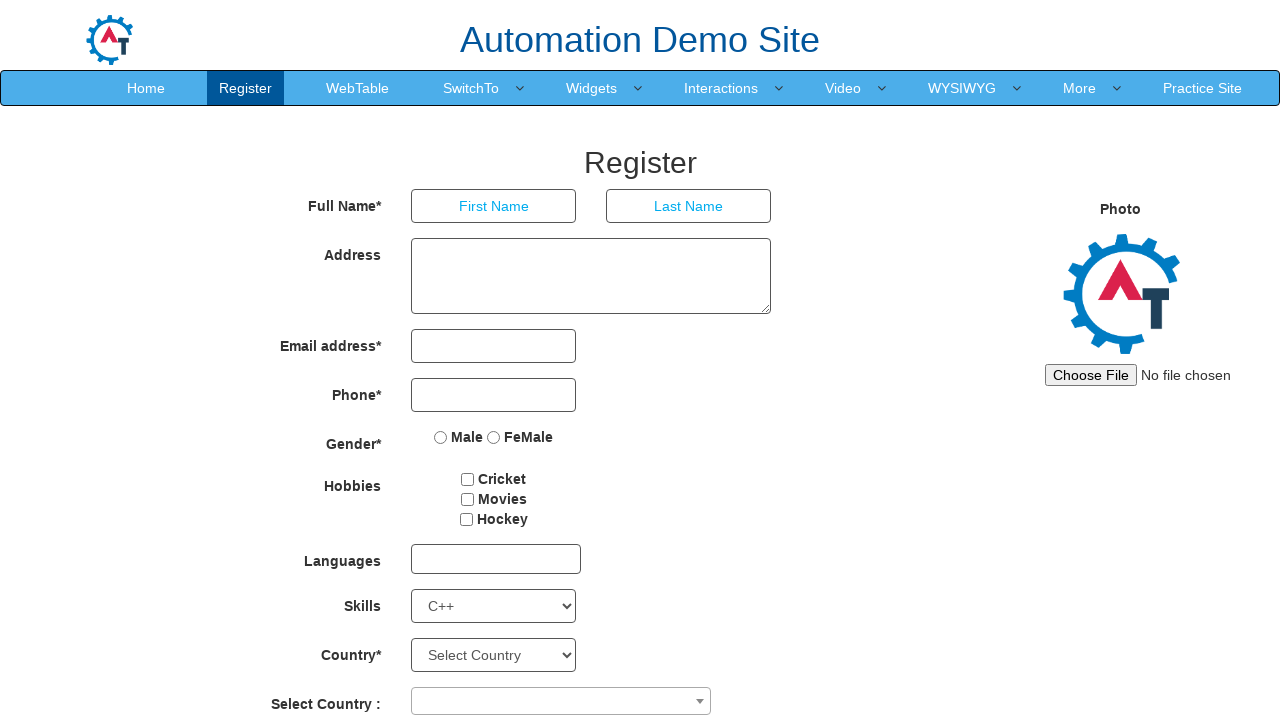

Retrieved value attribute: 'Open Source Software'
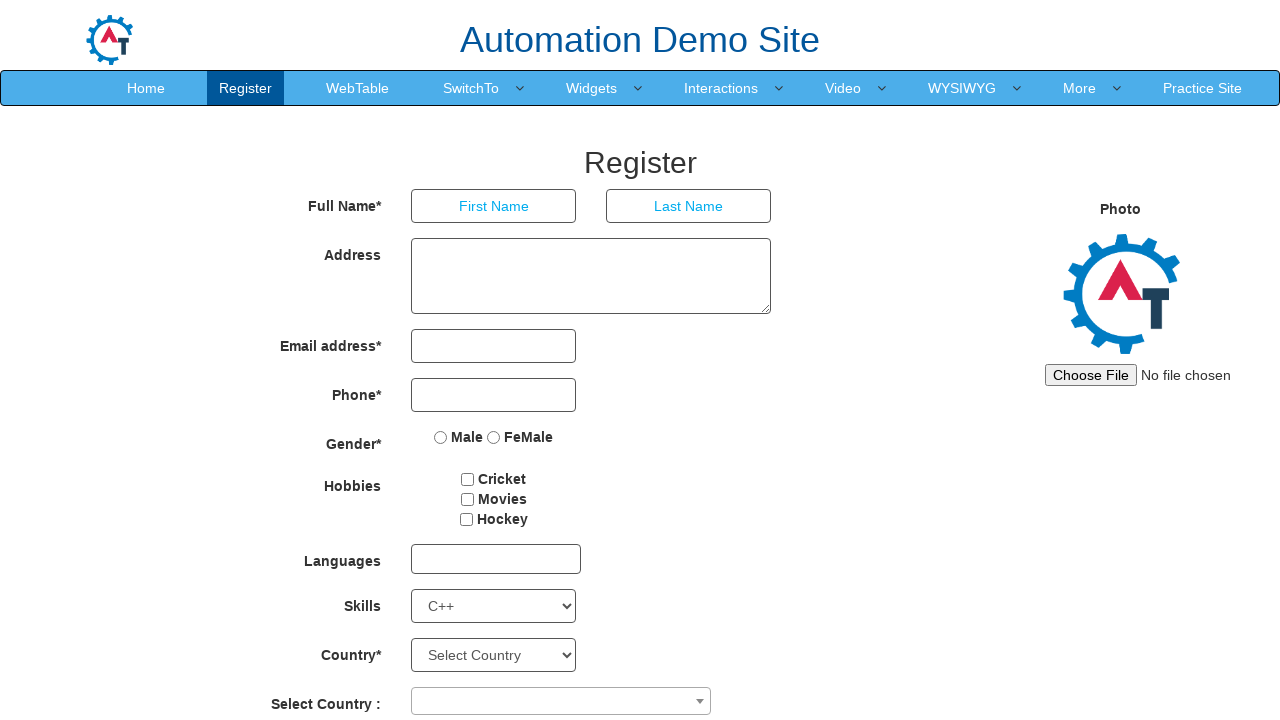

Retrieved value attribute: 'Oracle'
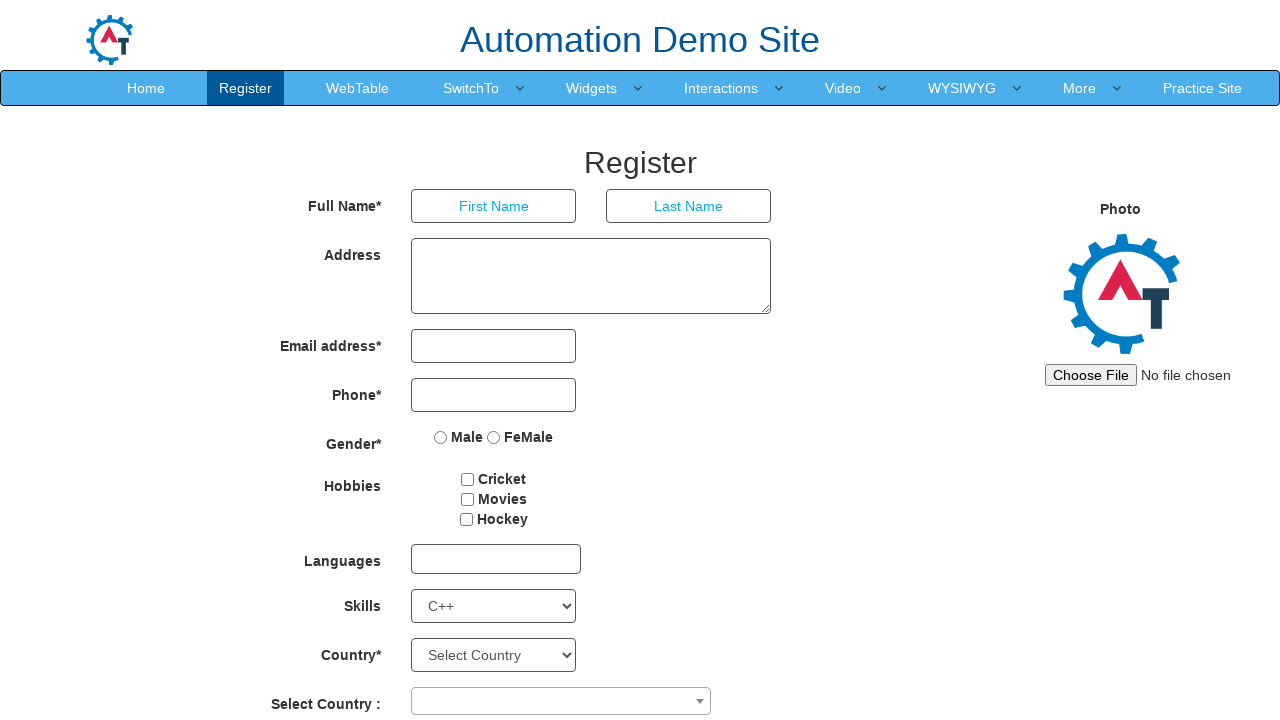

Retrieved value attribute: 'Perl'
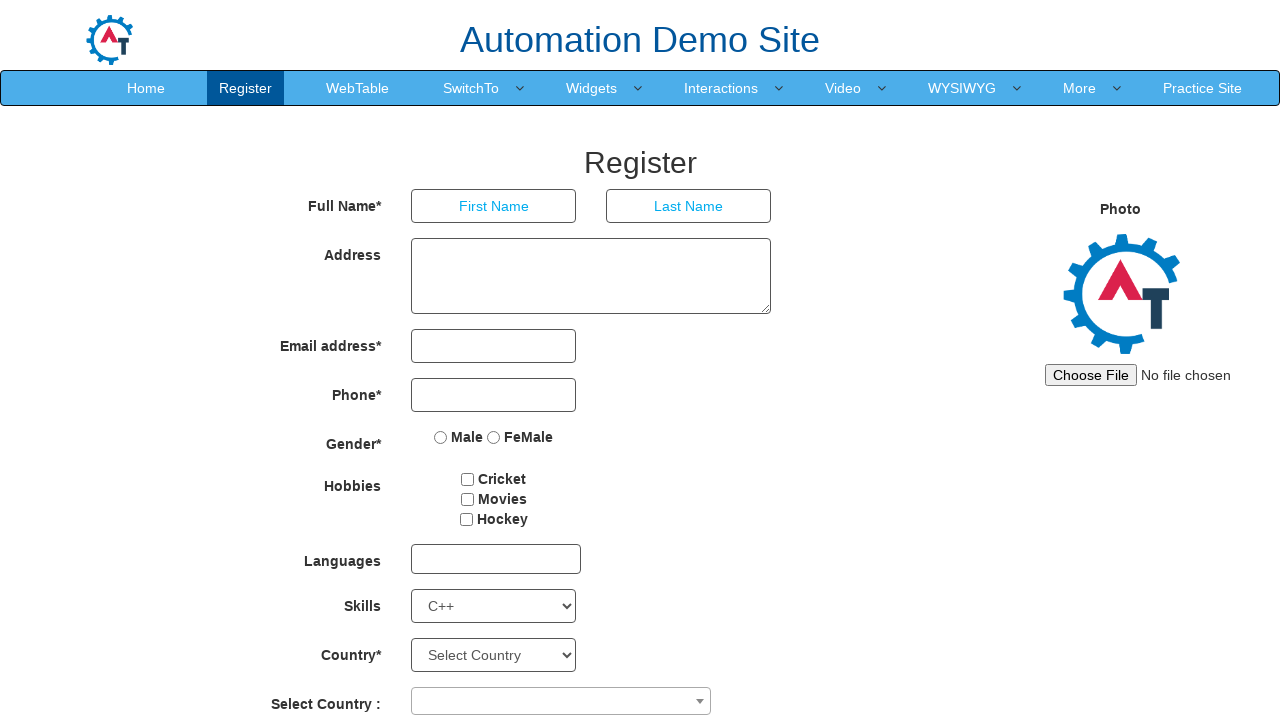

Retrieved value attribute: 'PHP'
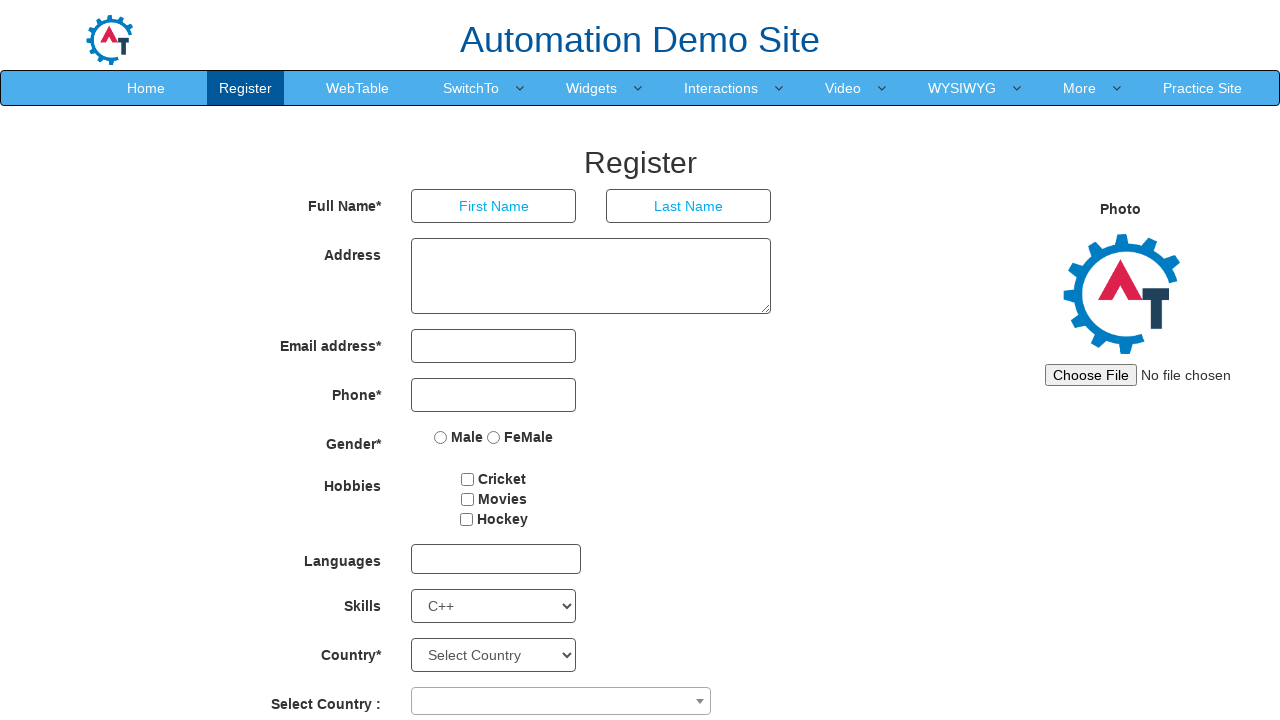

Retrieved value attribute: 'Presentations'
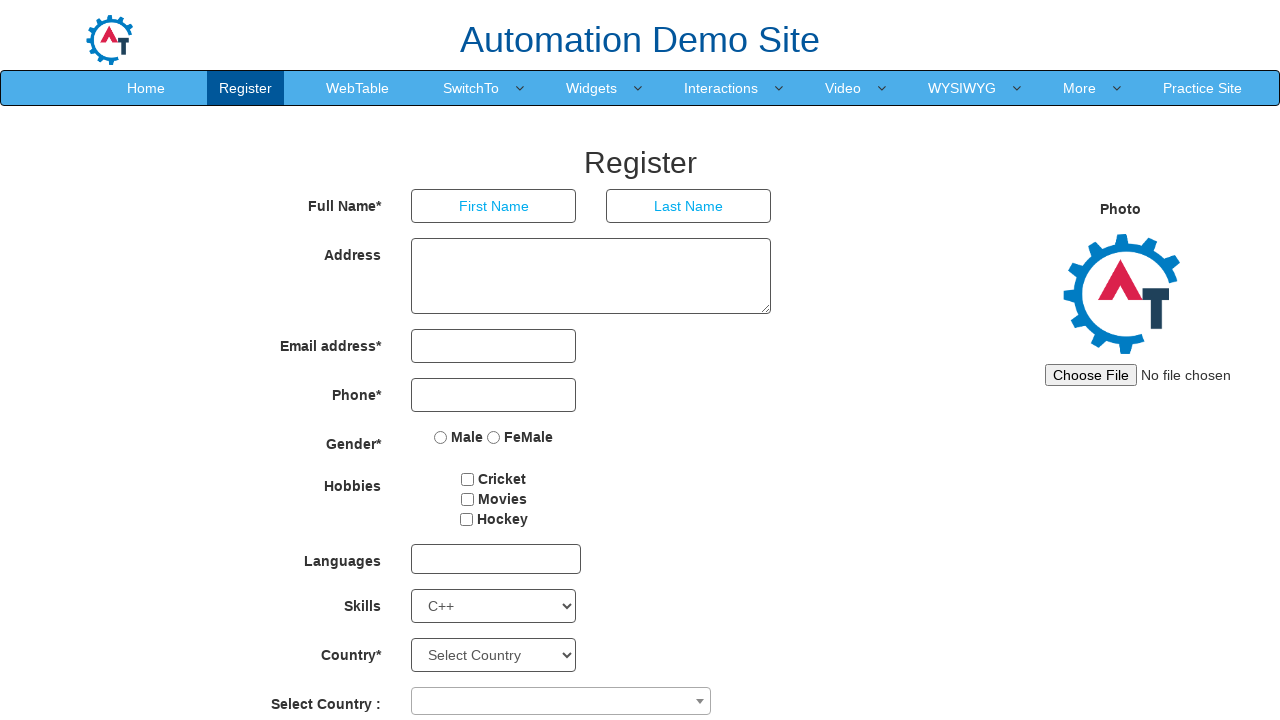

Retrieved value attribute: 'Processing'
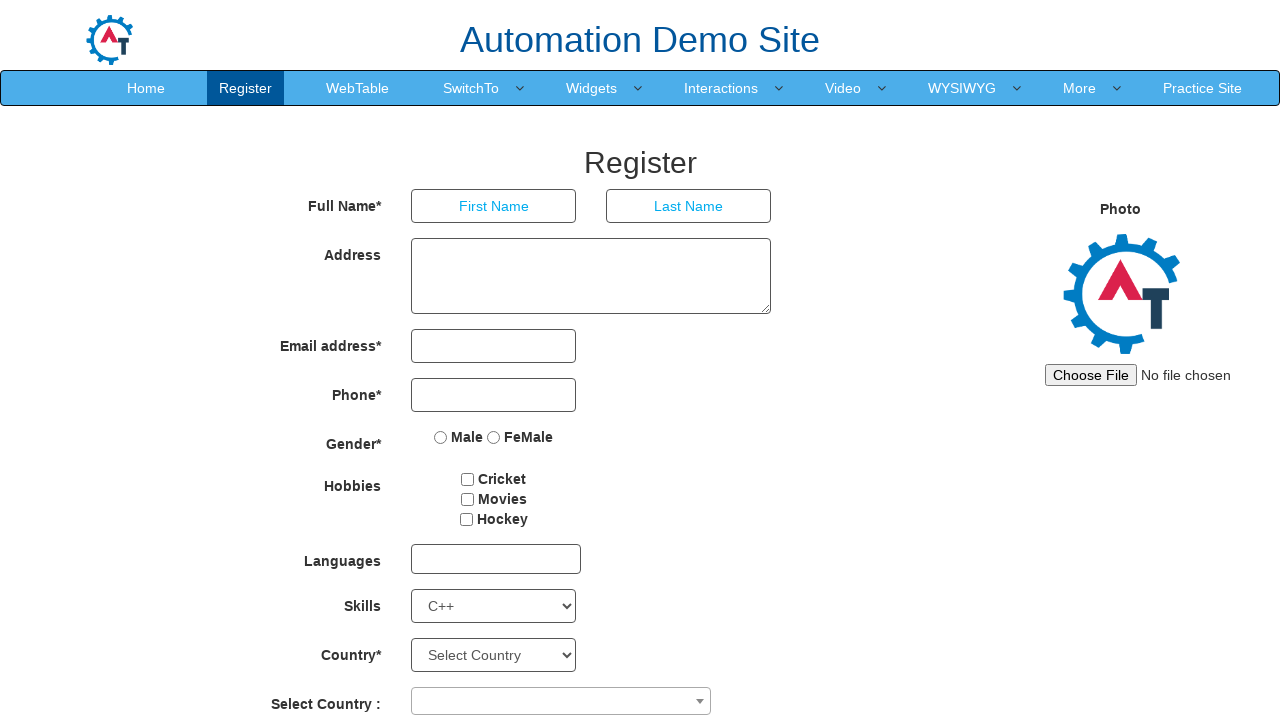

Retrieved value attribute: 'Programming'
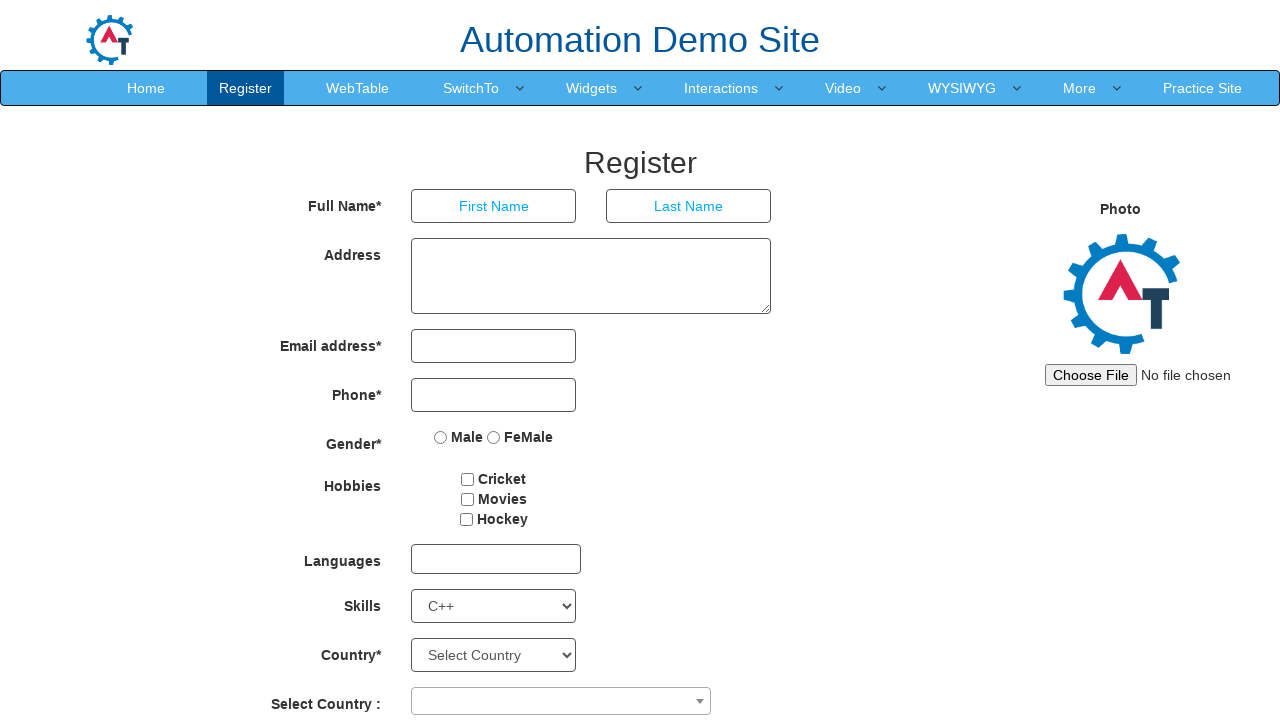

Retrieved value attribute: 'PT Modeler'
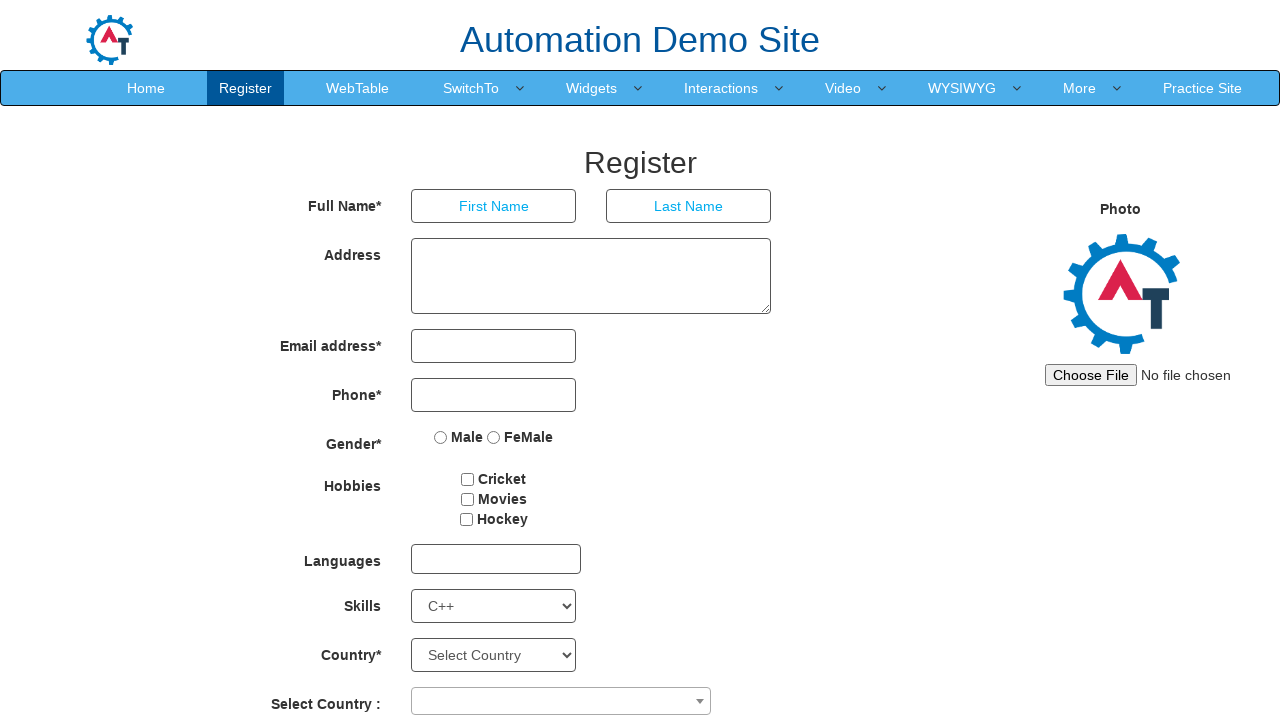

Retrieved value attribute: 'Python'
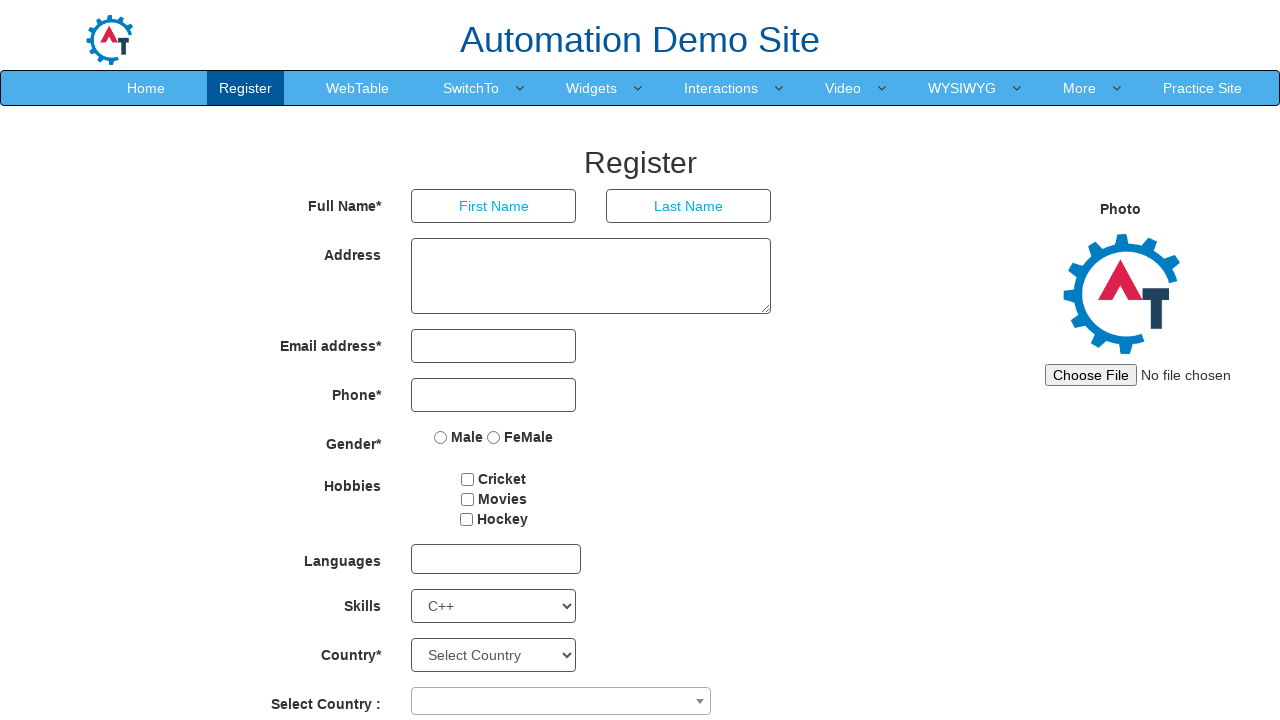

Retrieved value attribute: 'QuickBooks'
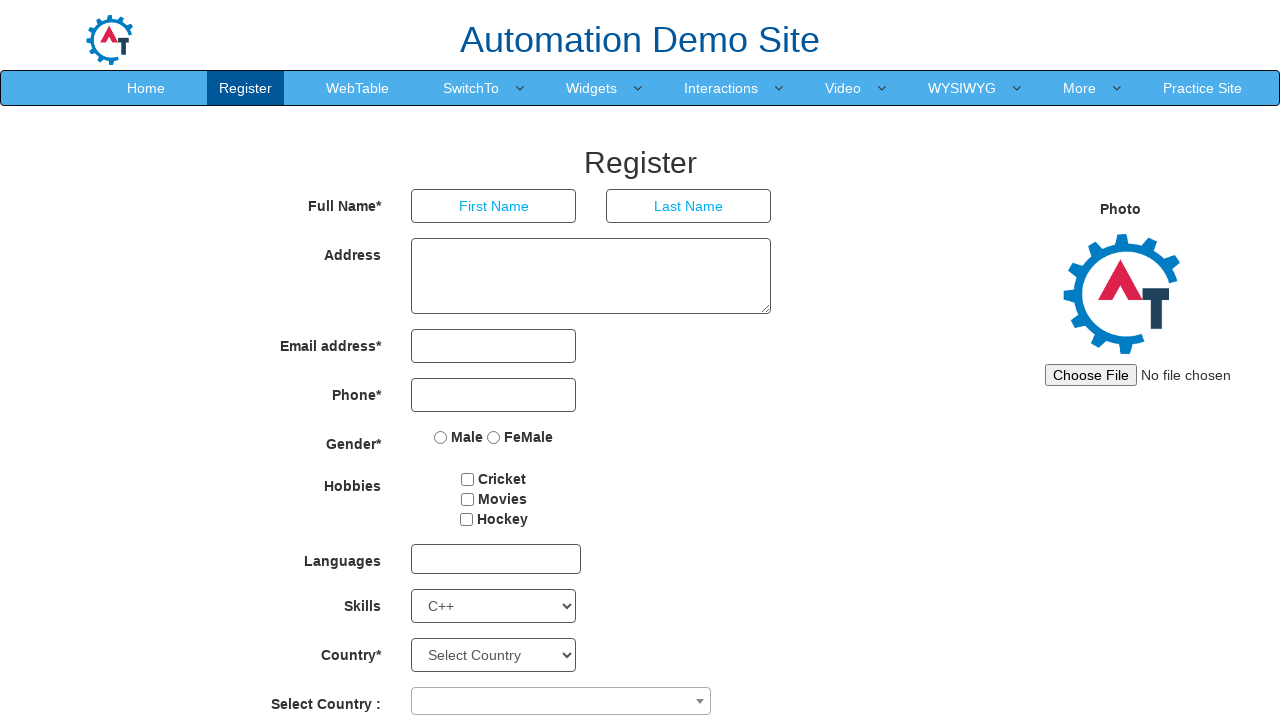

Retrieved value attribute: 'Ruby'
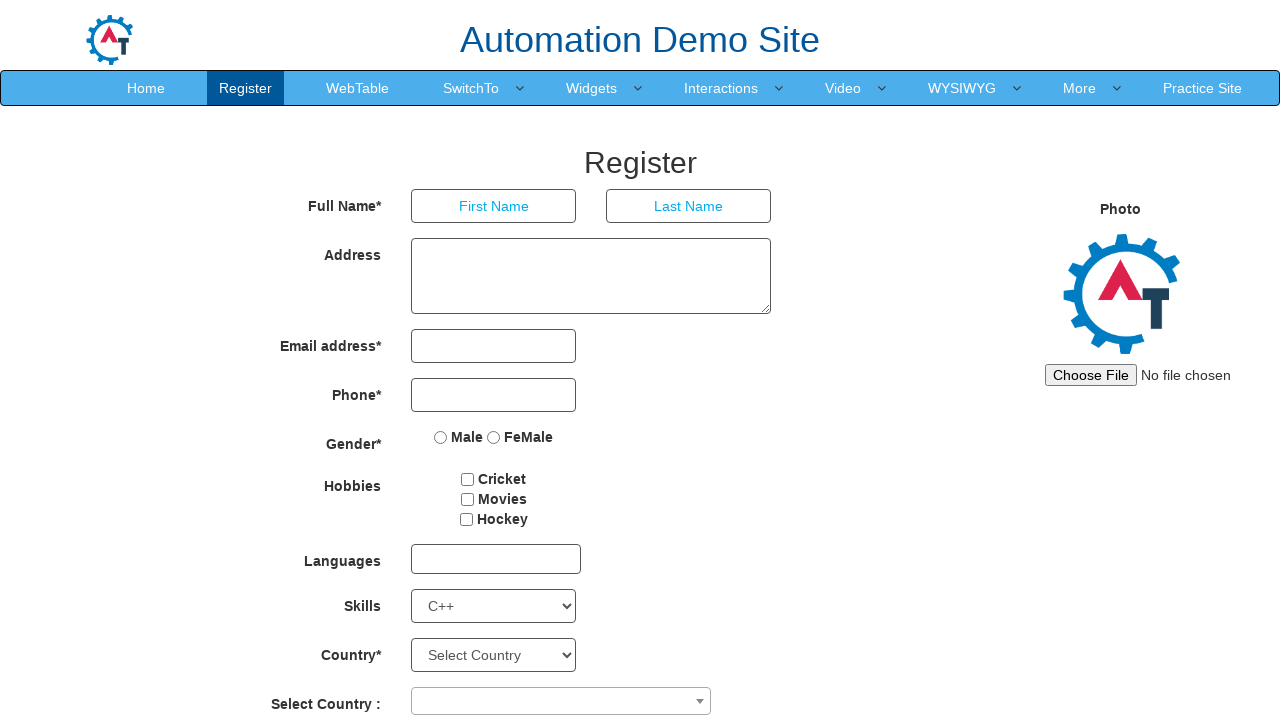

Retrieved value attribute: 'Shade'
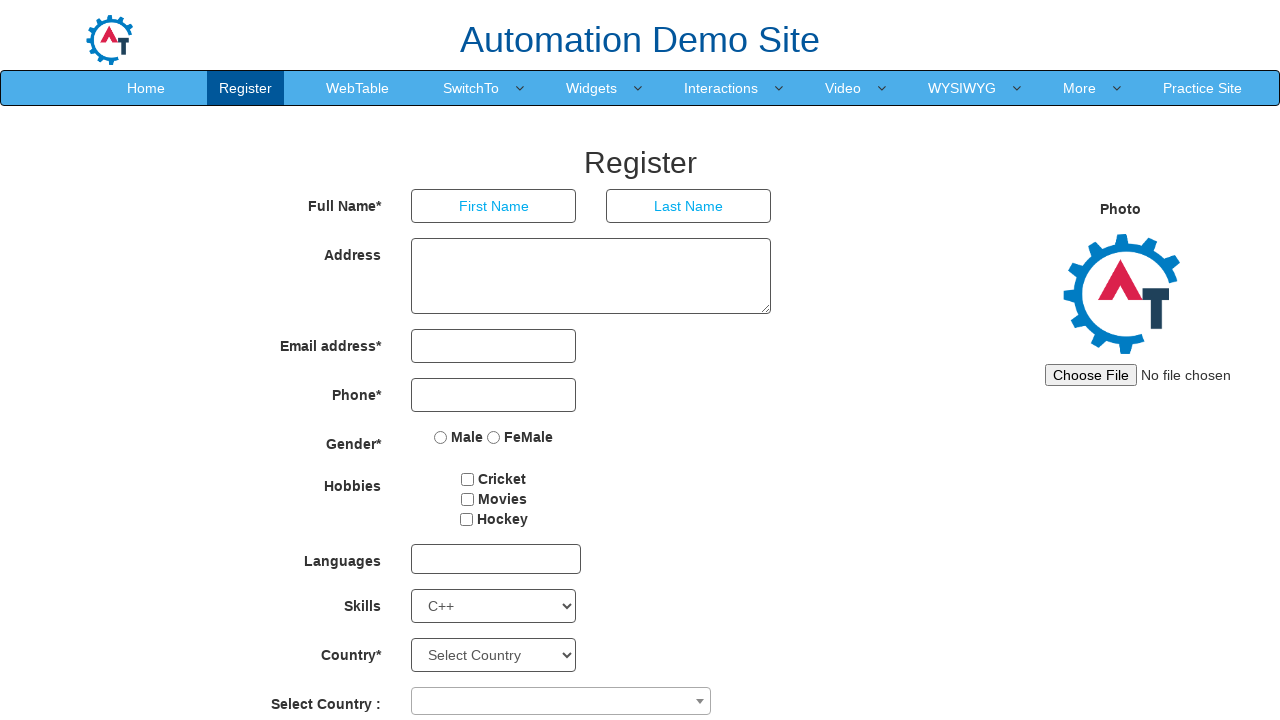

Retrieved value attribute: 'Software'
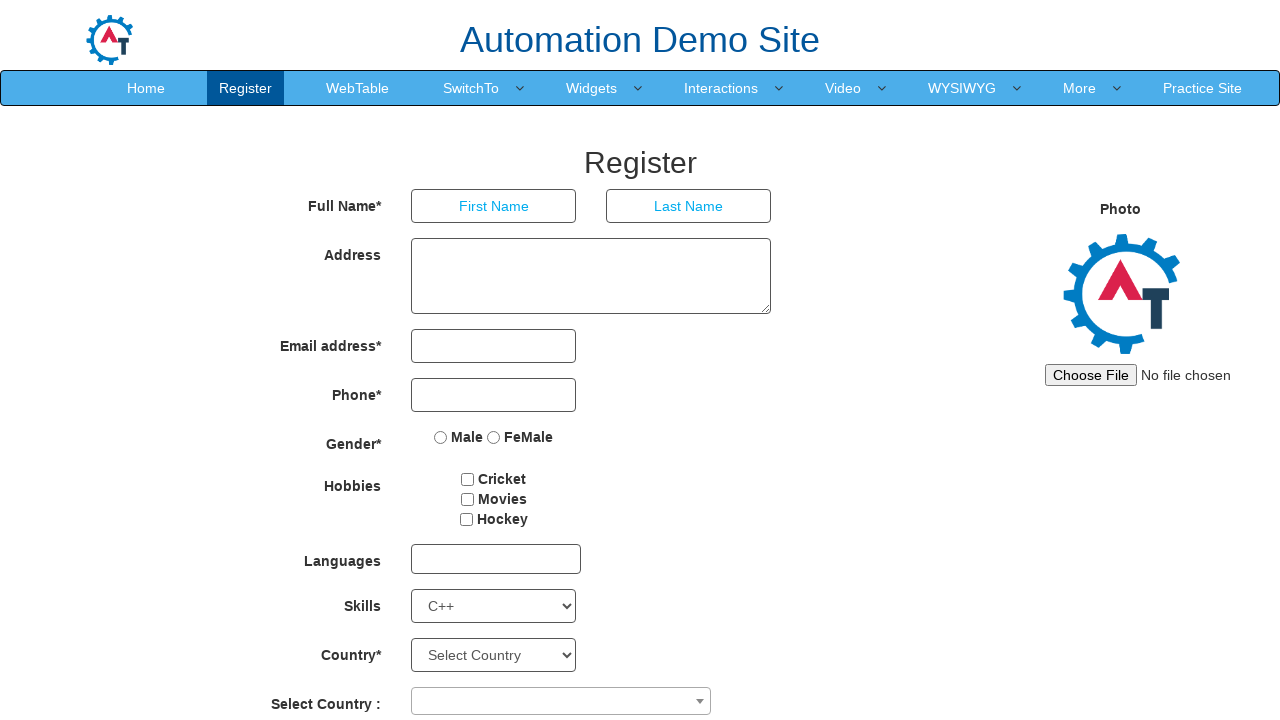

Retrieved value attribute: 'Spreadsheet'
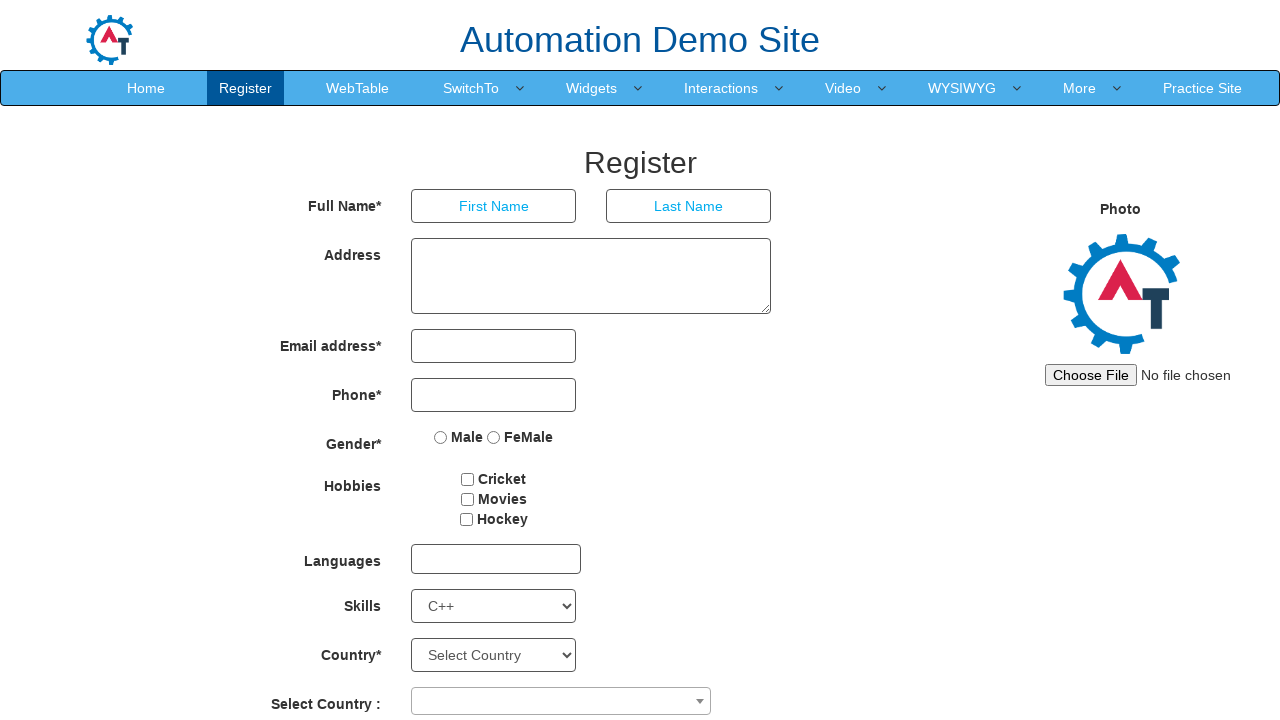

Retrieved value attribute: 'SQL'
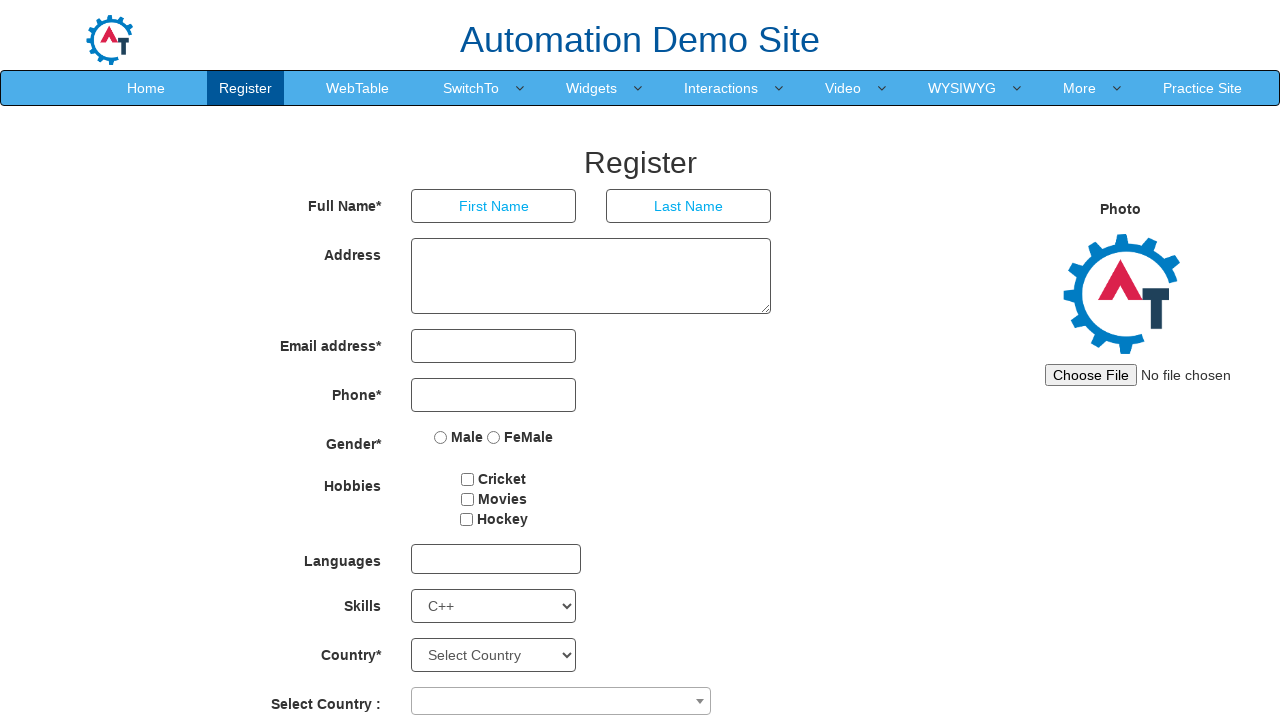

Retrieved value attribute: 'Support'
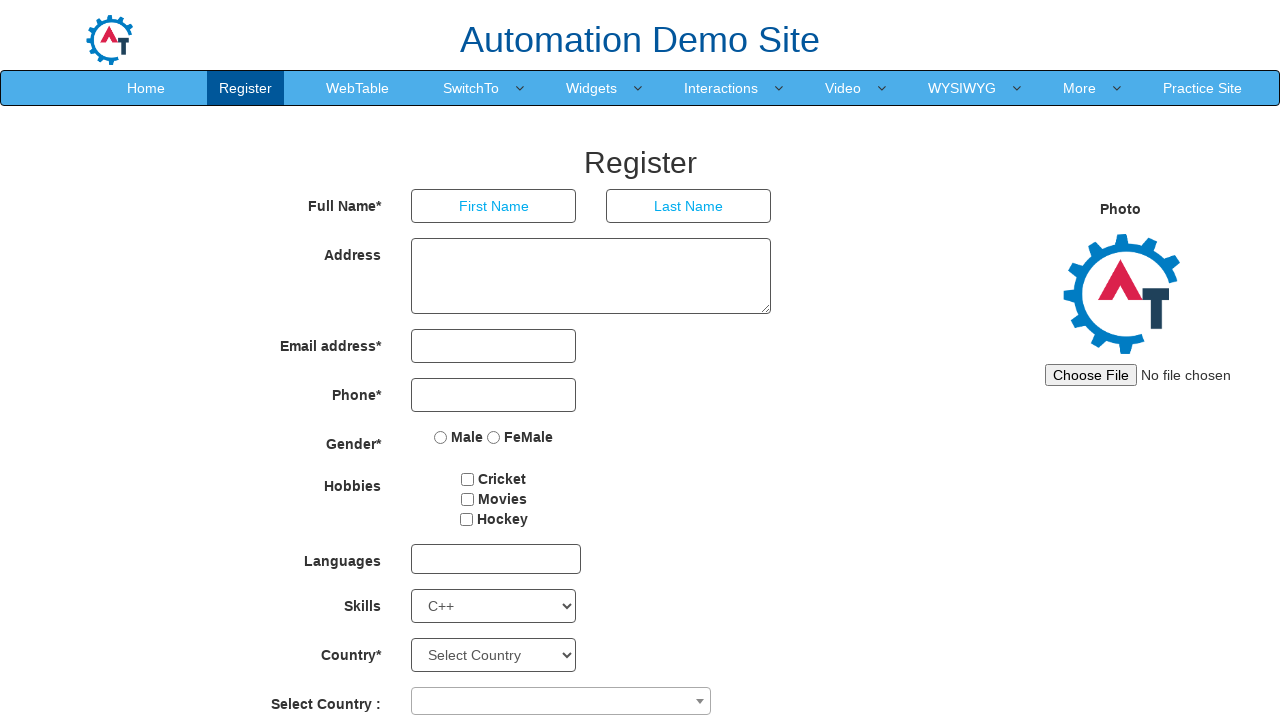

Retrieved value attribute: 'Systems Administration'
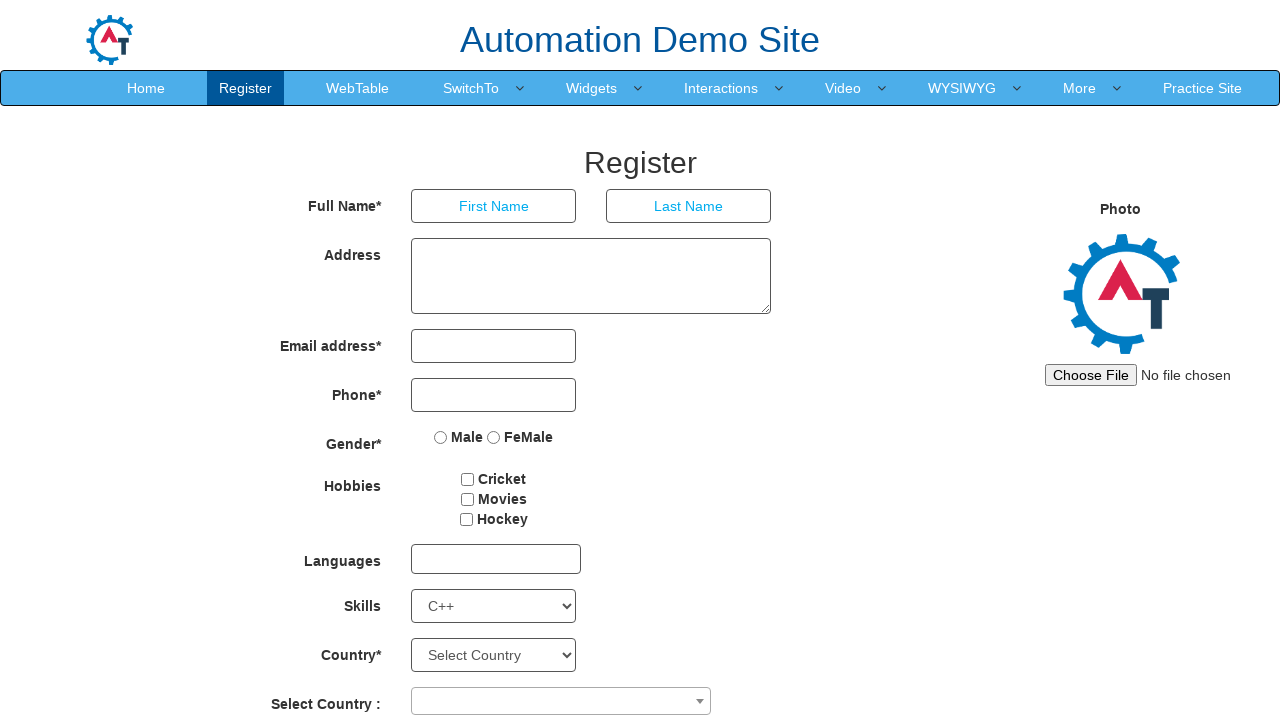

Retrieved value attribute: 'Tech Support'
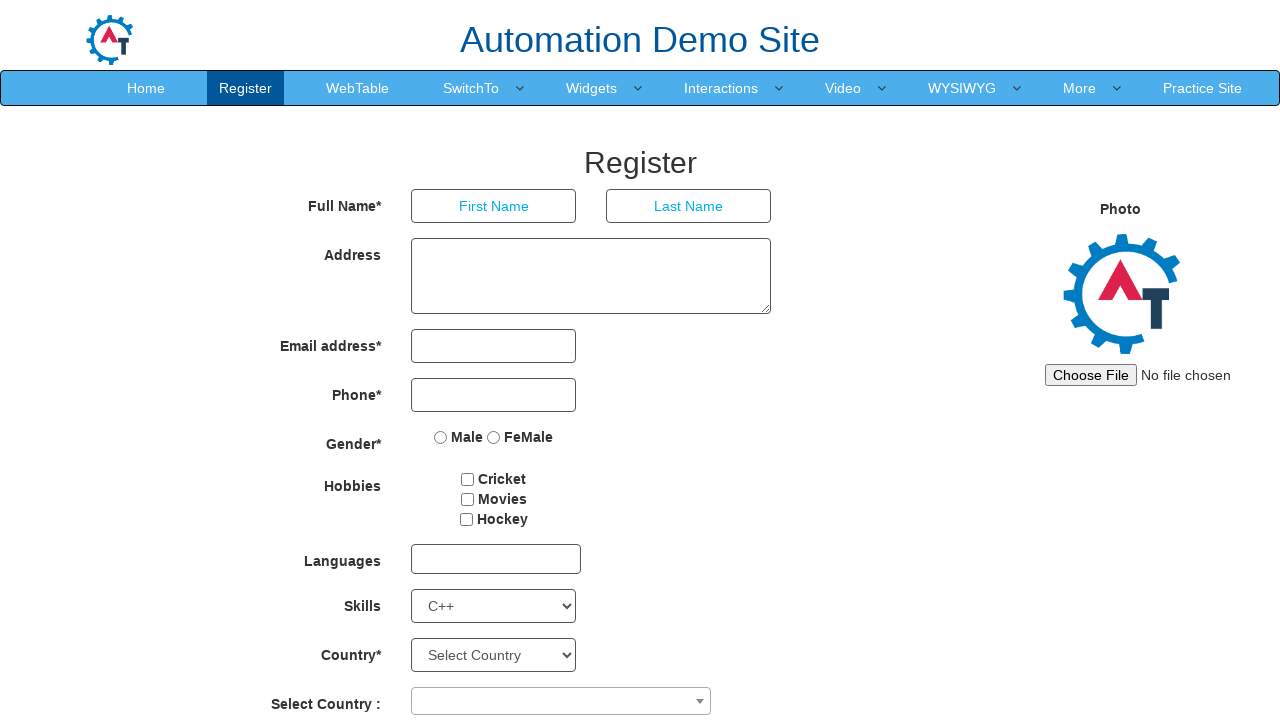

Retrieved value attribute: 'Troubleshooting'
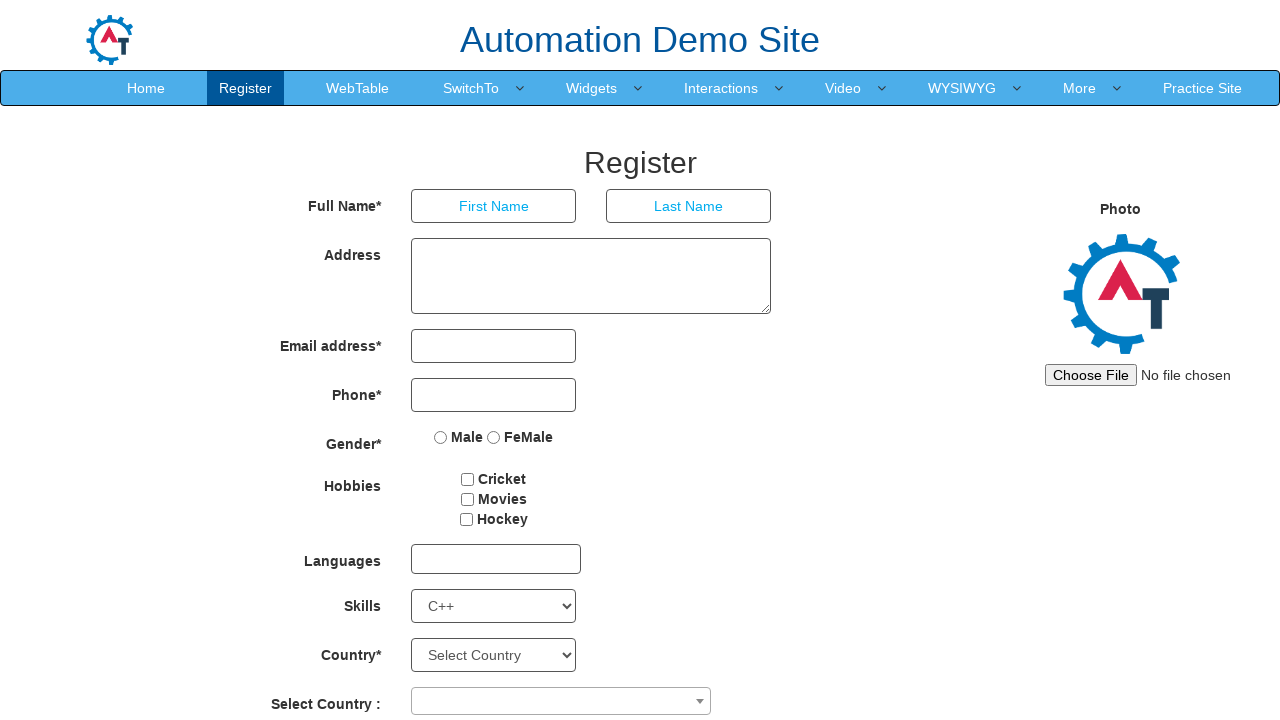

Retrieved value attribute: 'Unix'
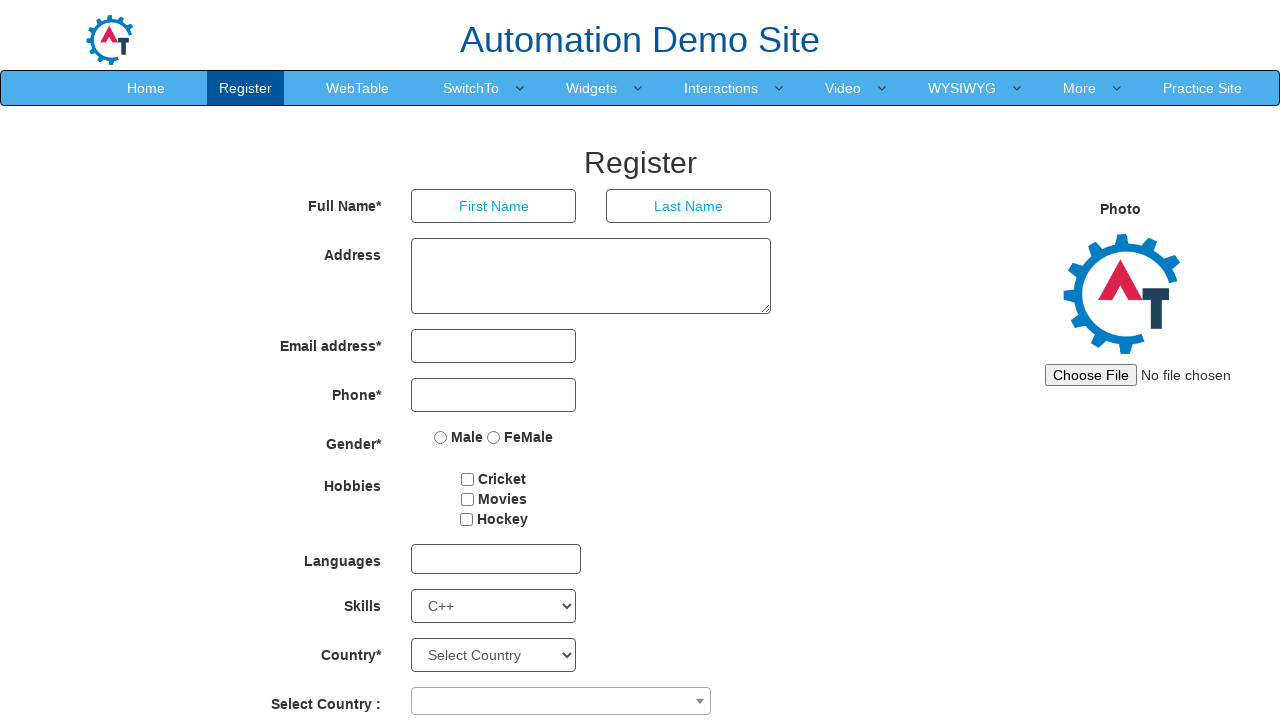

Retrieved value attribute: 'UI / UX'
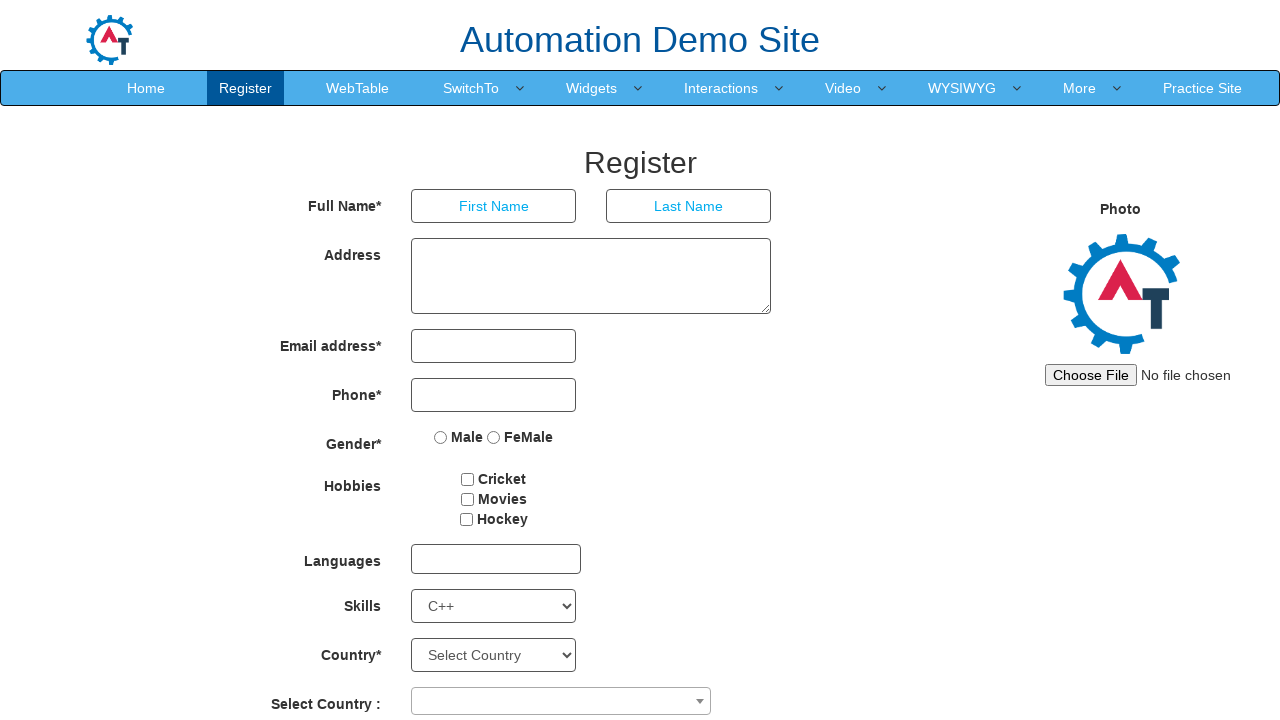

Retrieved value attribute: 'Web Page Design'
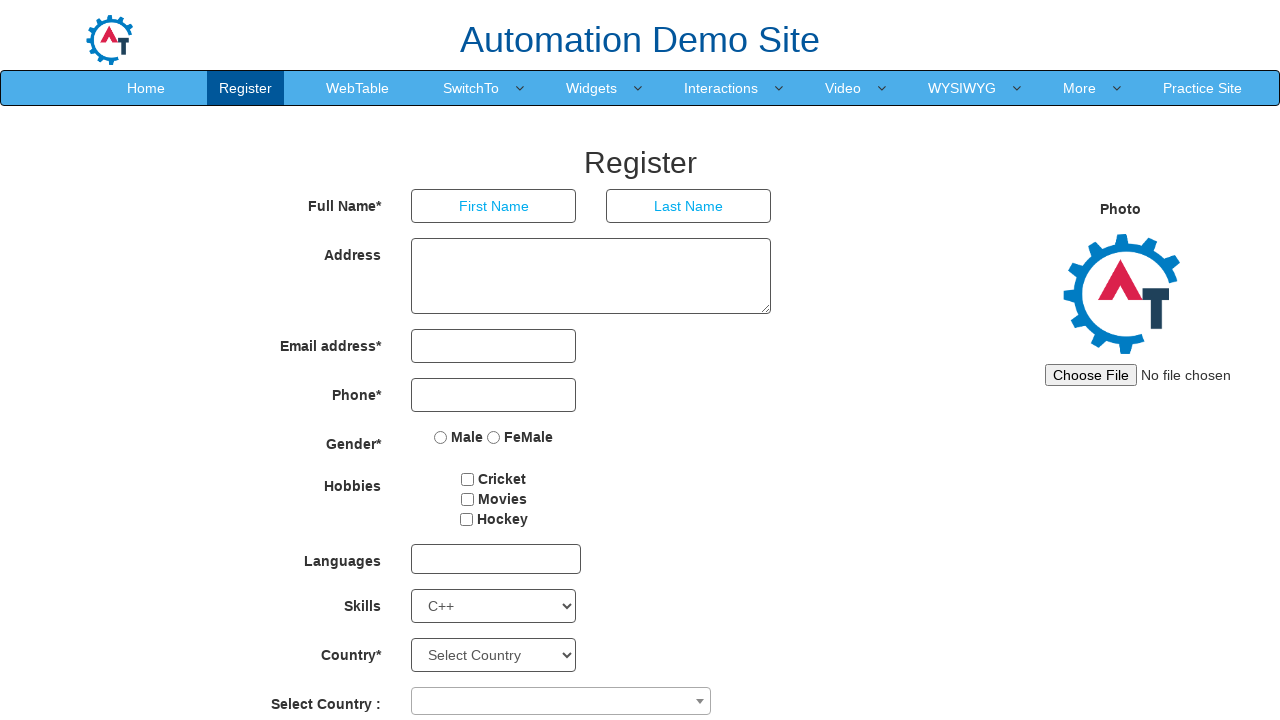

Retrieved value attribute: 'Windows'
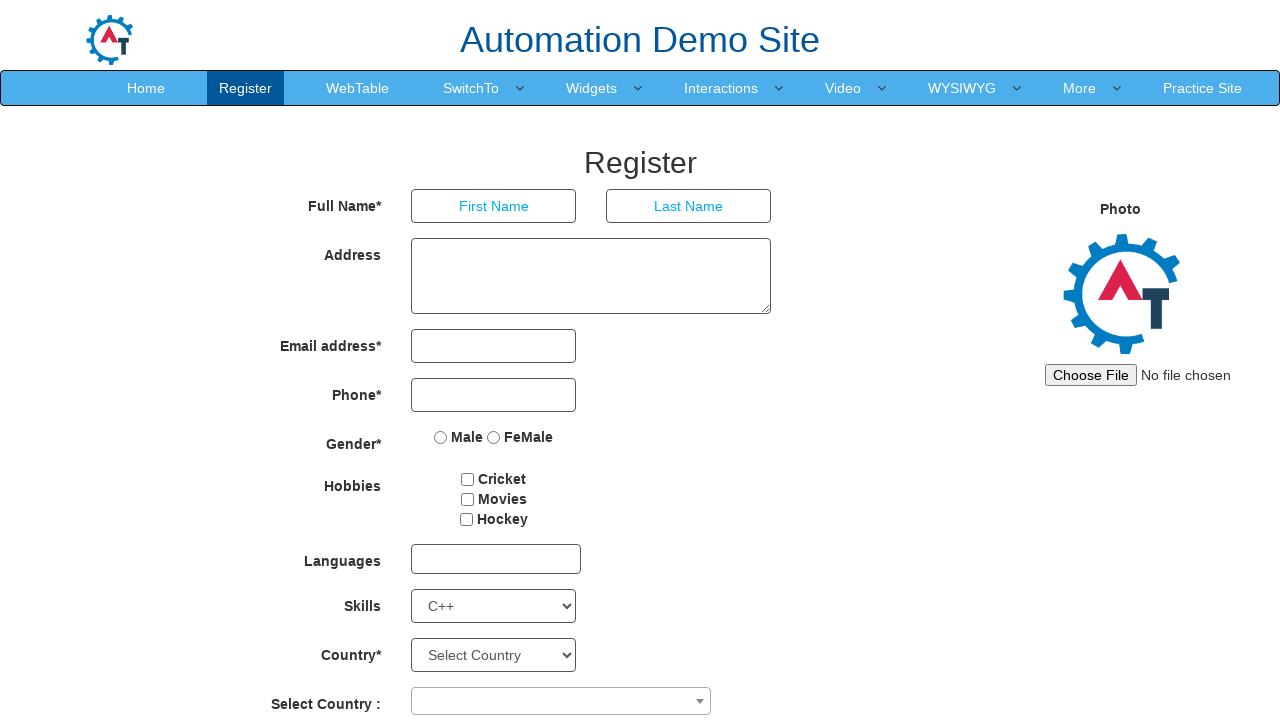

Retrieved value attribute: 'Word Processing'
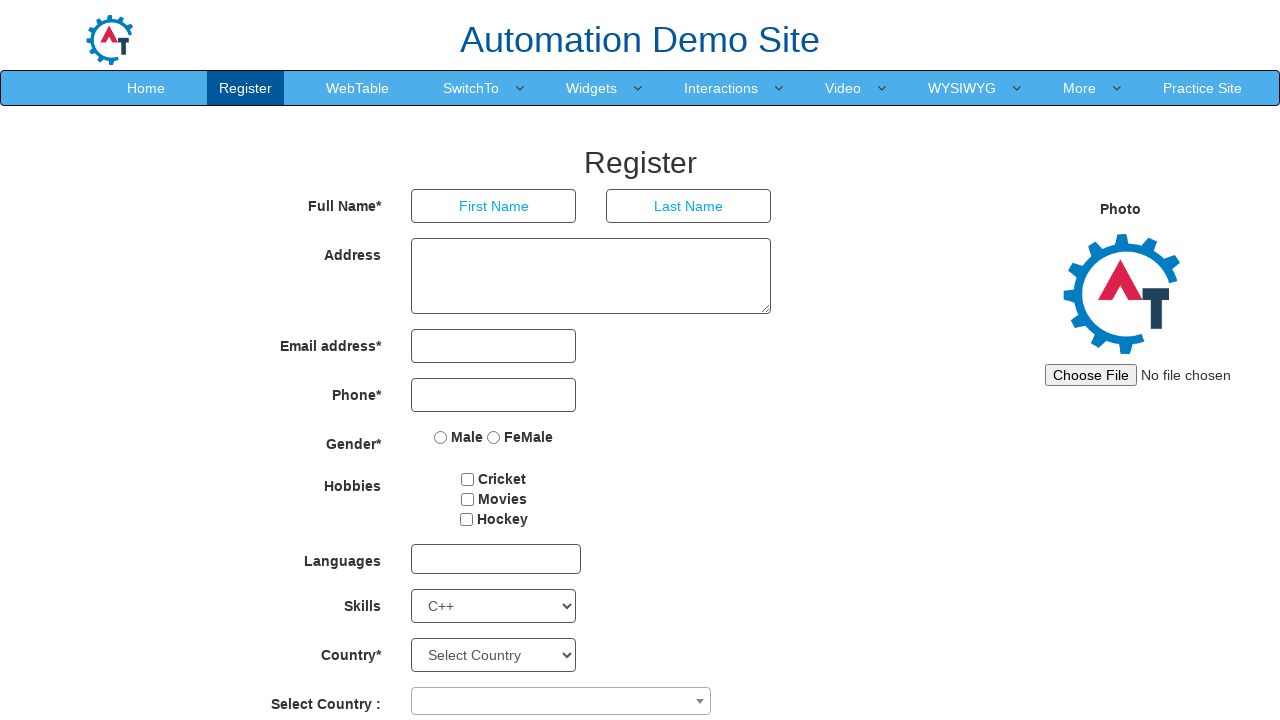

Retrieved value attribute: 'XML'
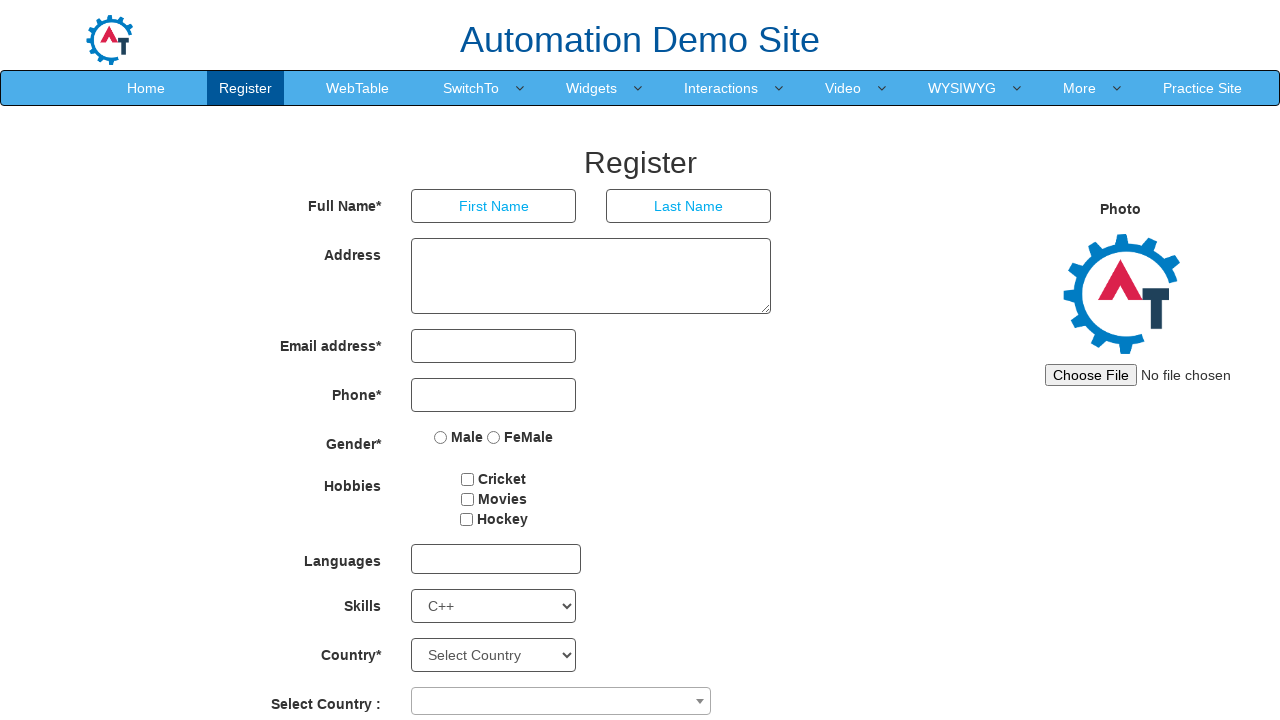

Retrieved value attribute: 'XHTML'
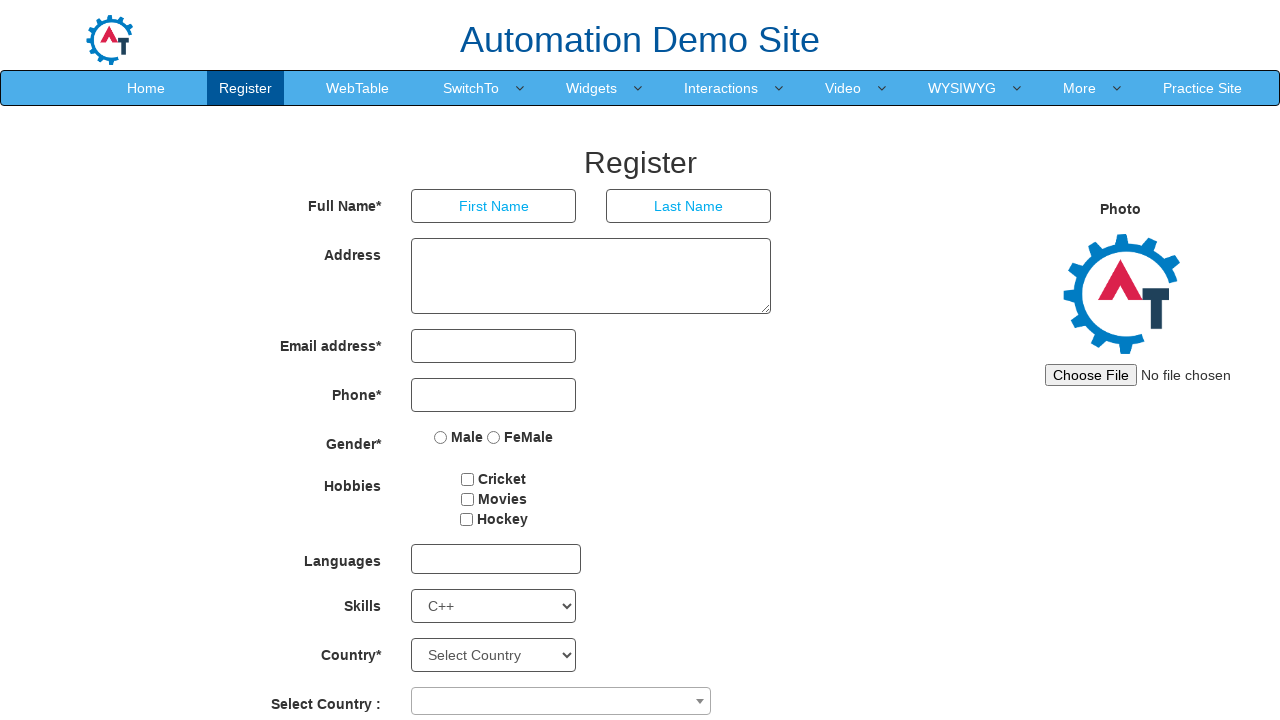

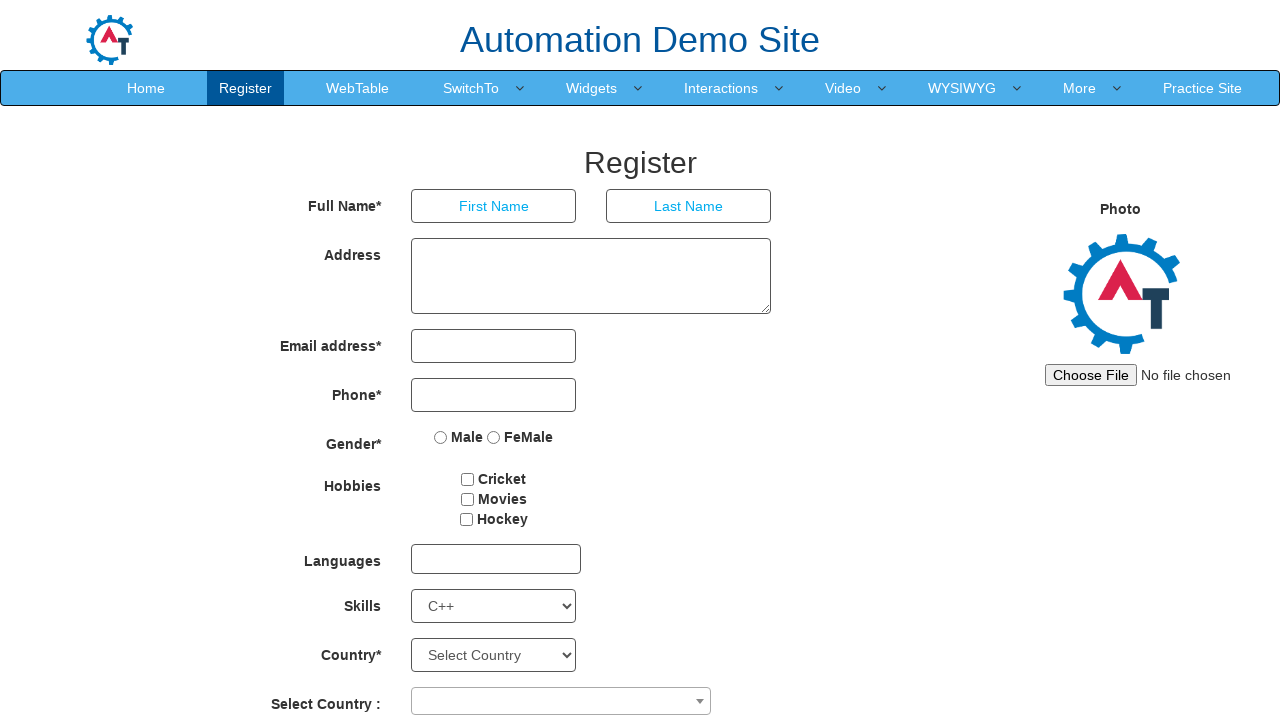